Tests filling a large form by entering text into all input fields and submitting the form by clicking the submit button.

Starting URL: http://suninjuly.github.io/huge_form.html

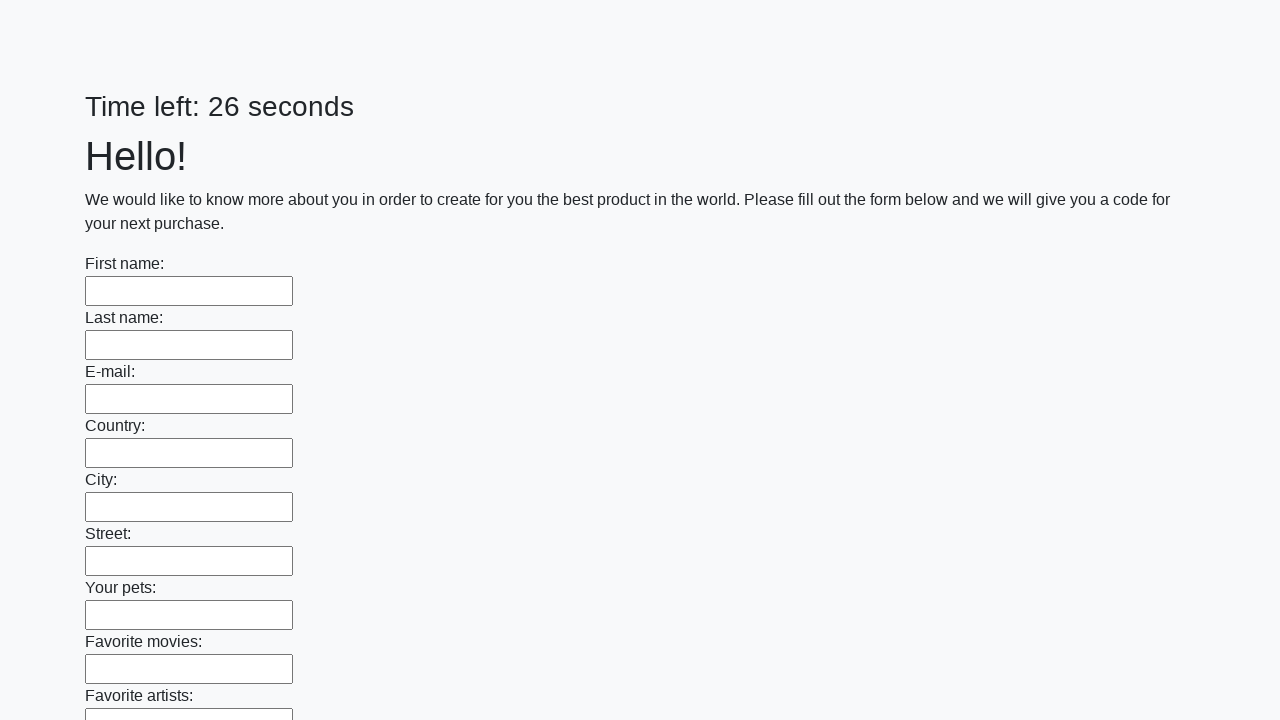

Located all input elements on the form
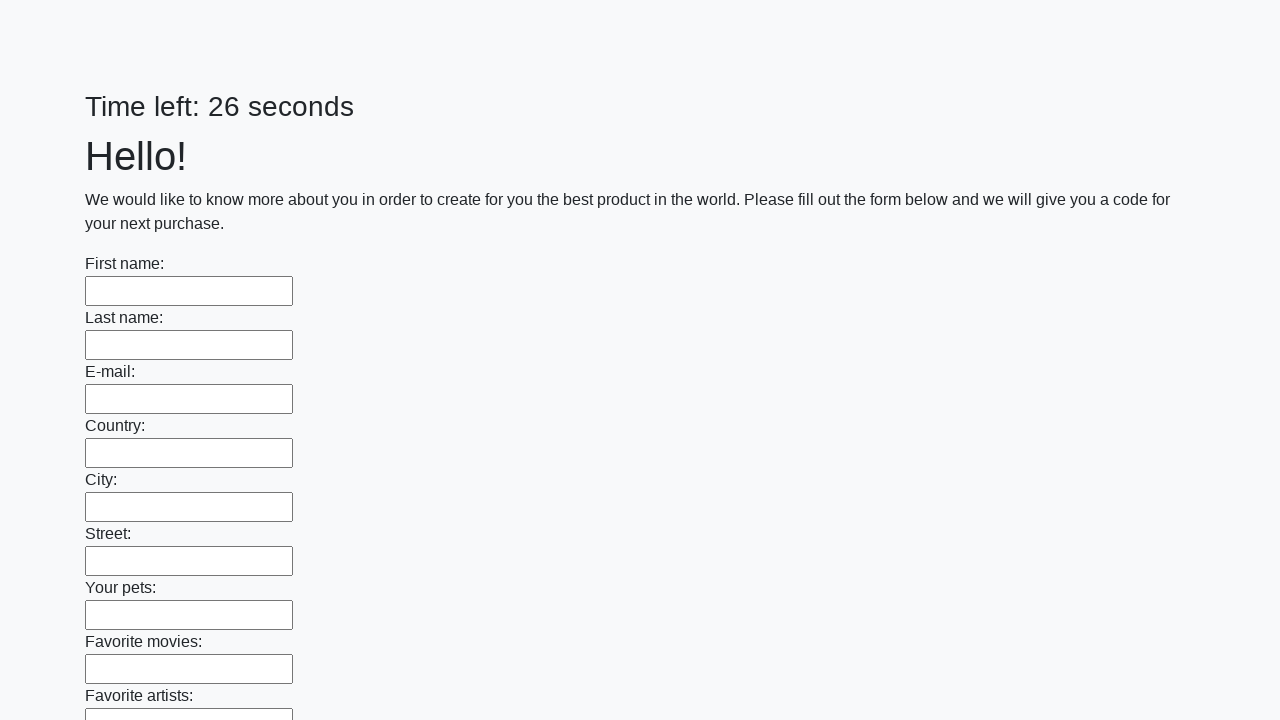

Filled input field with text on input >> nth=0
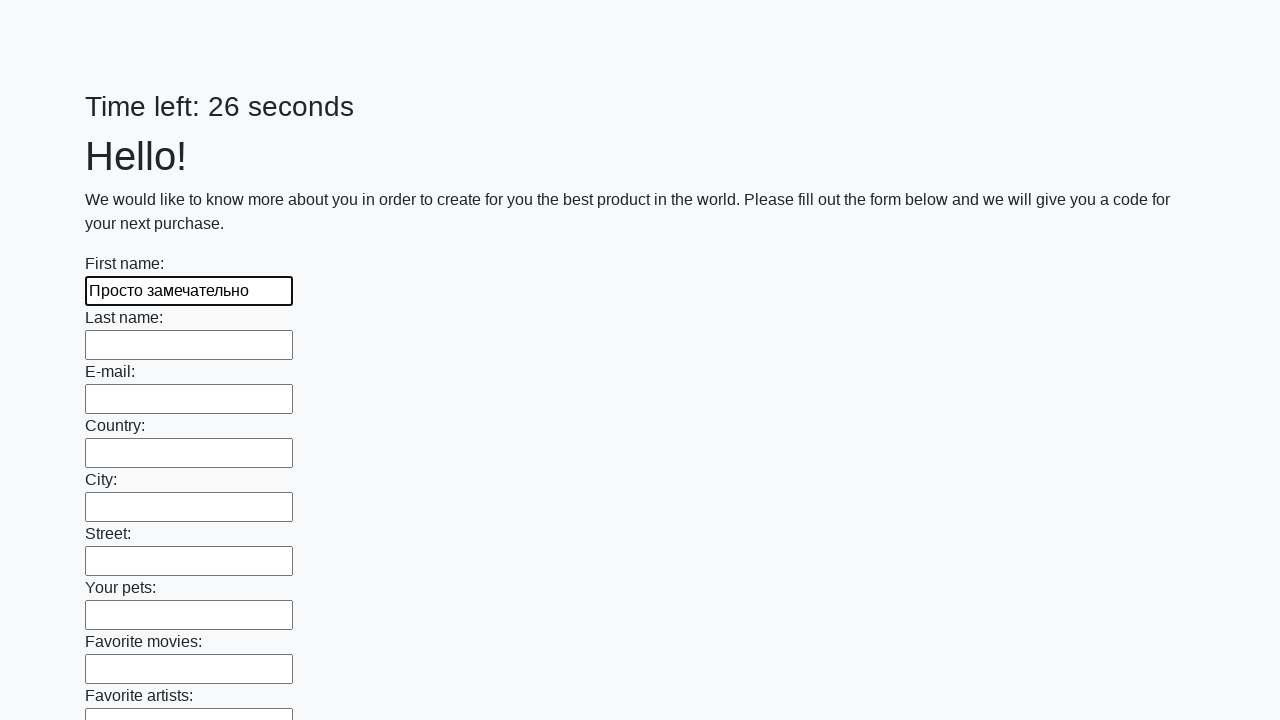

Filled input field with text on input >> nth=1
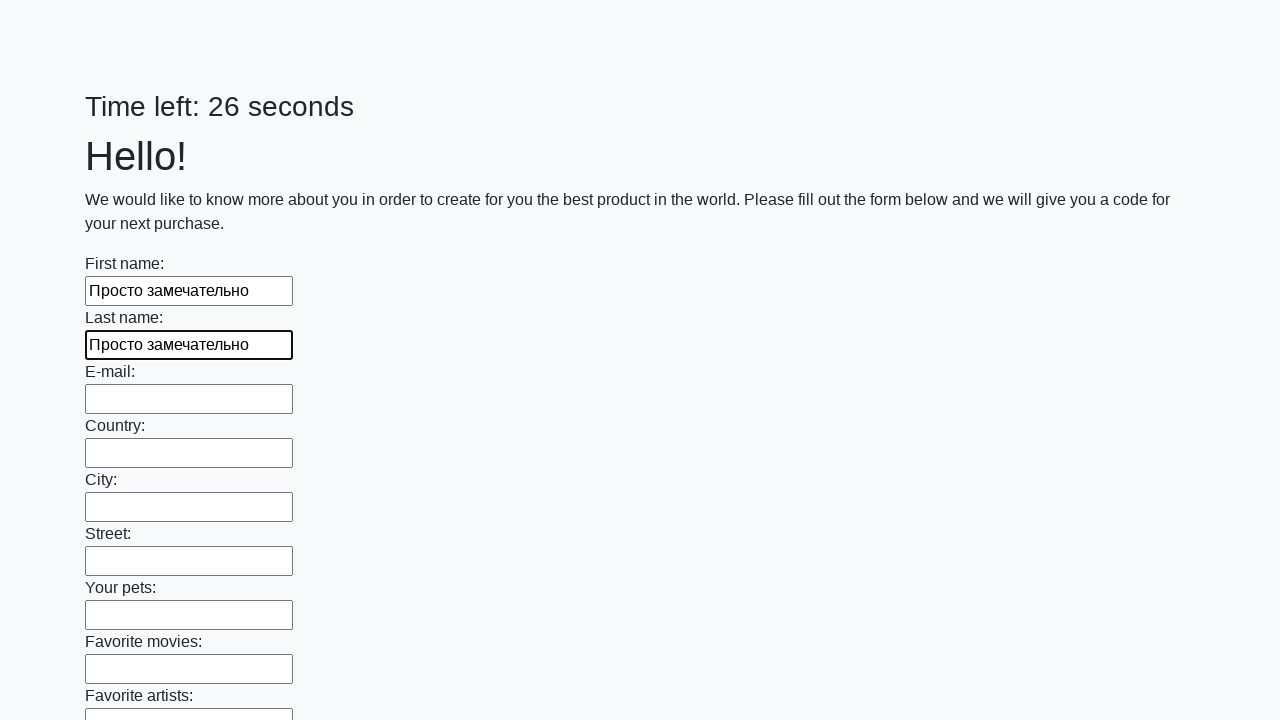

Filled input field with text on input >> nth=2
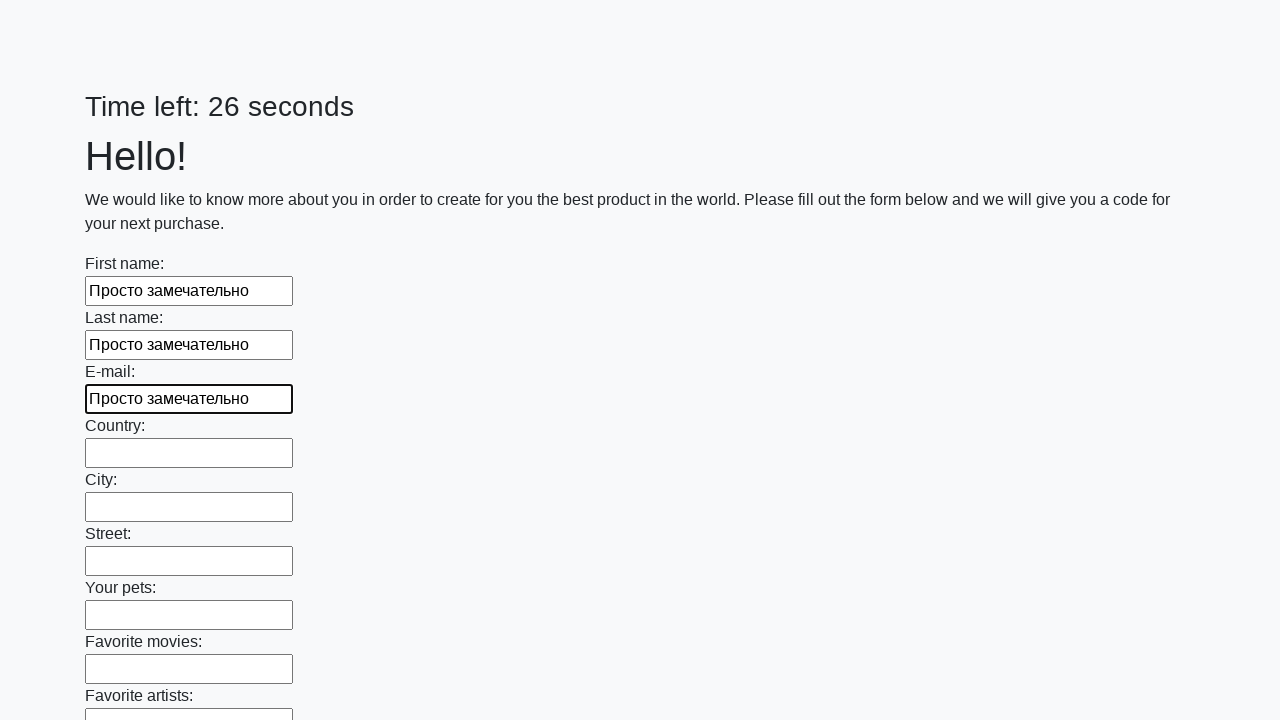

Filled input field with text on input >> nth=3
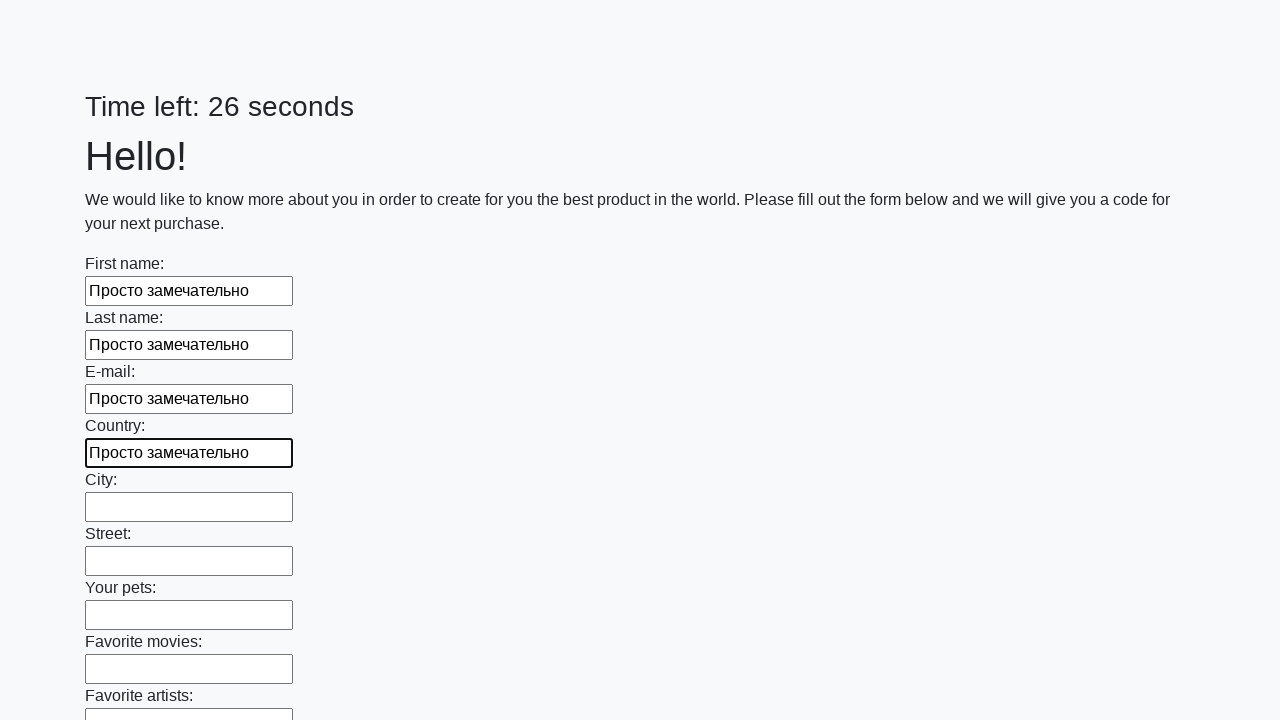

Filled input field with text on input >> nth=4
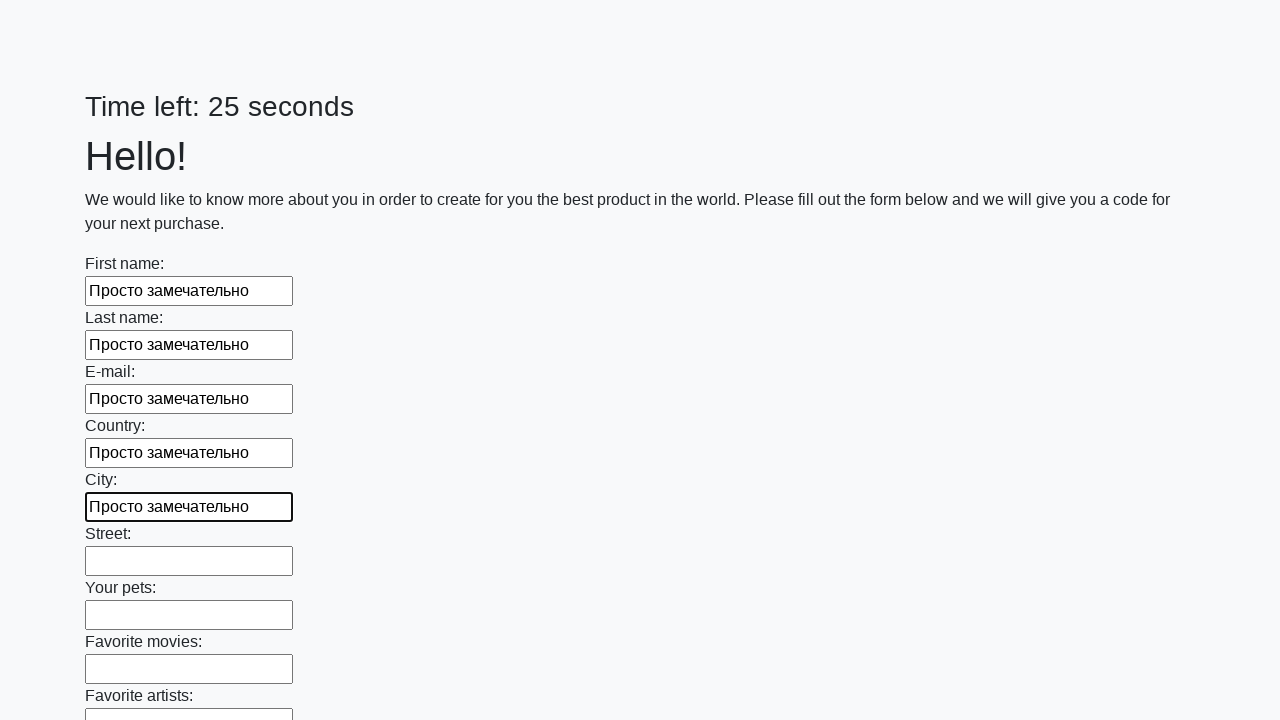

Filled input field with text on input >> nth=5
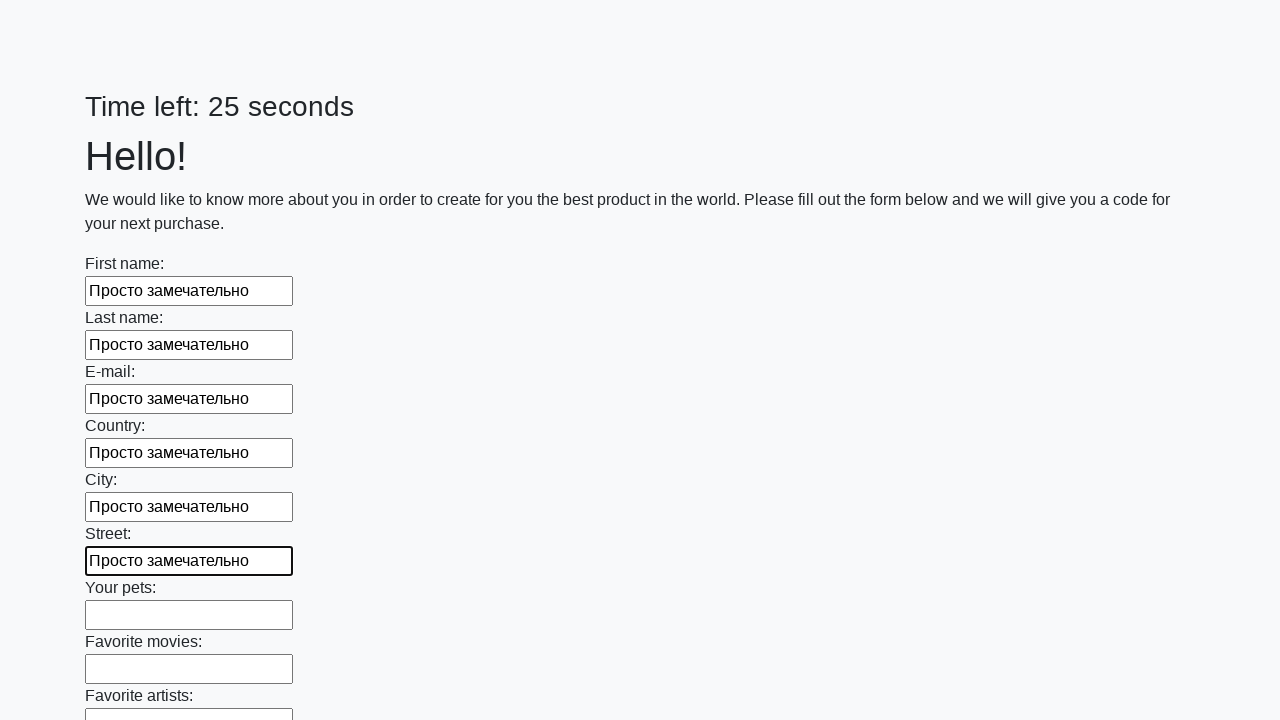

Filled input field with text on input >> nth=6
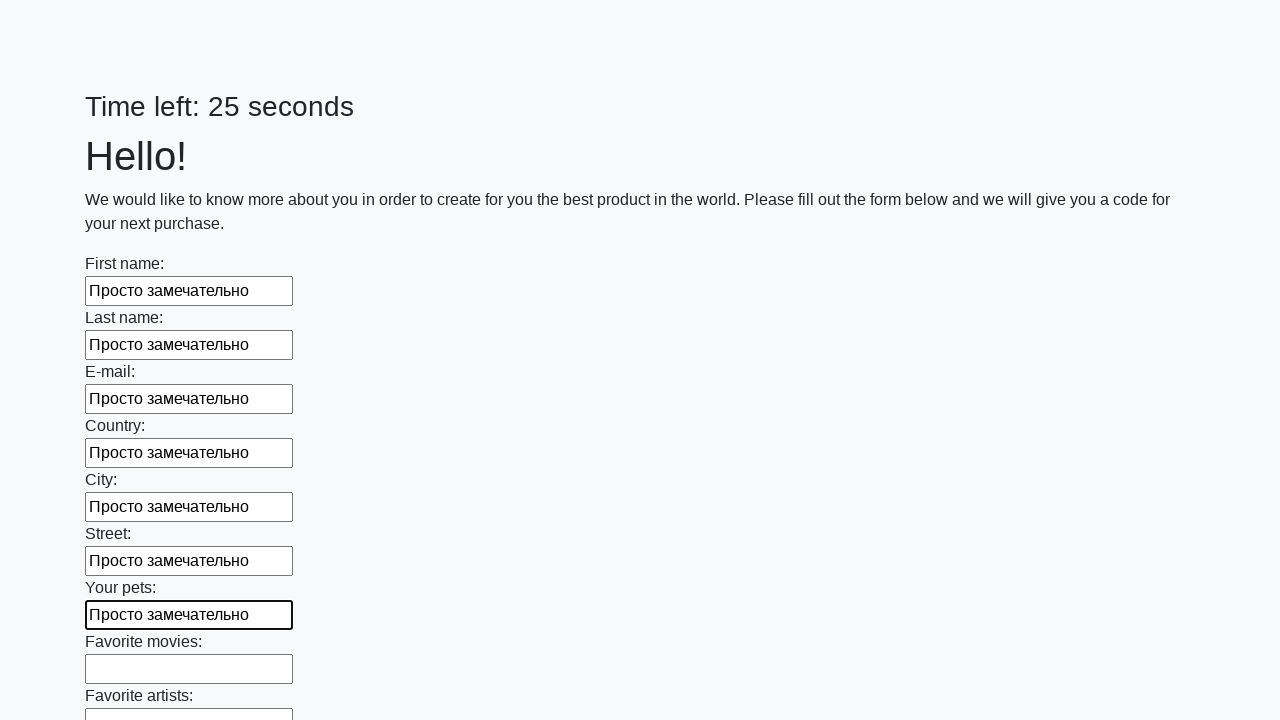

Filled input field with text on input >> nth=7
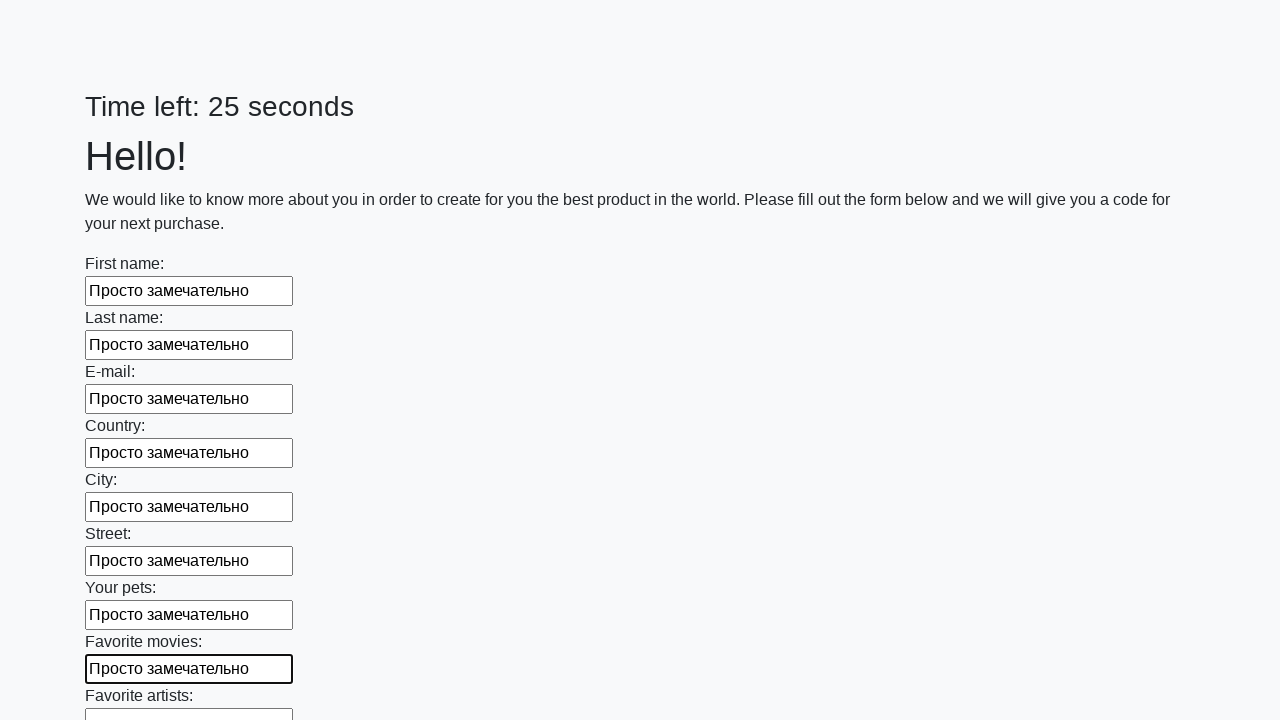

Filled input field with text on input >> nth=8
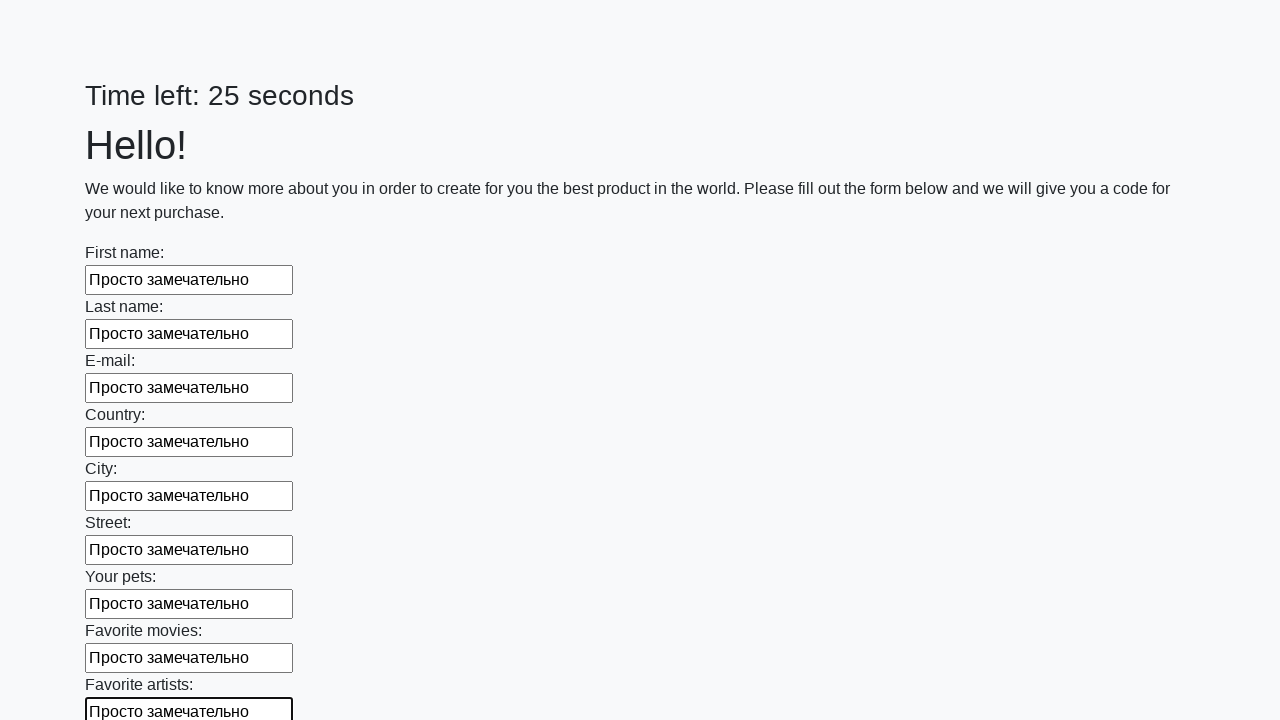

Filled input field with text on input >> nth=9
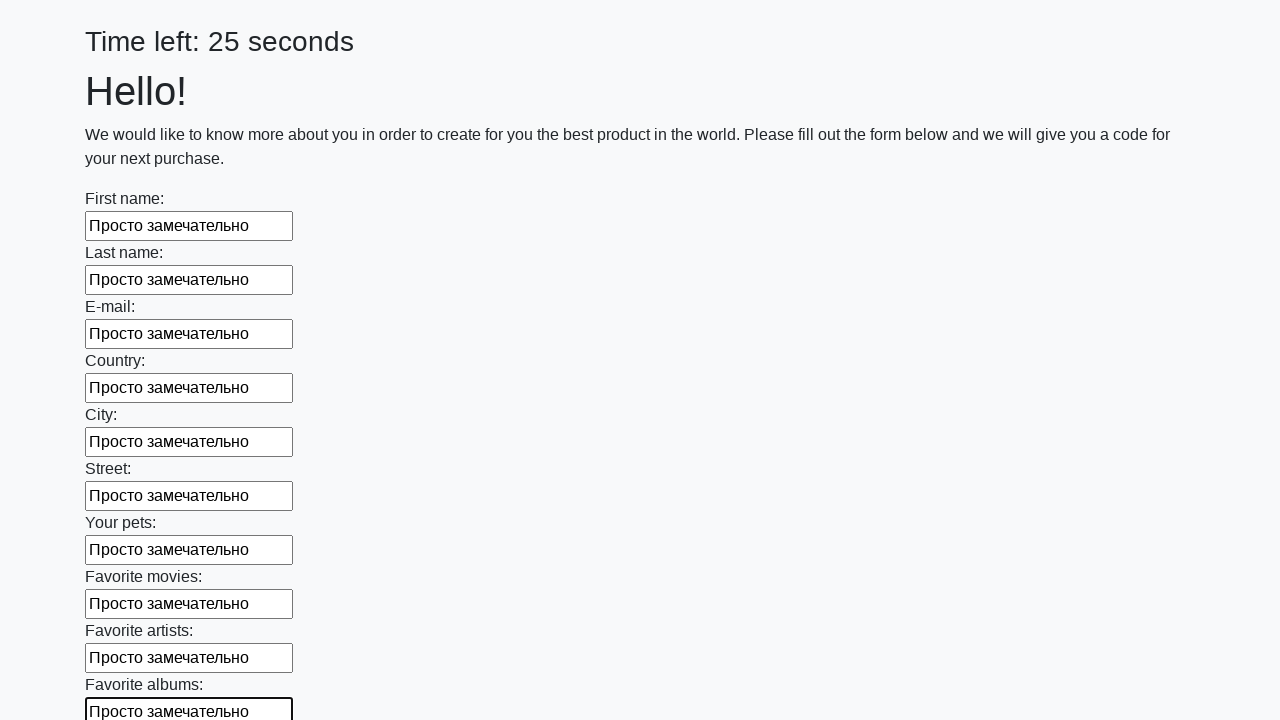

Filled input field with text on input >> nth=10
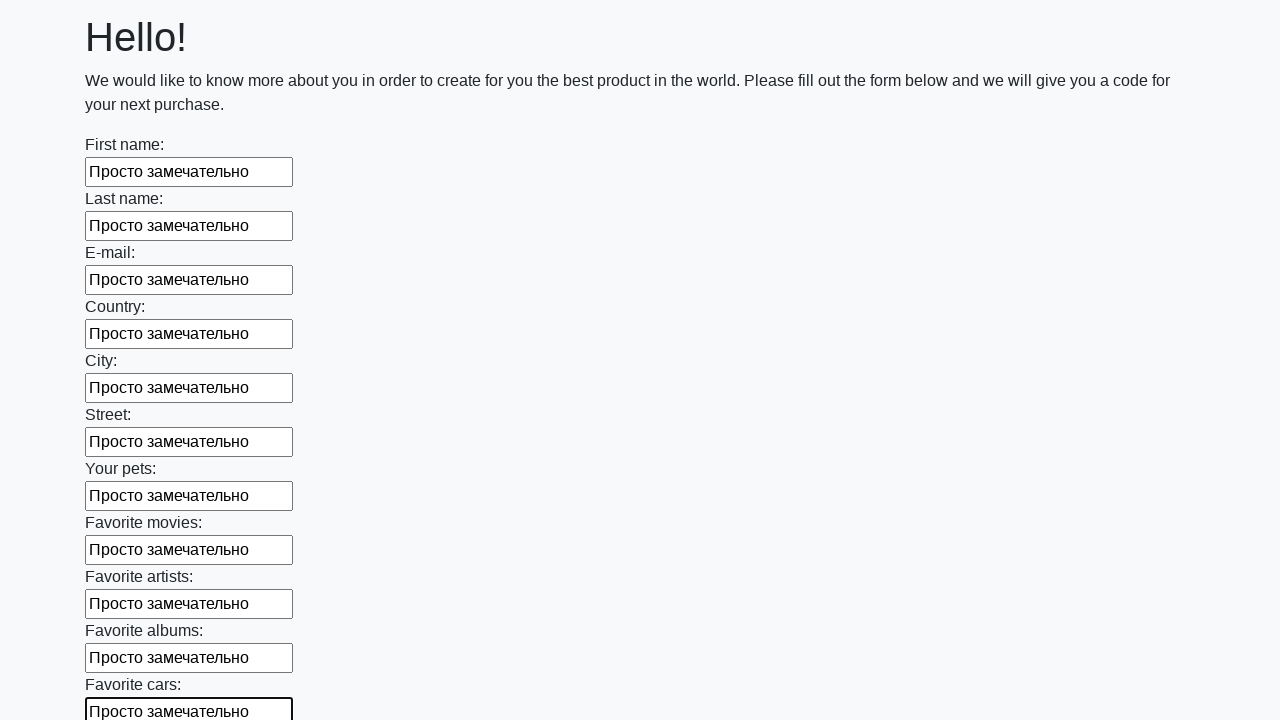

Filled input field with text on input >> nth=11
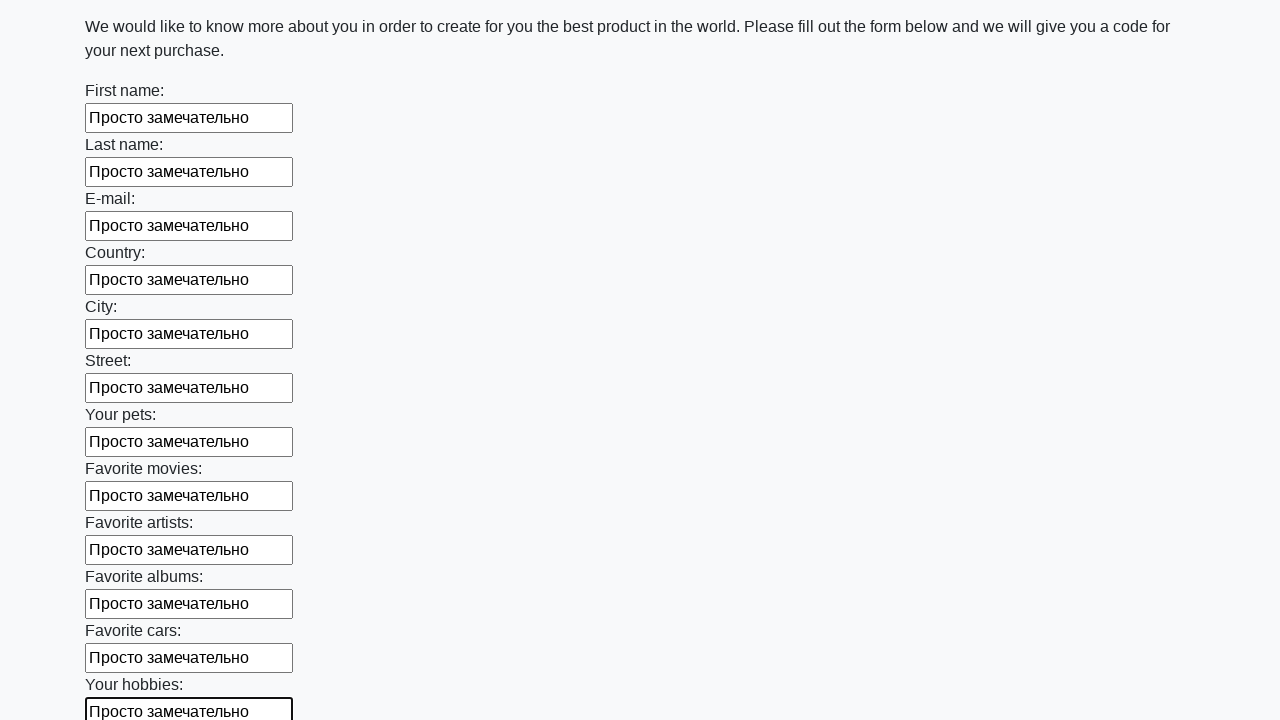

Filled input field with text on input >> nth=12
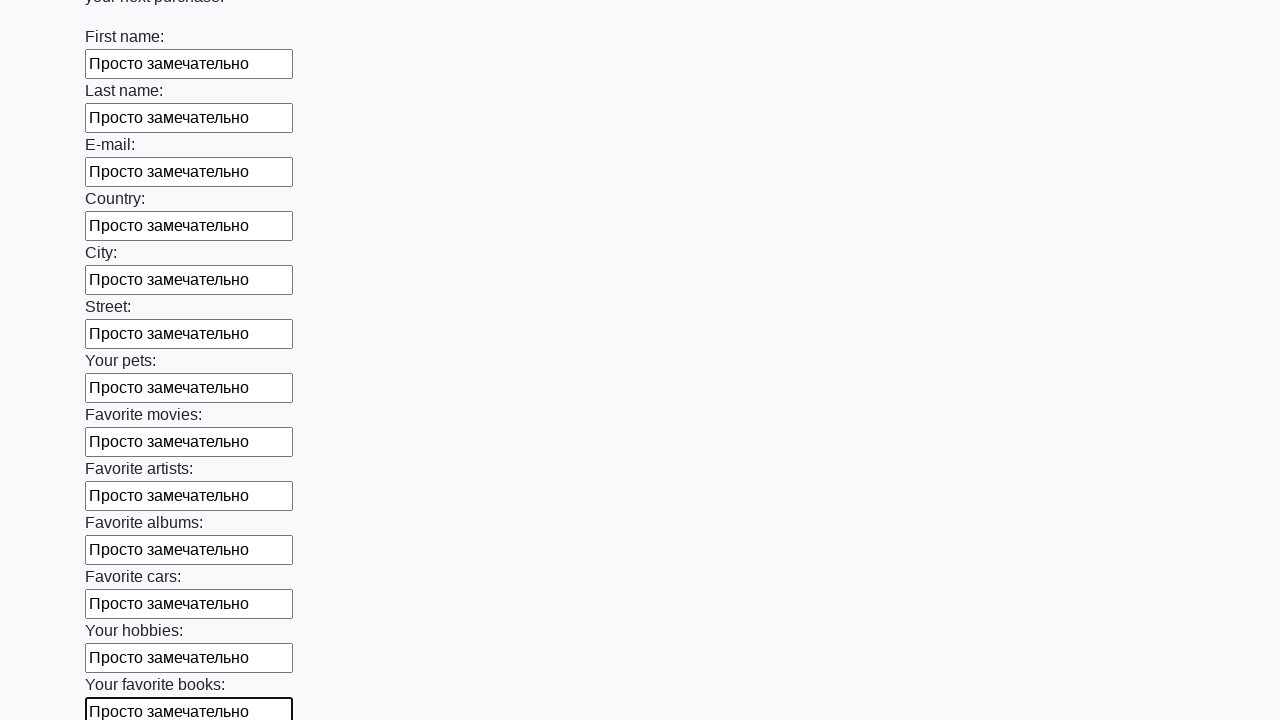

Filled input field with text on input >> nth=13
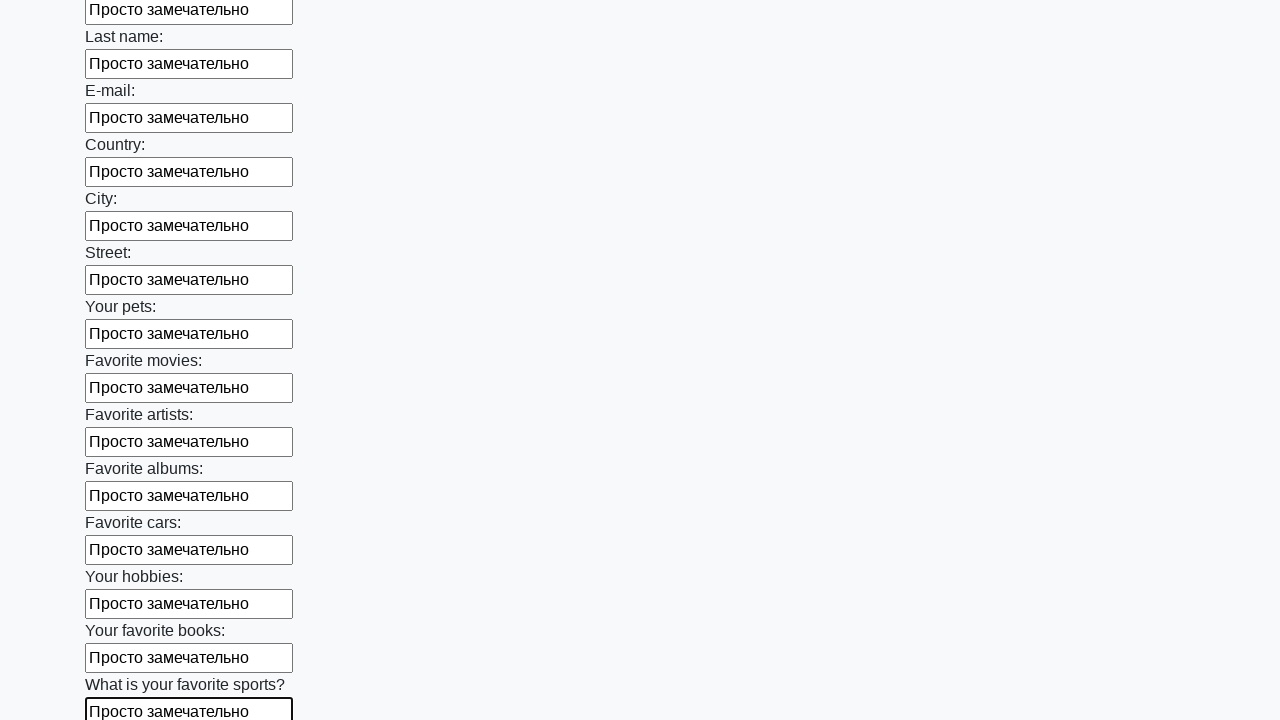

Filled input field with text on input >> nth=14
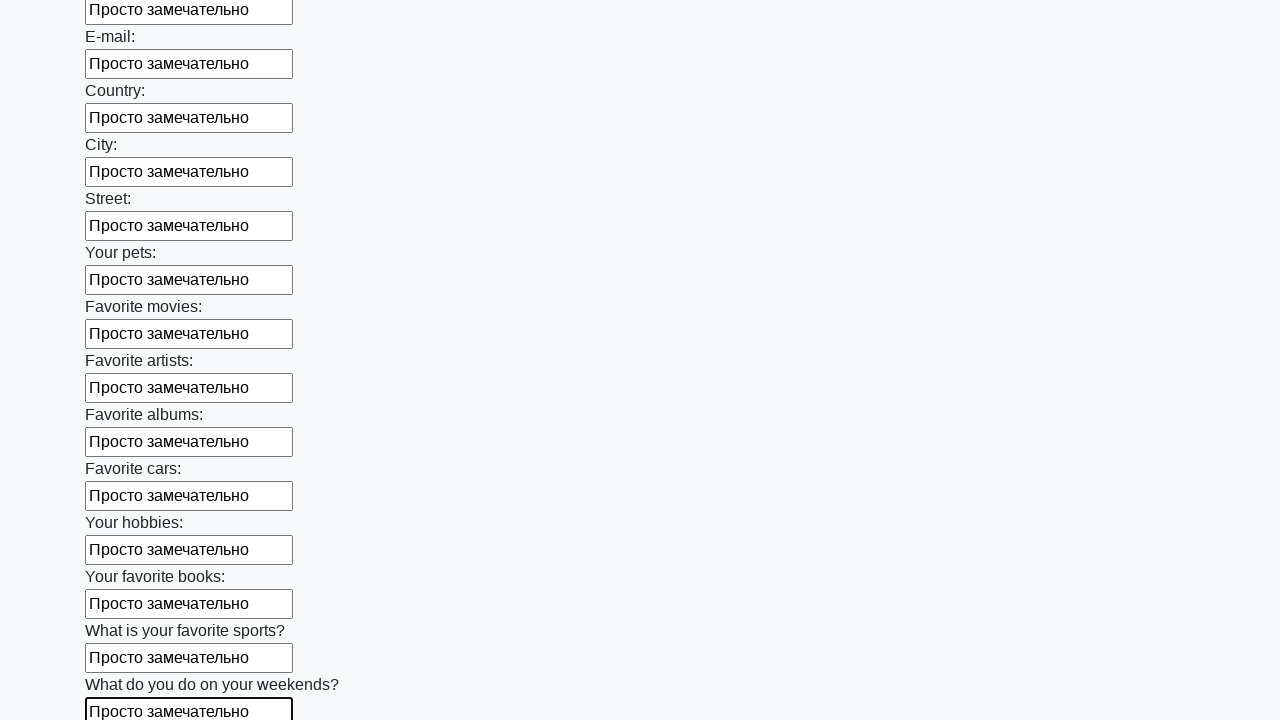

Filled input field with text on input >> nth=15
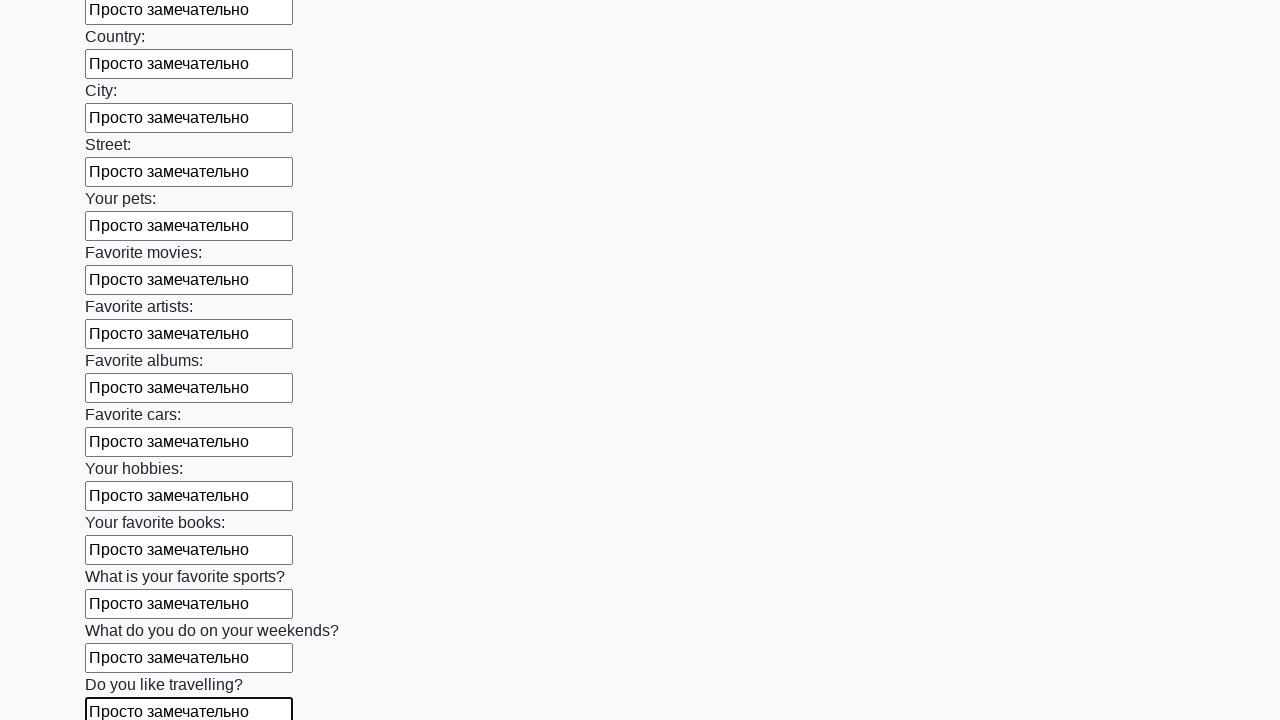

Filled input field with text on input >> nth=16
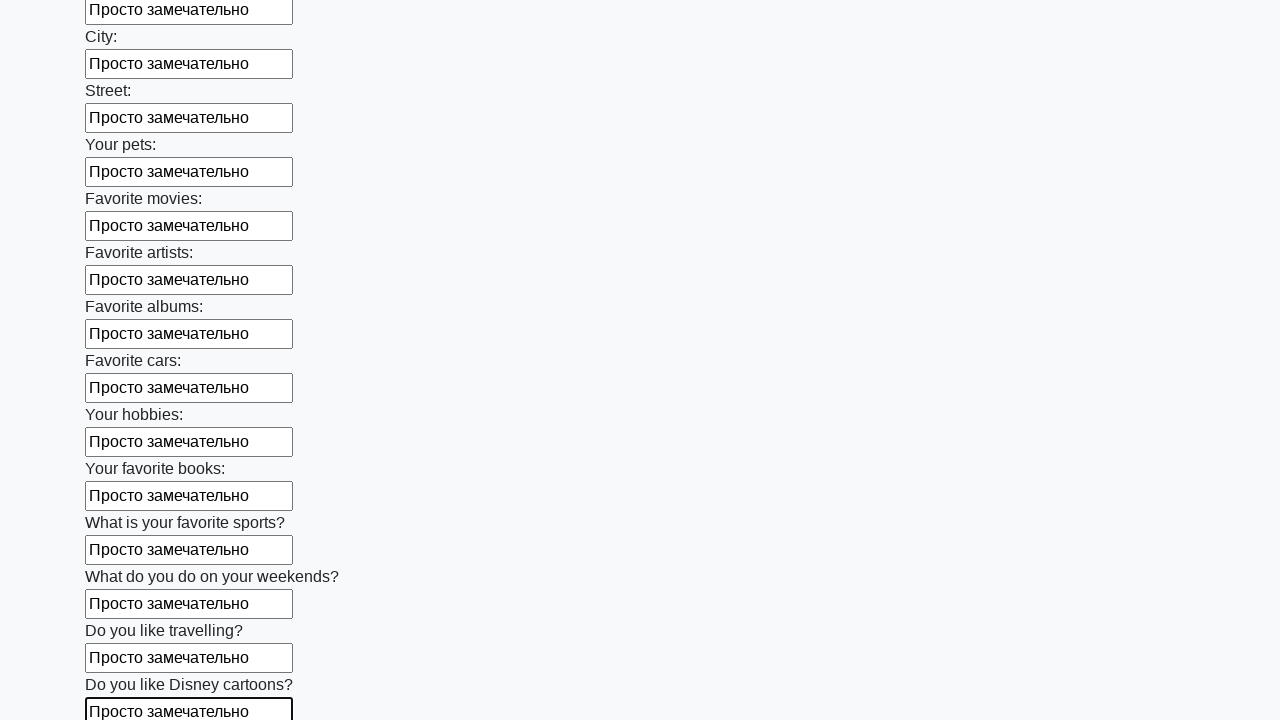

Filled input field with text on input >> nth=17
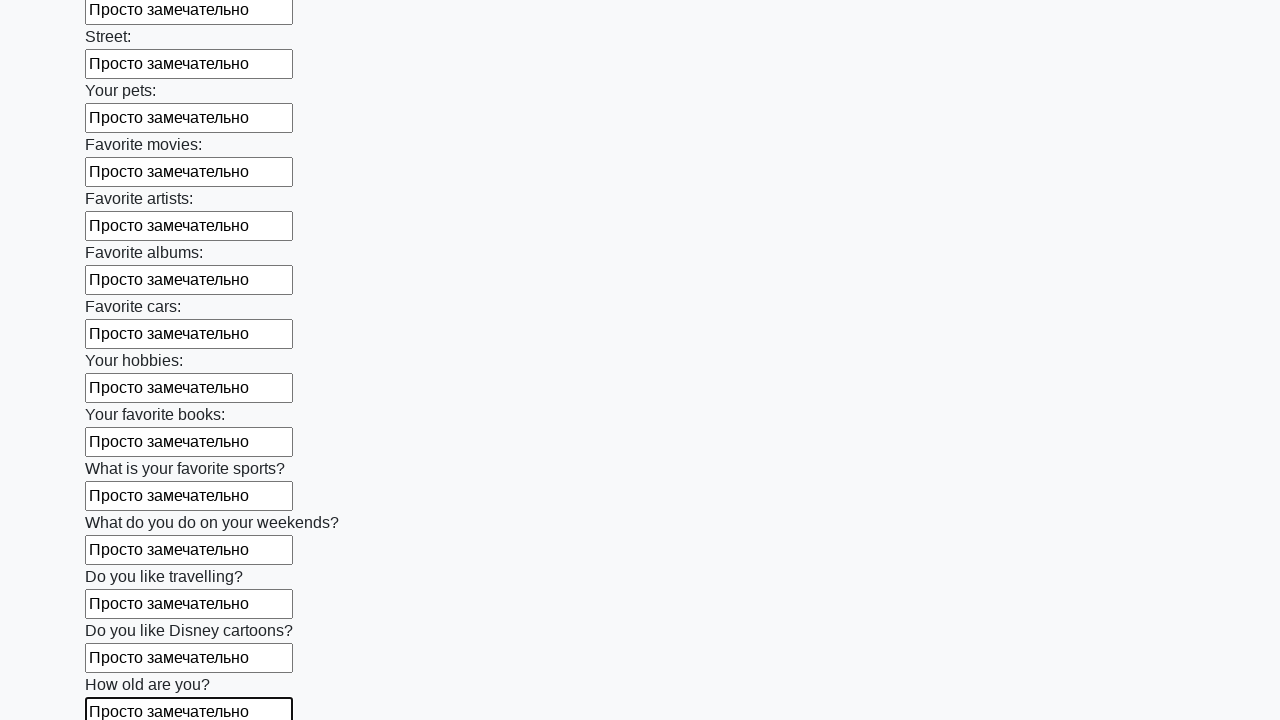

Filled input field with text on input >> nth=18
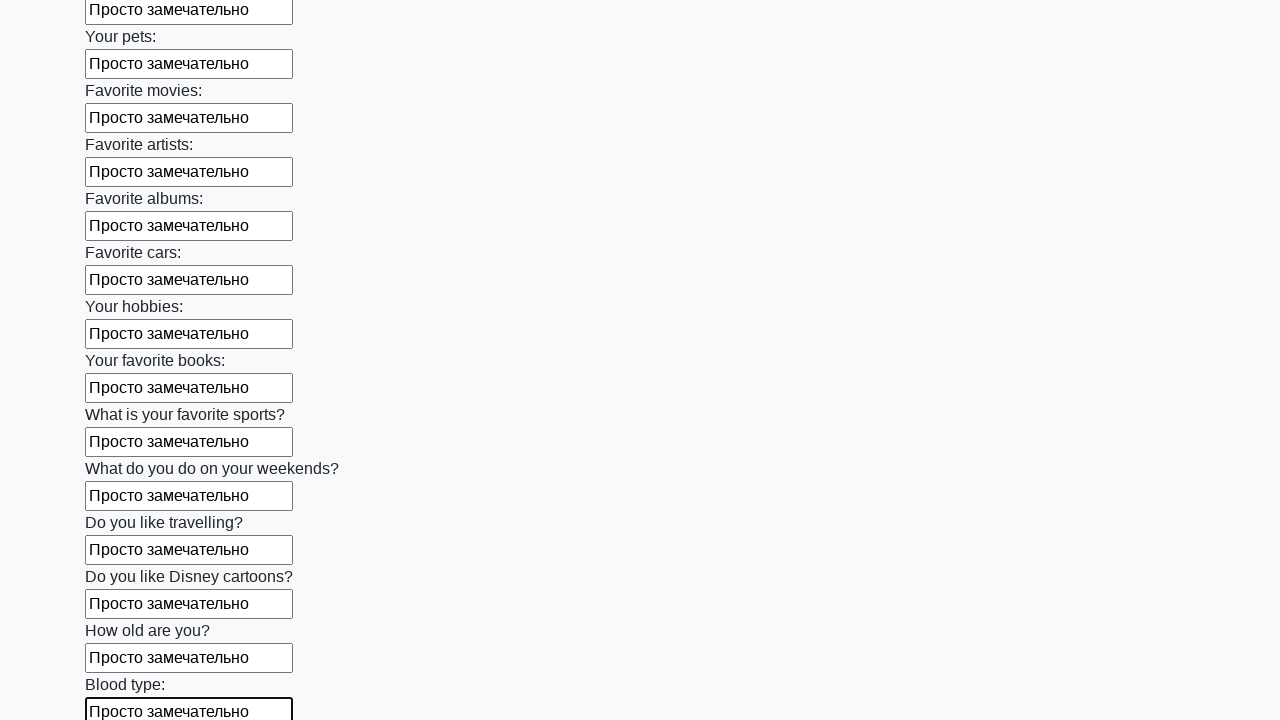

Filled input field with text on input >> nth=19
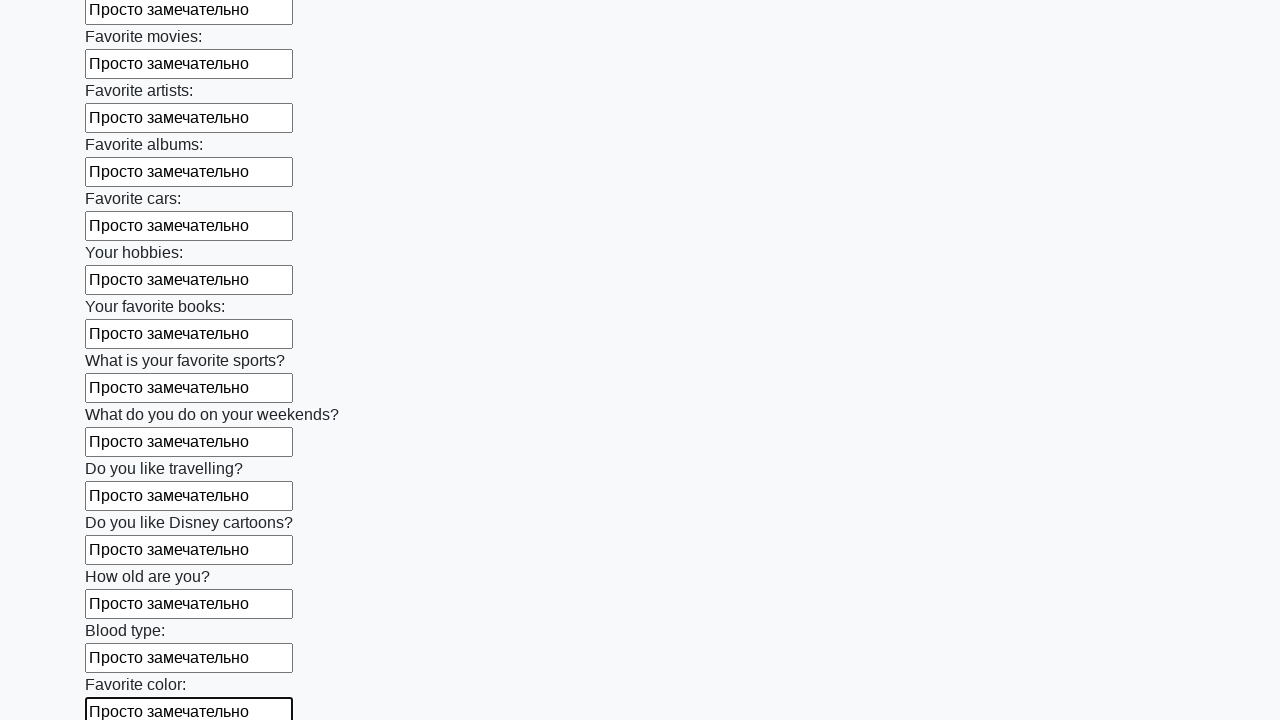

Filled input field with text on input >> nth=20
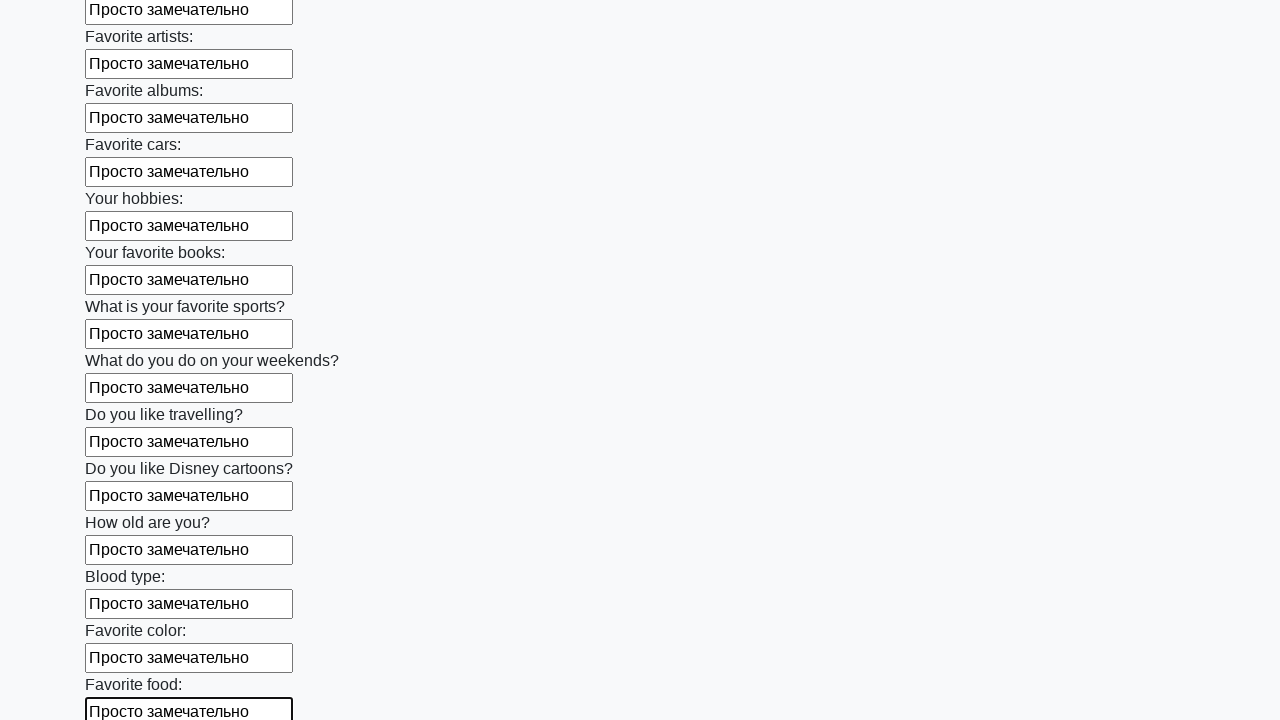

Filled input field with text on input >> nth=21
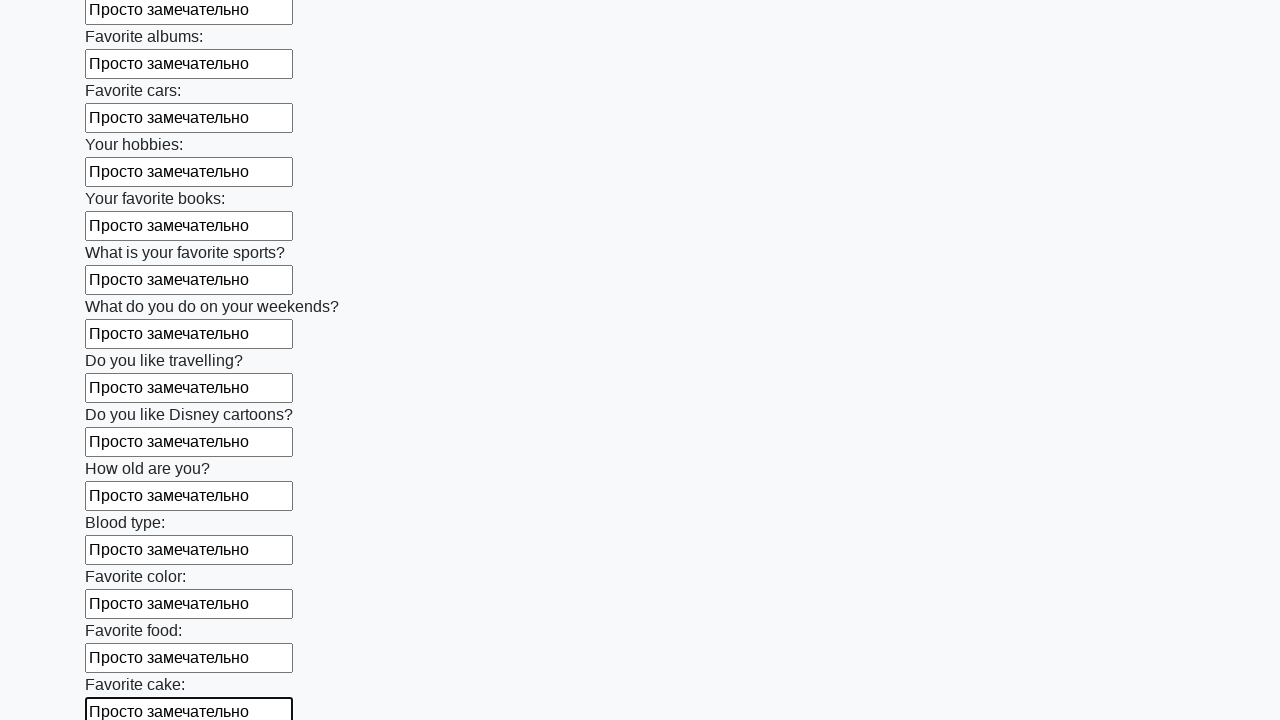

Filled input field with text on input >> nth=22
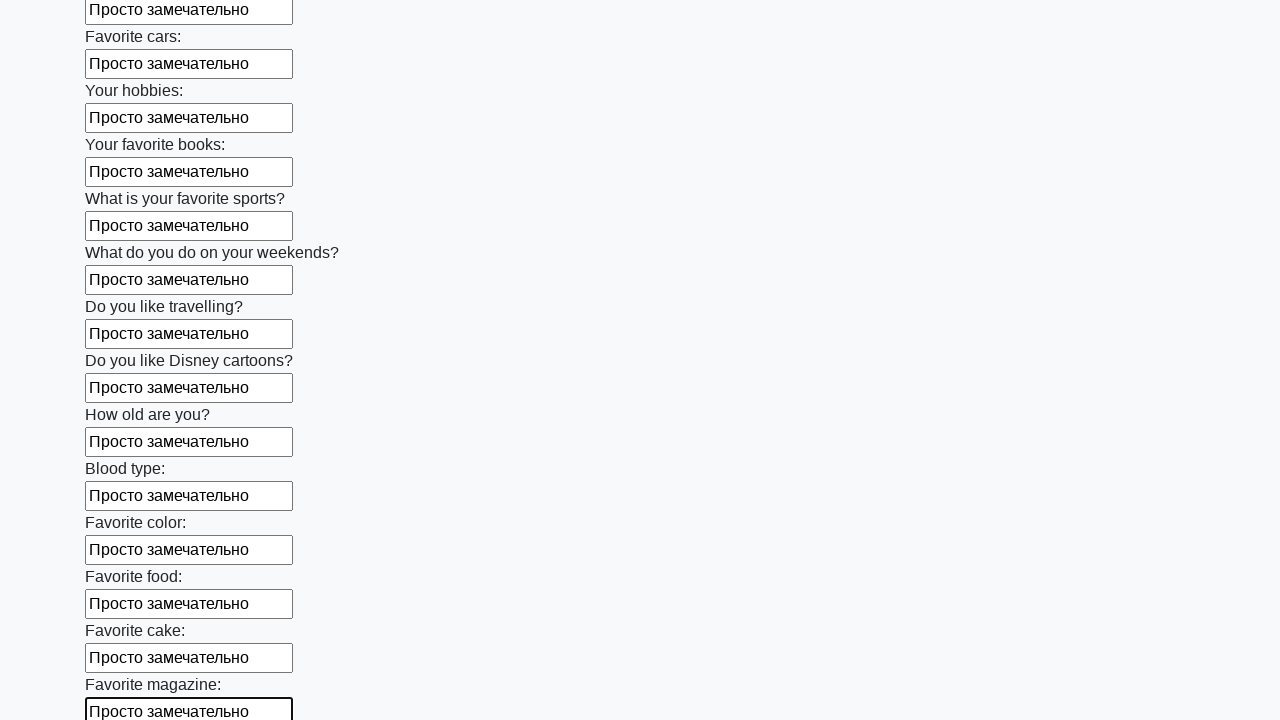

Filled input field with text on input >> nth=23
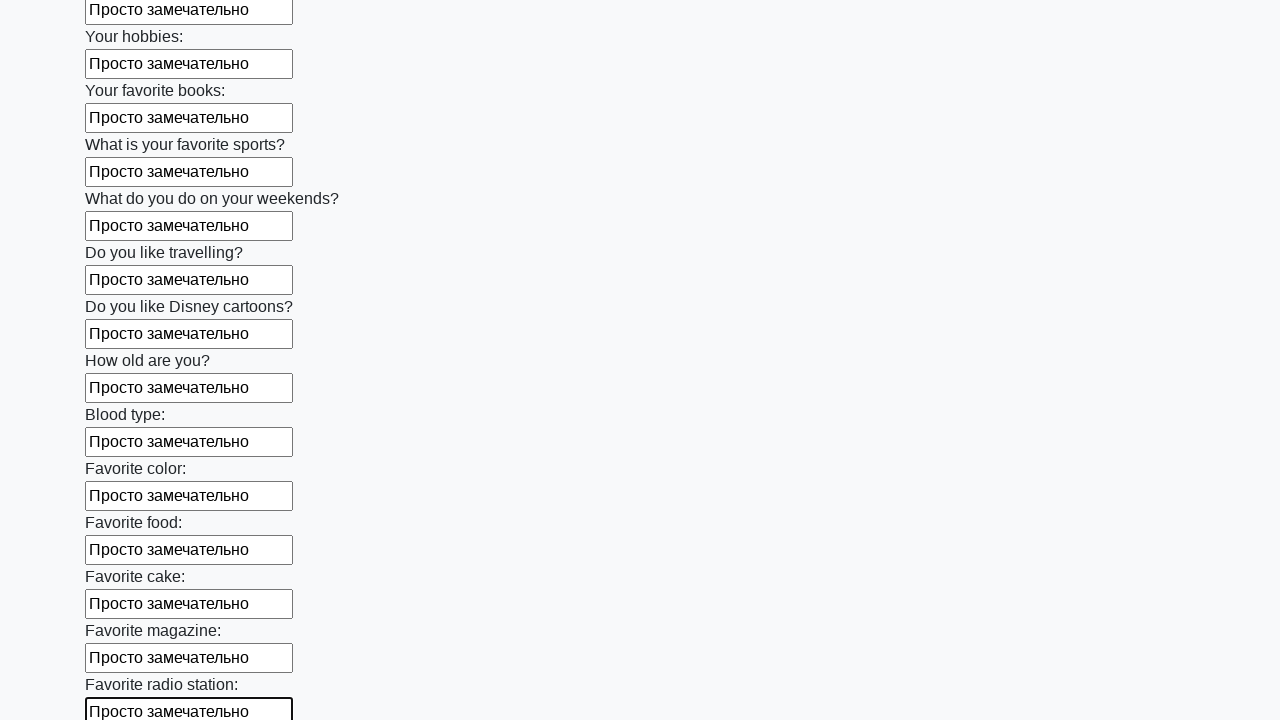

Filled input field with text on input >> nth=24
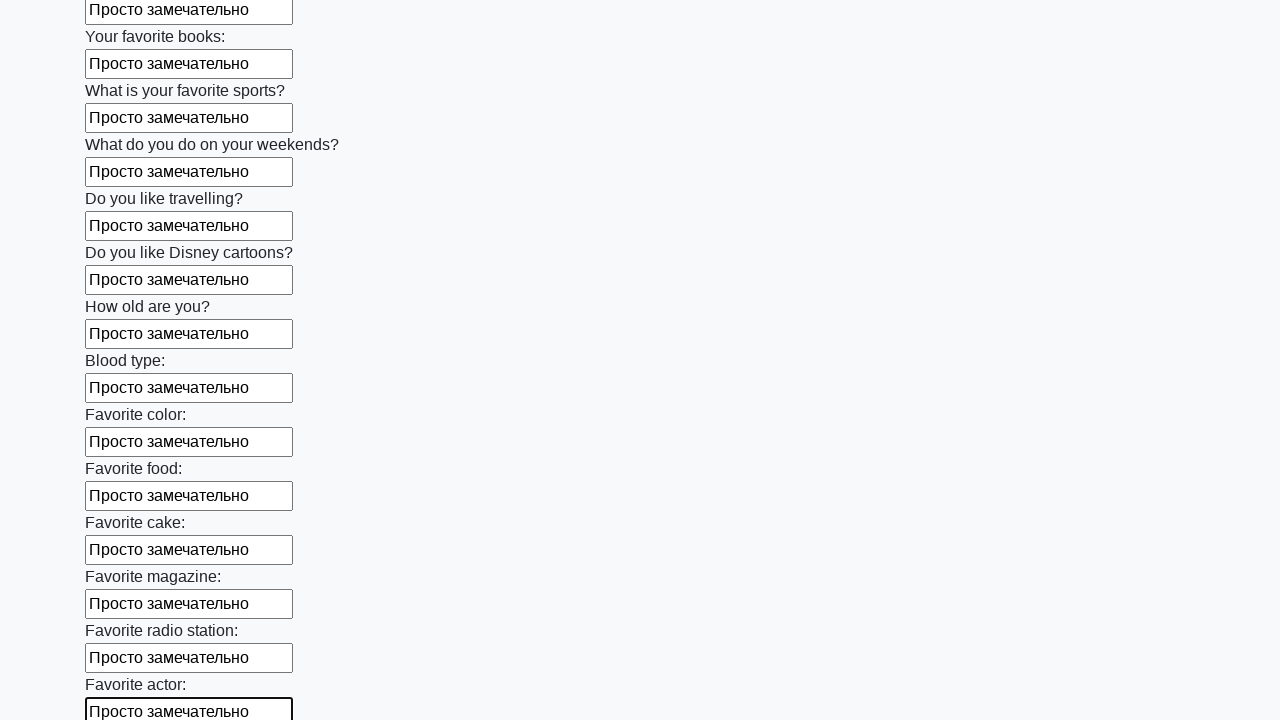

Filled input field with text on input >> nth=25
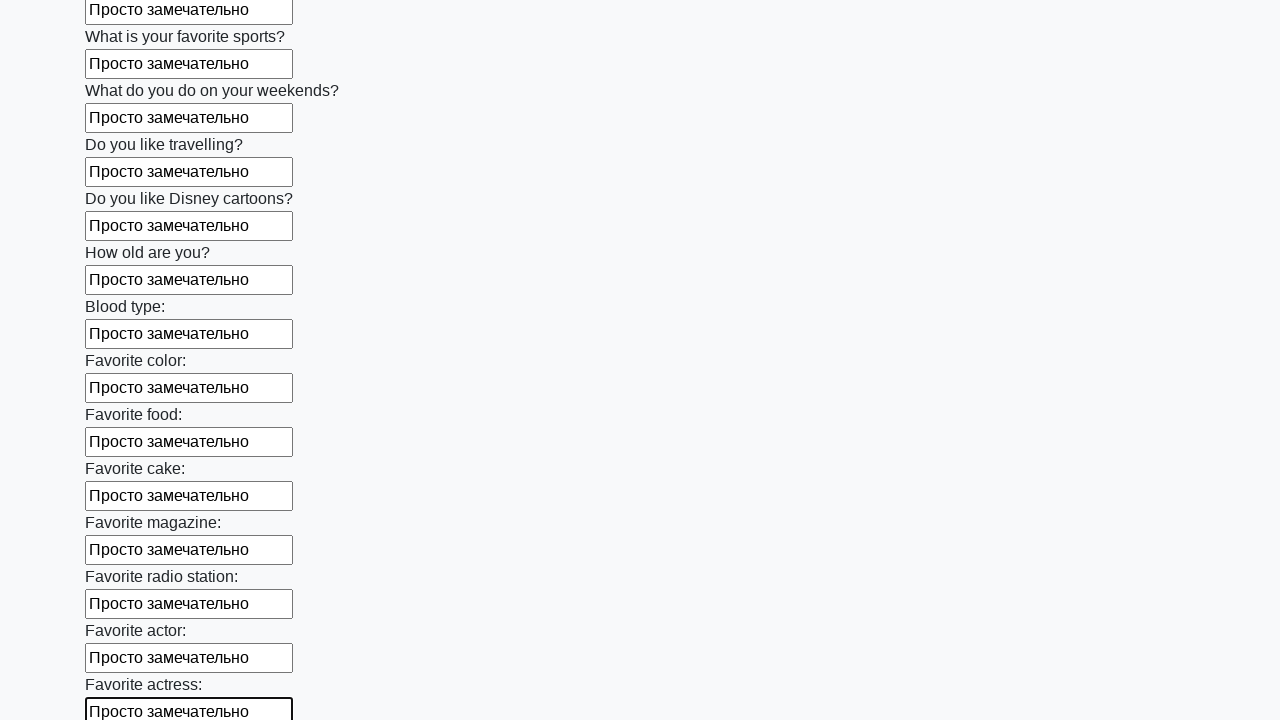

Filled input field with text on input >> nth=26
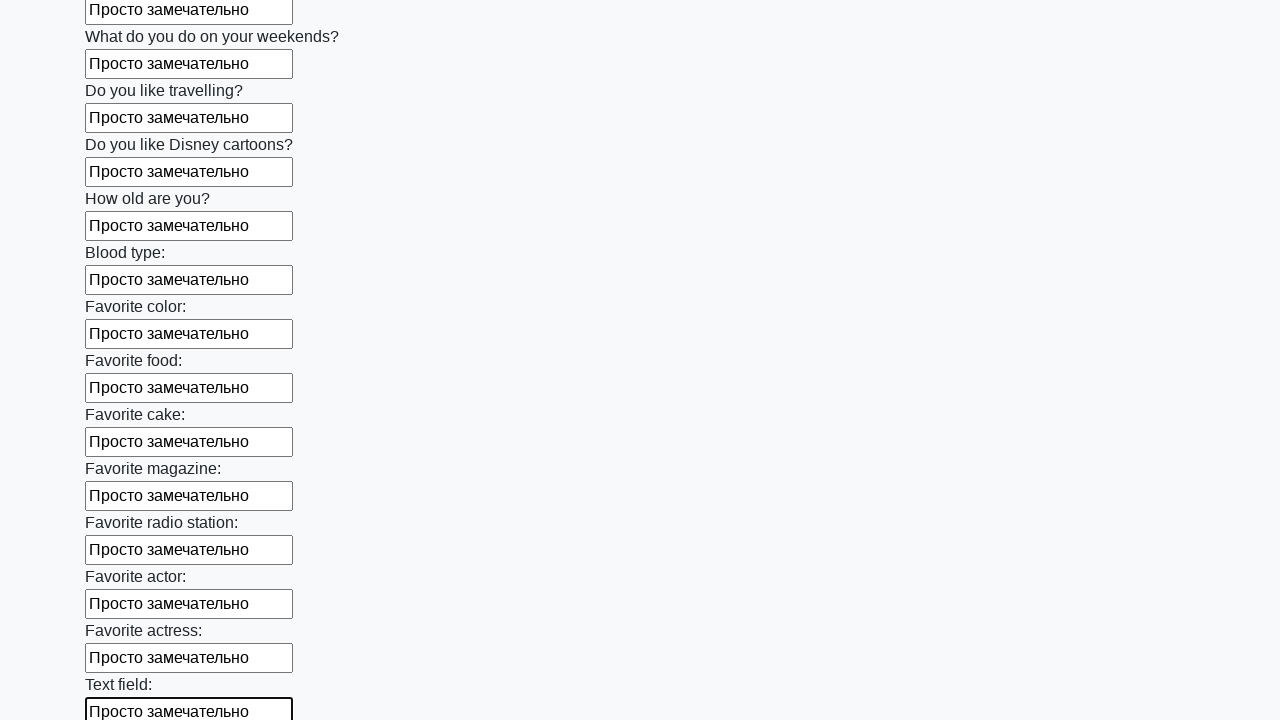

Filled input field with text on input >> nth=27
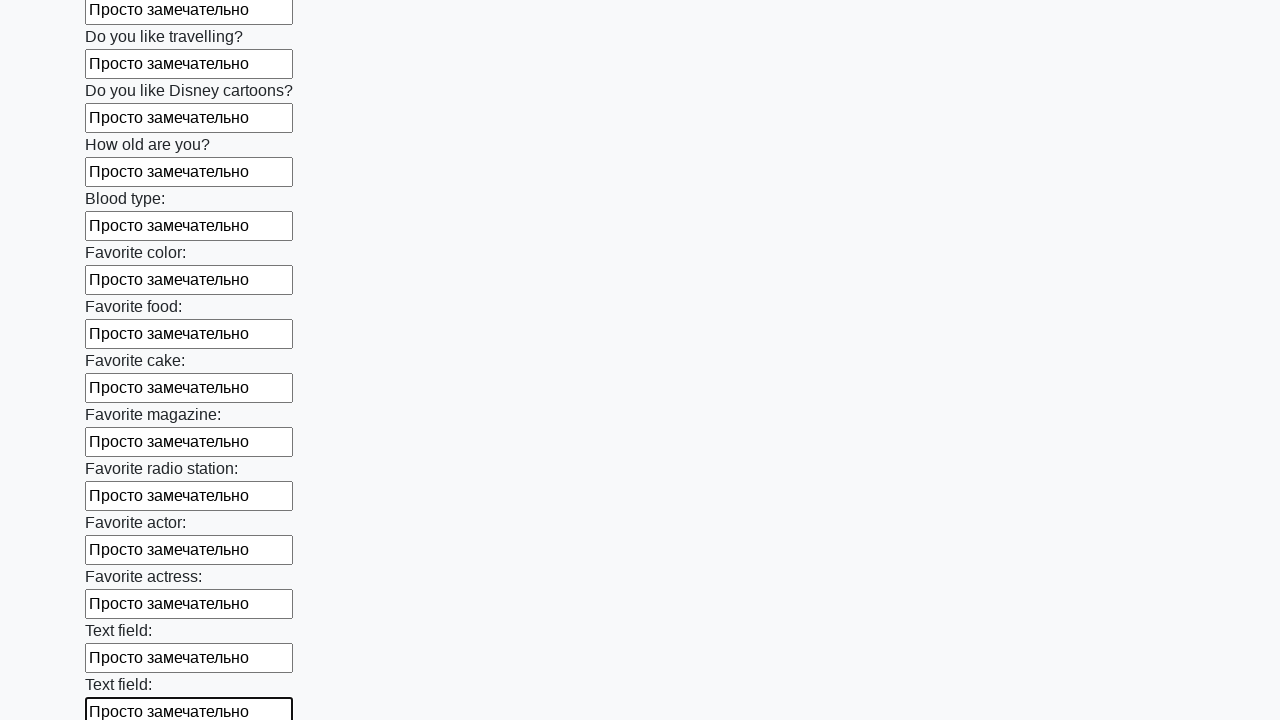

Filled input field with text on input >> nth=28
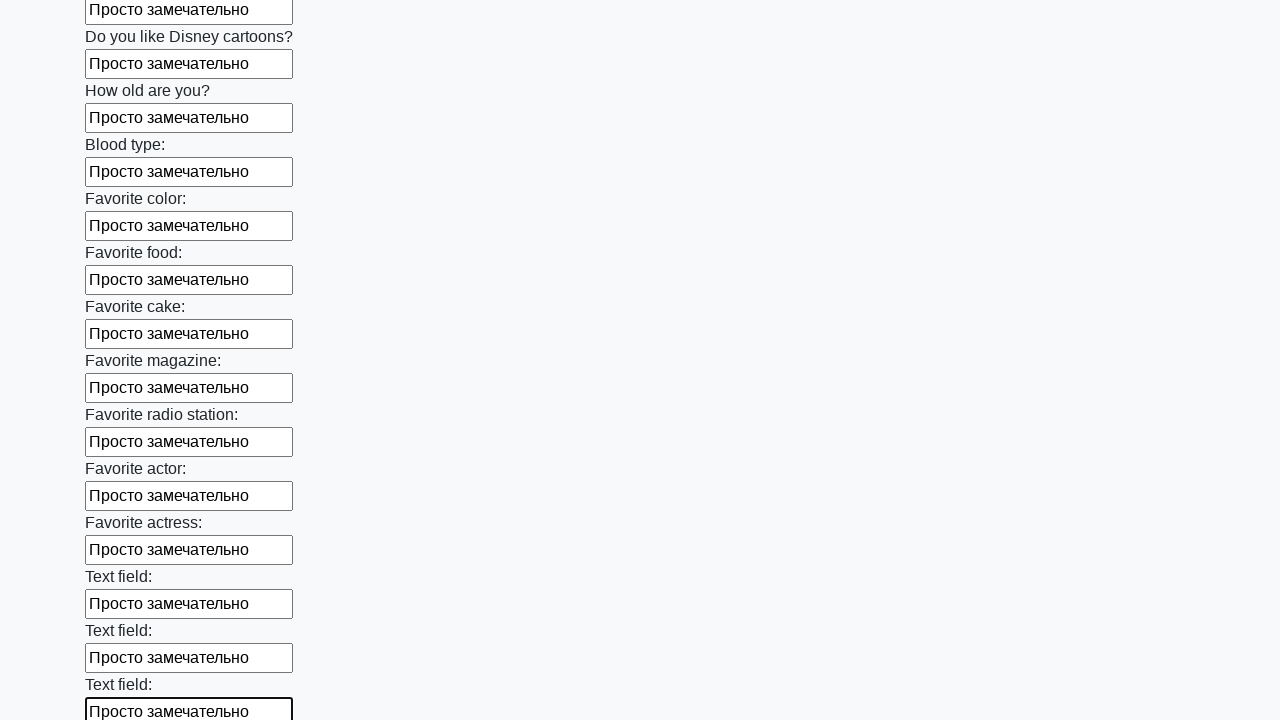

Filled input field with text on input >> nth=29
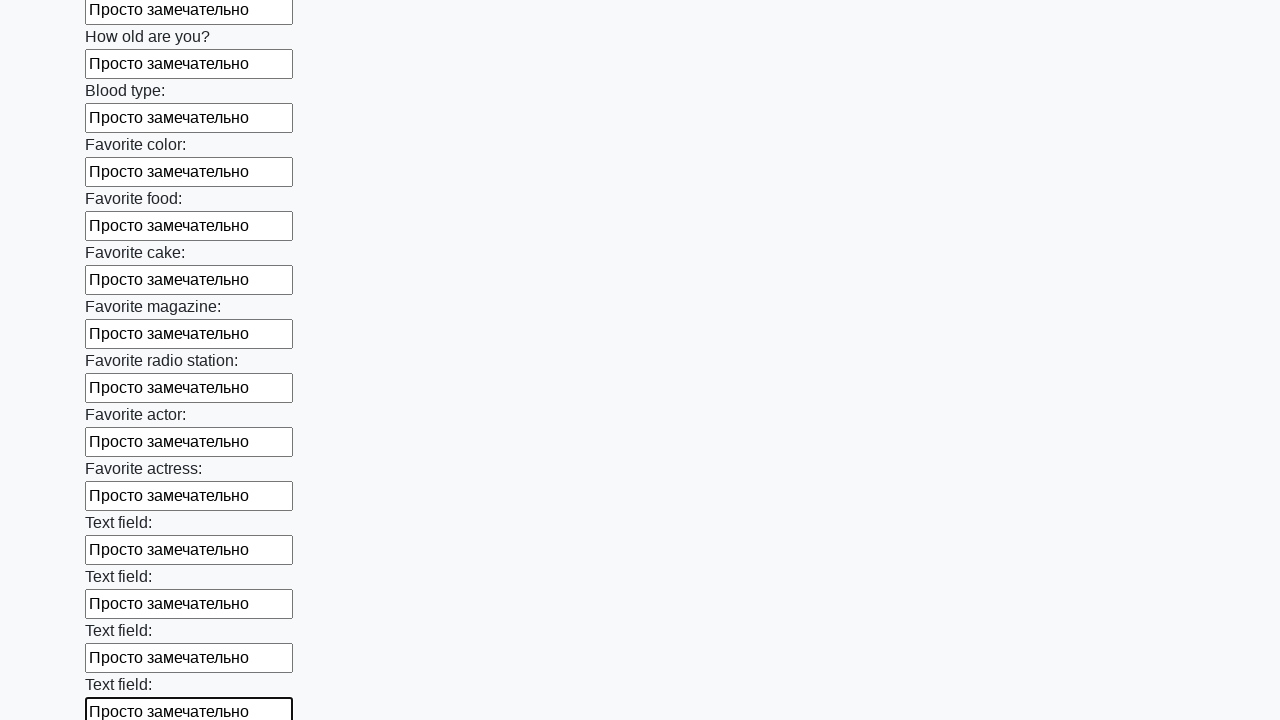

Filled input field with text on input >> nth=30
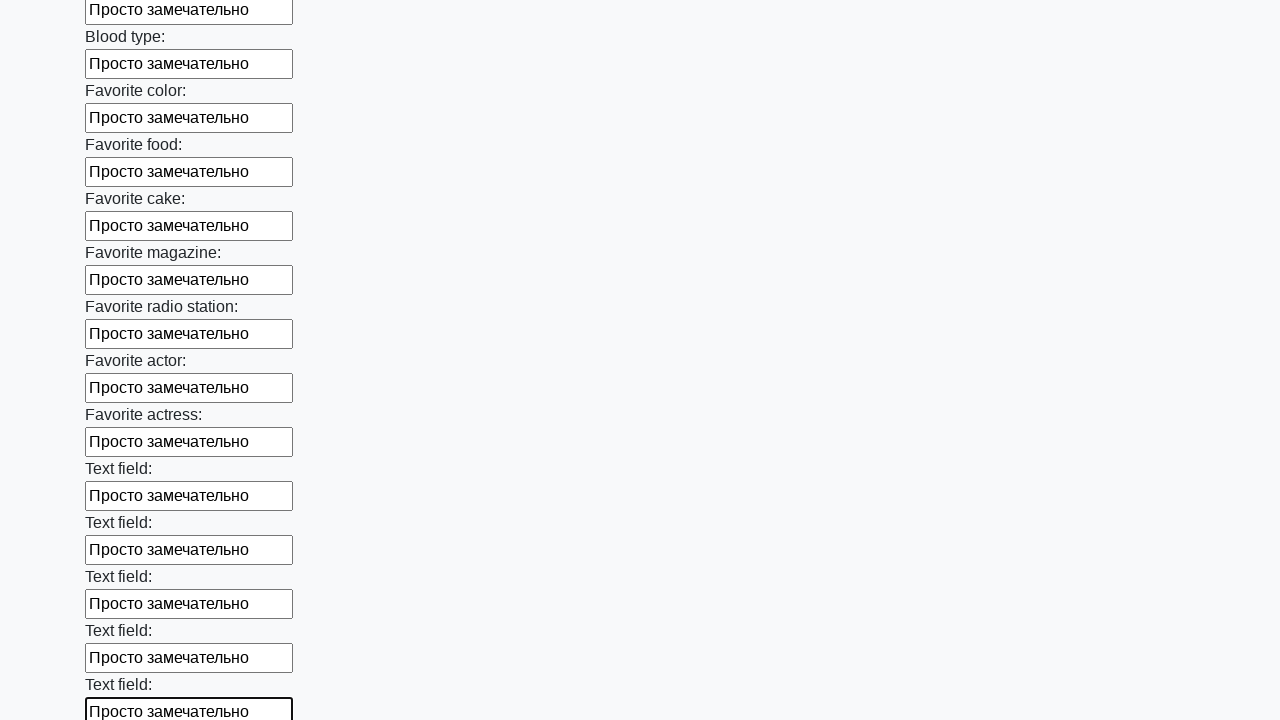

Filled input field with text on input >> nth=31
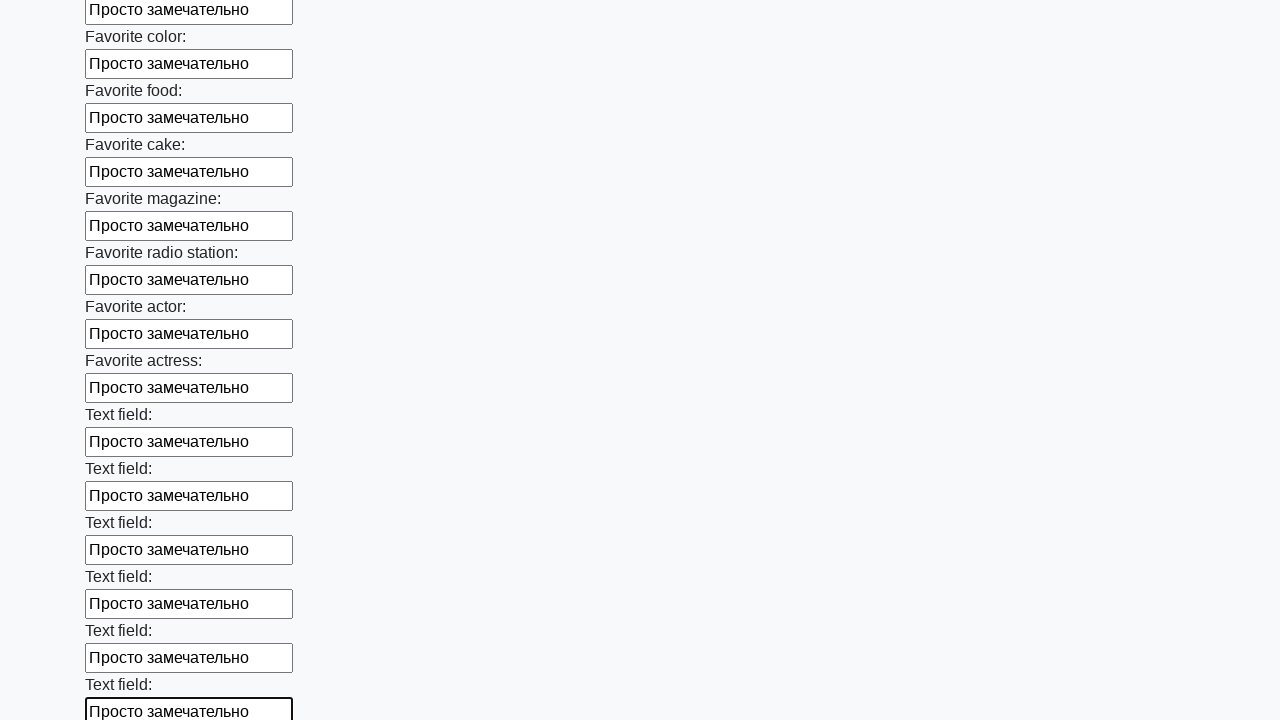

Filled input field with text on input >> nth=32
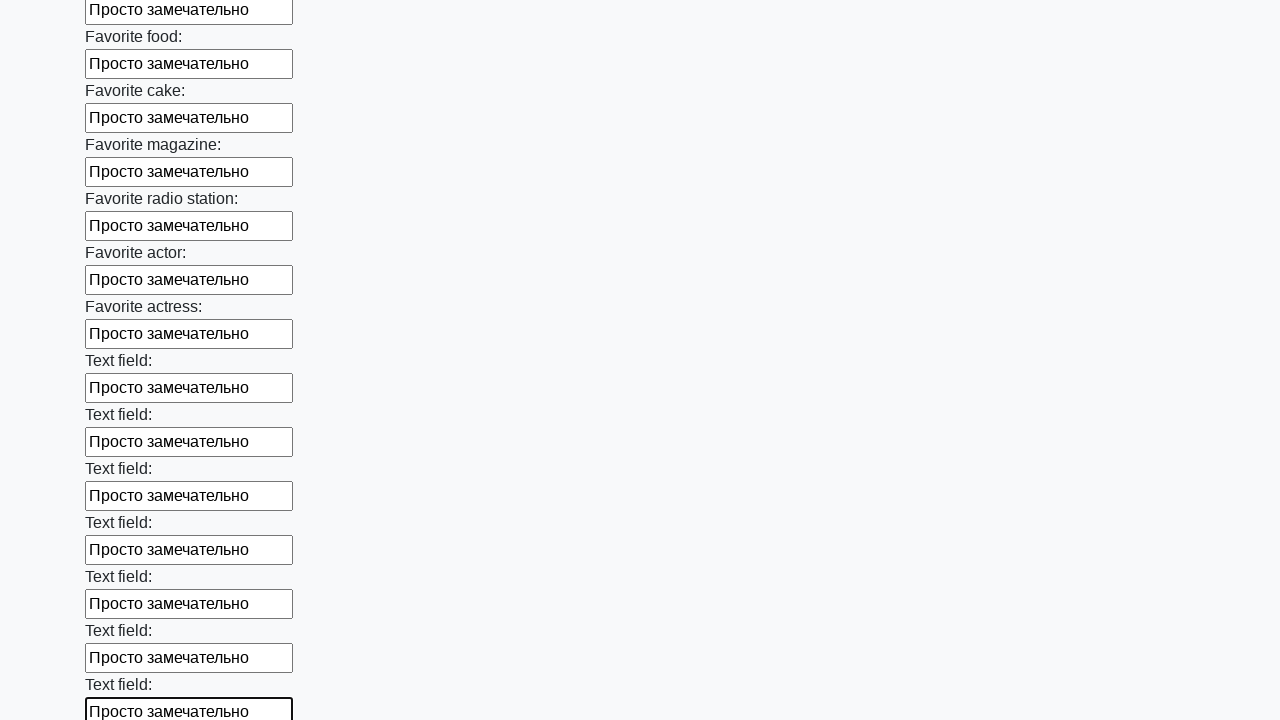

Filled input field with text on input >> nth=33
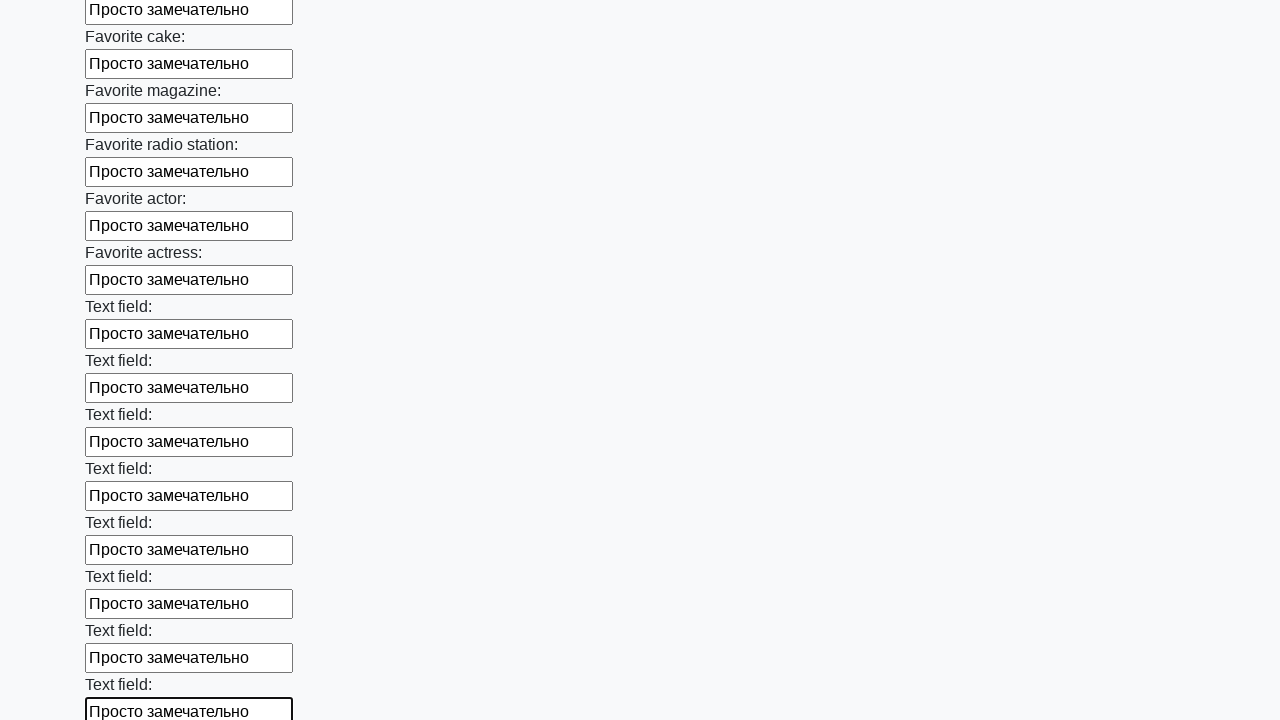

Filled input field with text on input >> nth=34
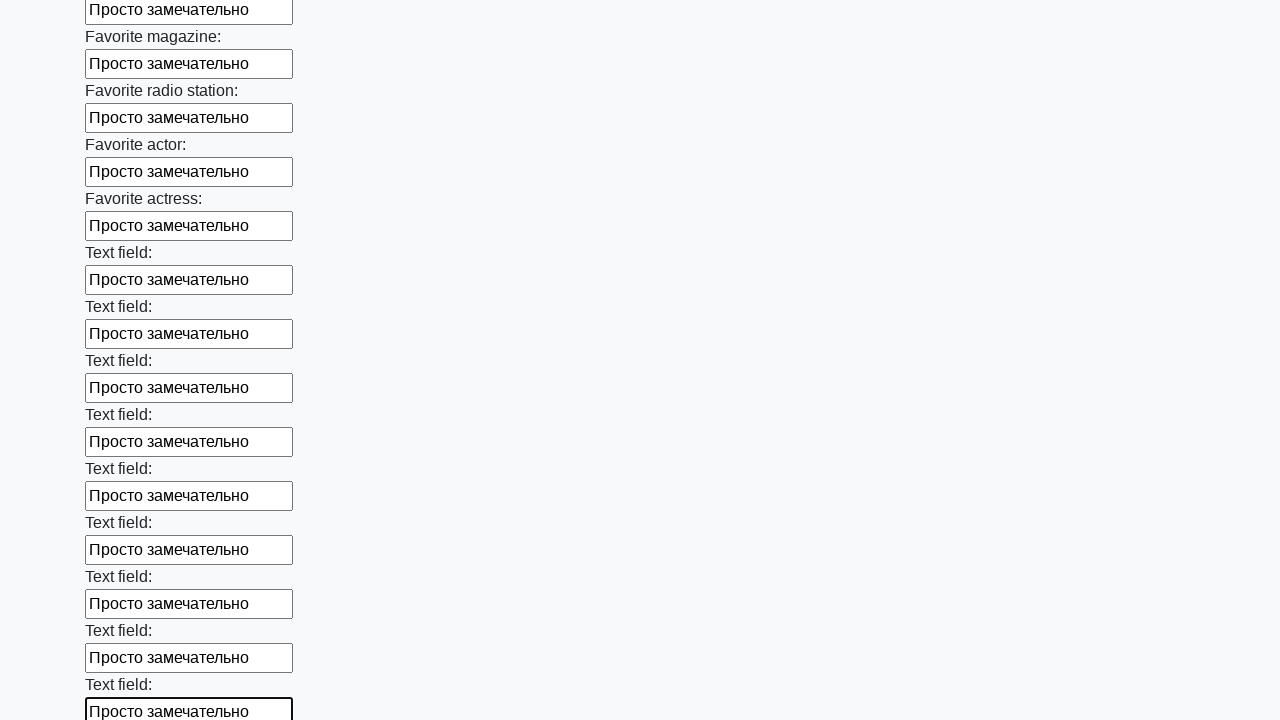

Filled input field with text on input >> nth=35
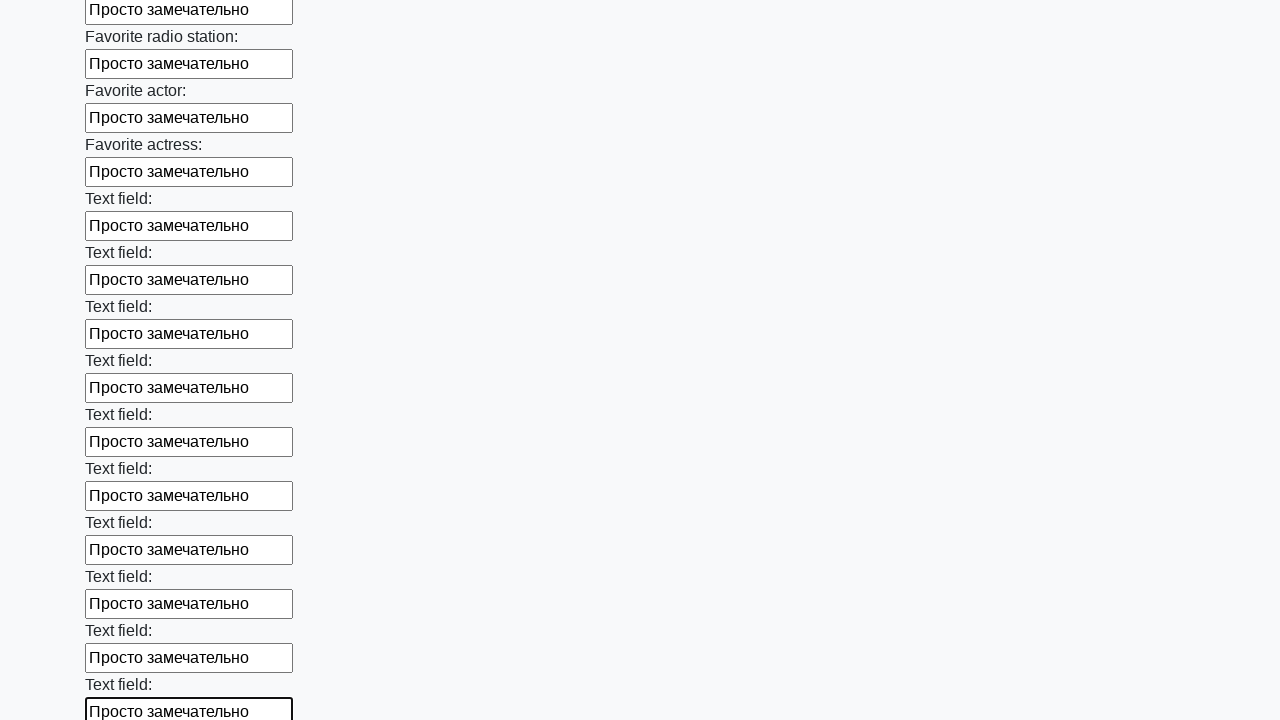

Filled input field with text on input >> nth=36
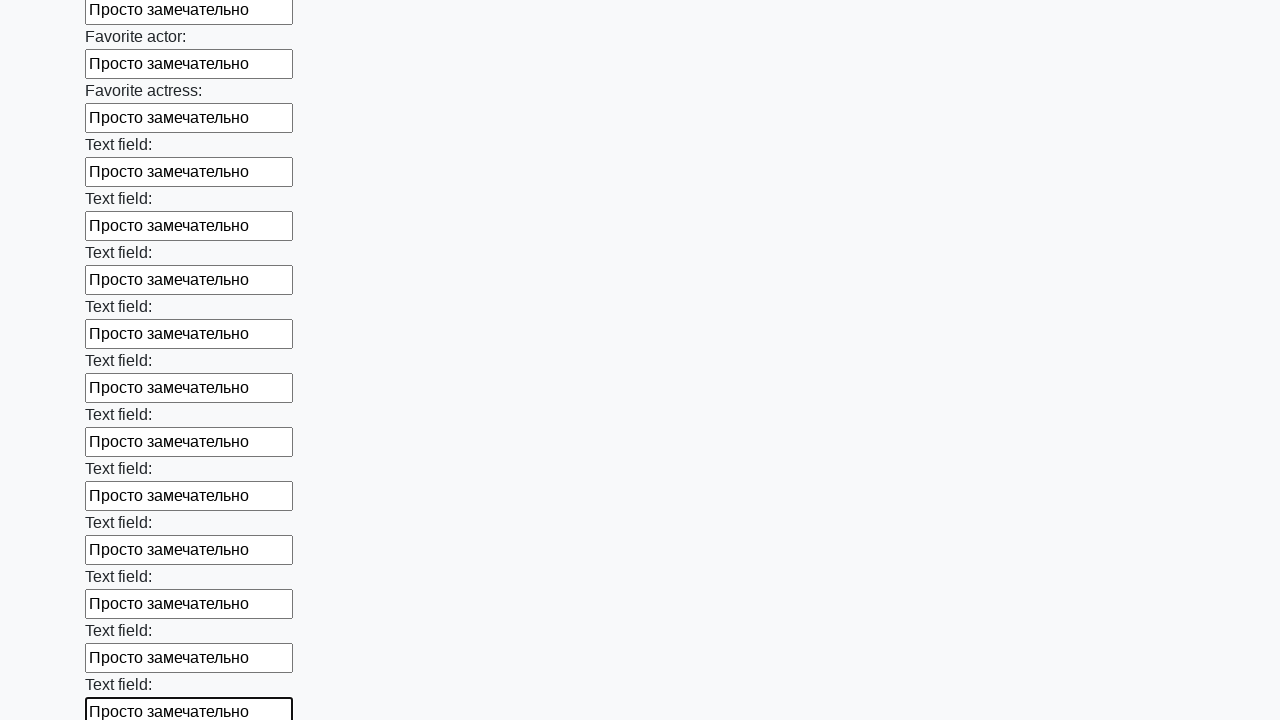

Filled input field with text on input >> nth=37
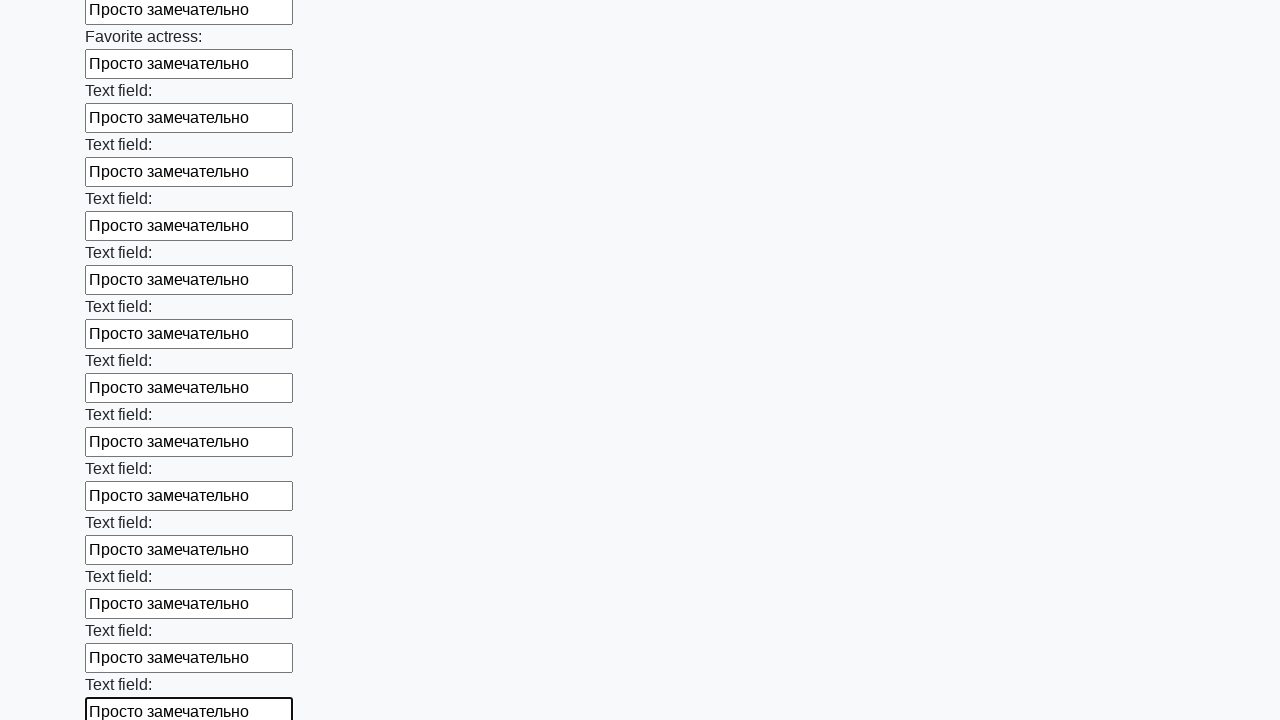

Filled input field with text on input >> nth=38
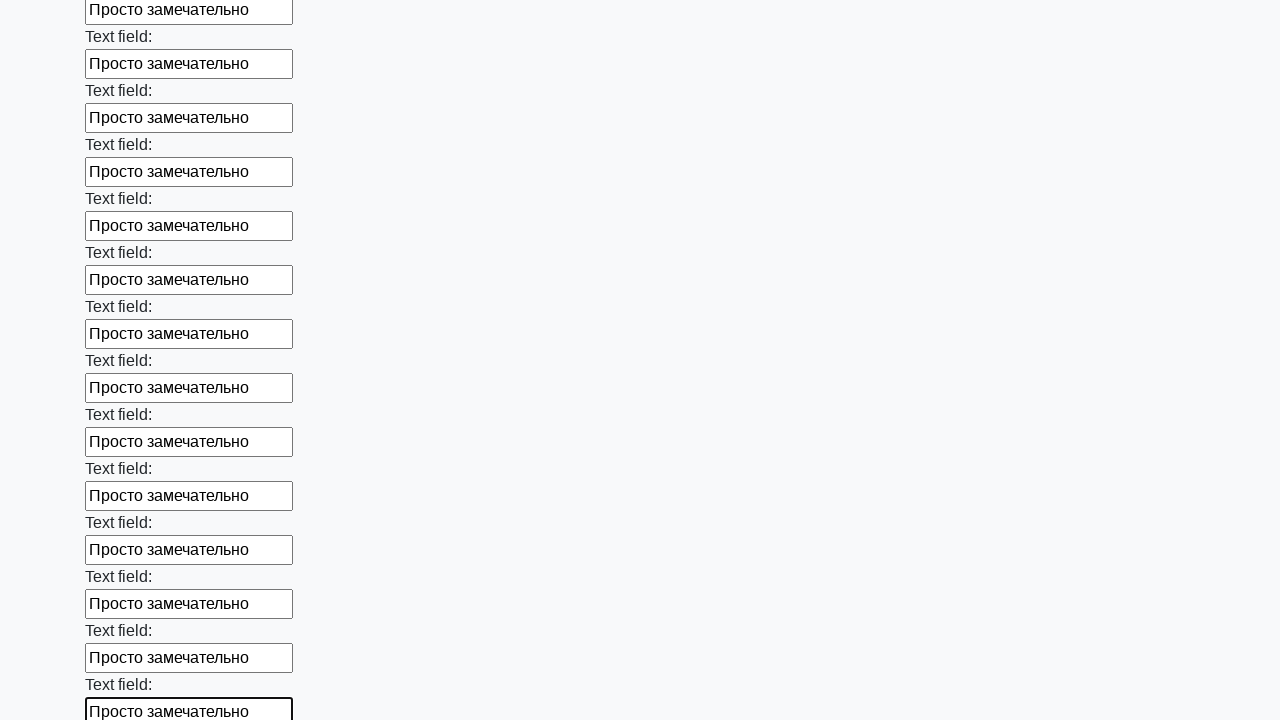

Filled input field with text on input >> nth=39
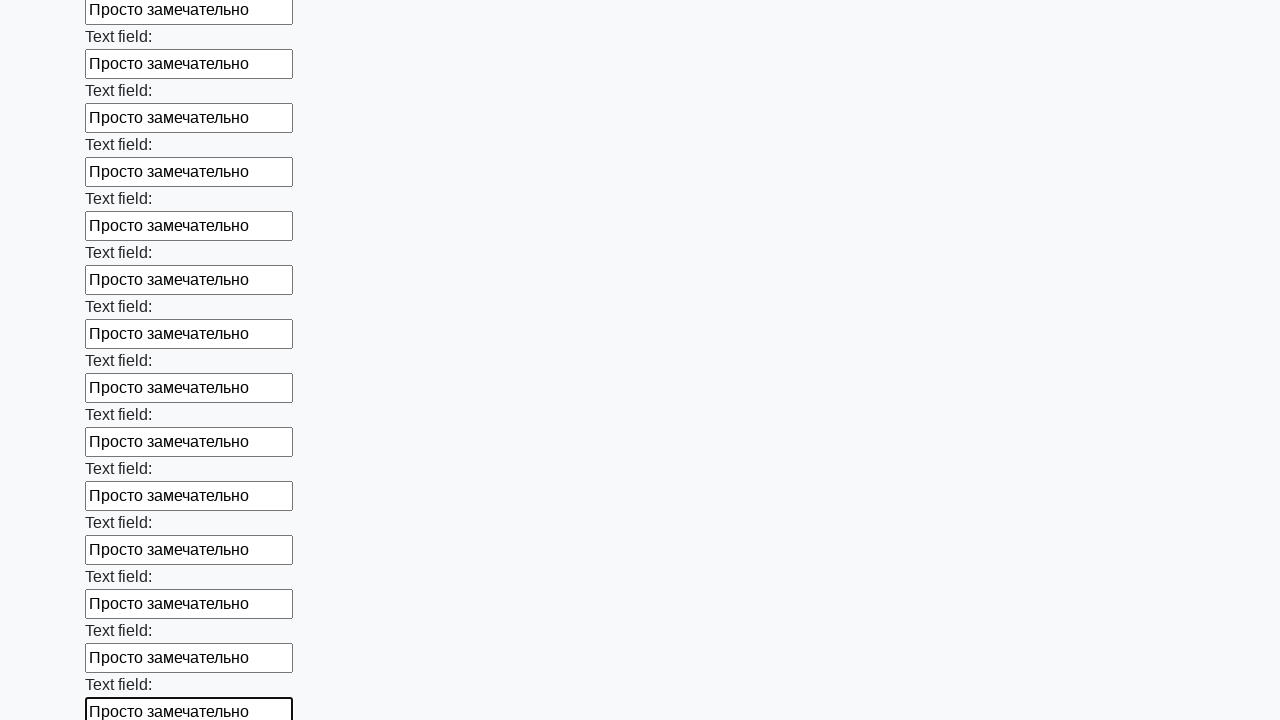

Filled input field with text on input >> nth=40
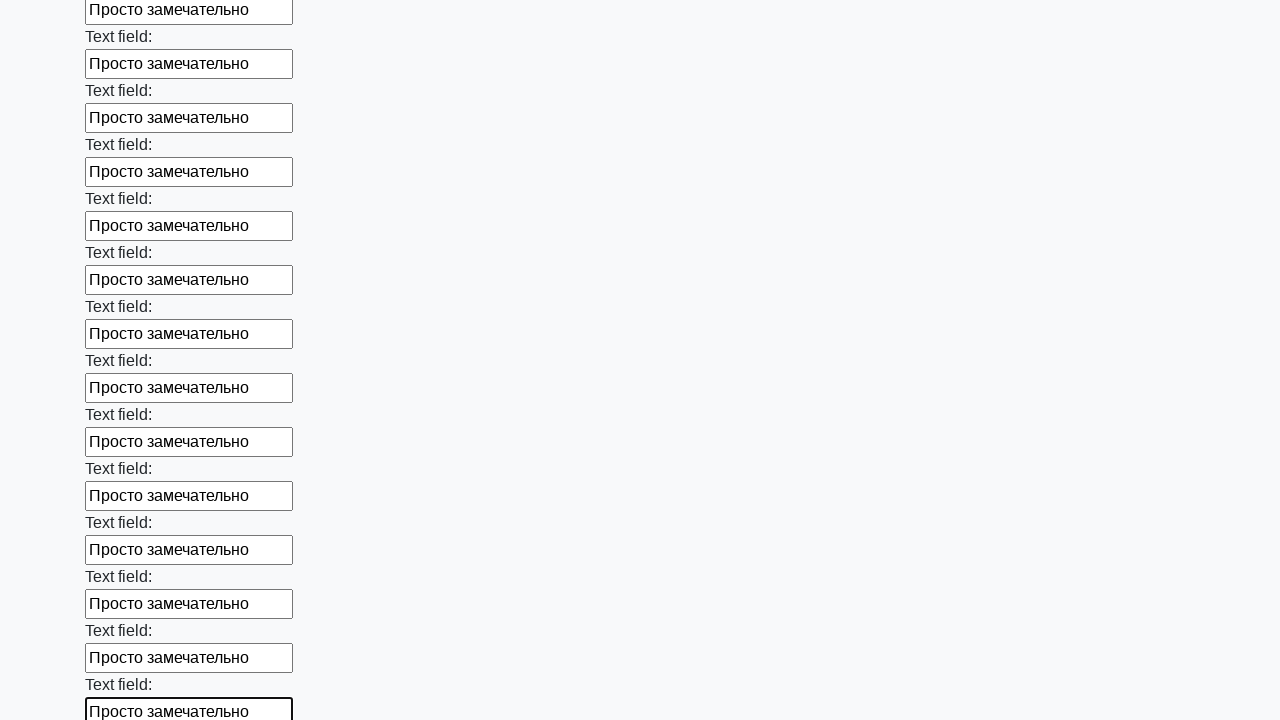

Filled input field with text on input >> nth=41
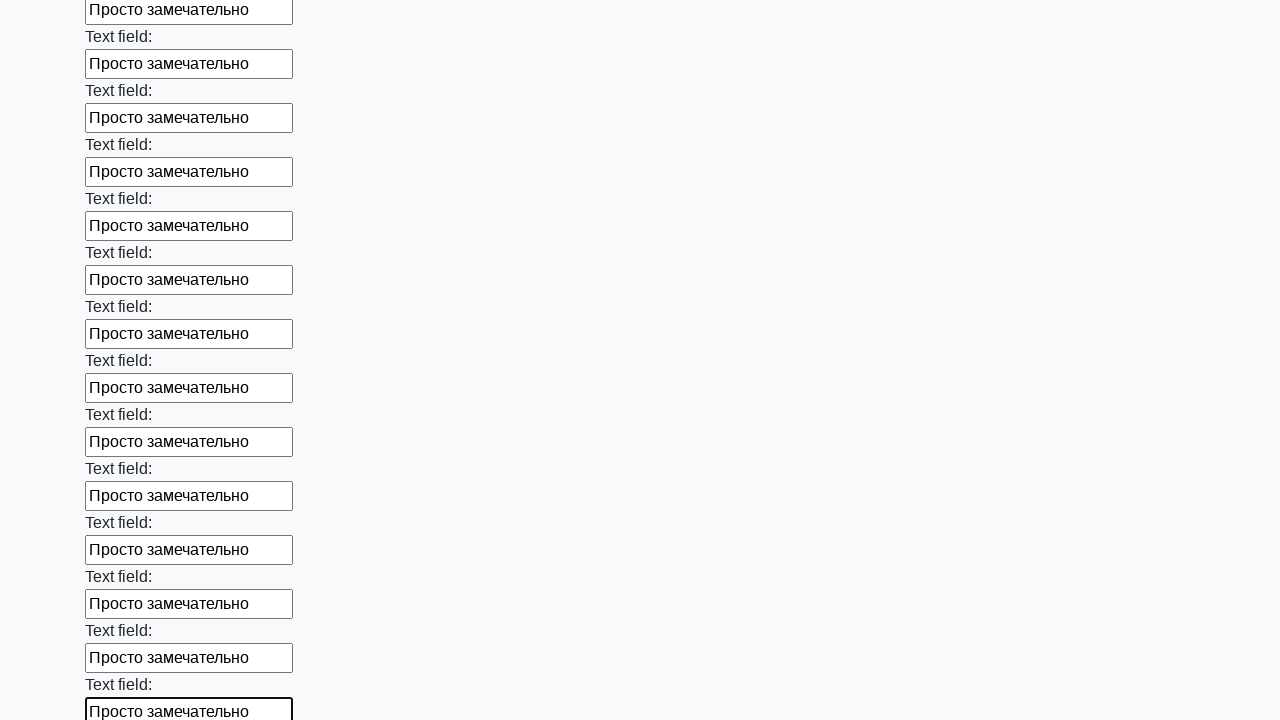

Filled input field with text on input >> nth=42
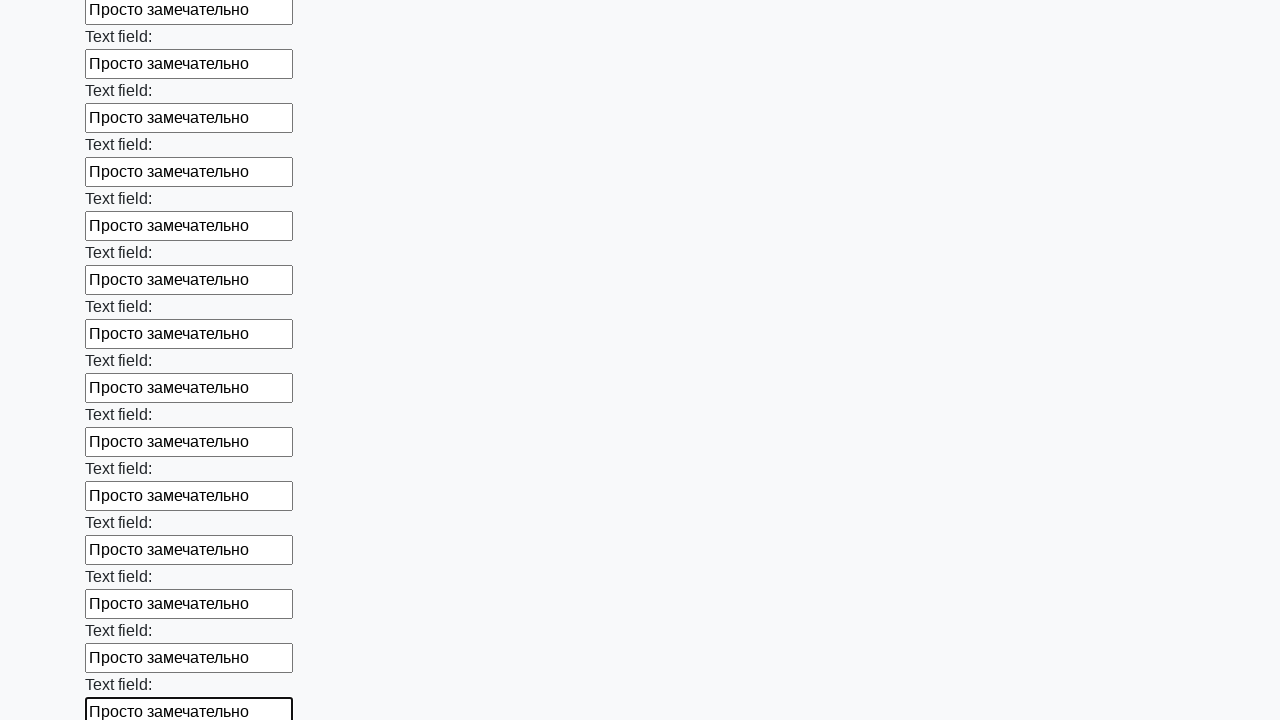

Filled input field with text on input >> nth=43
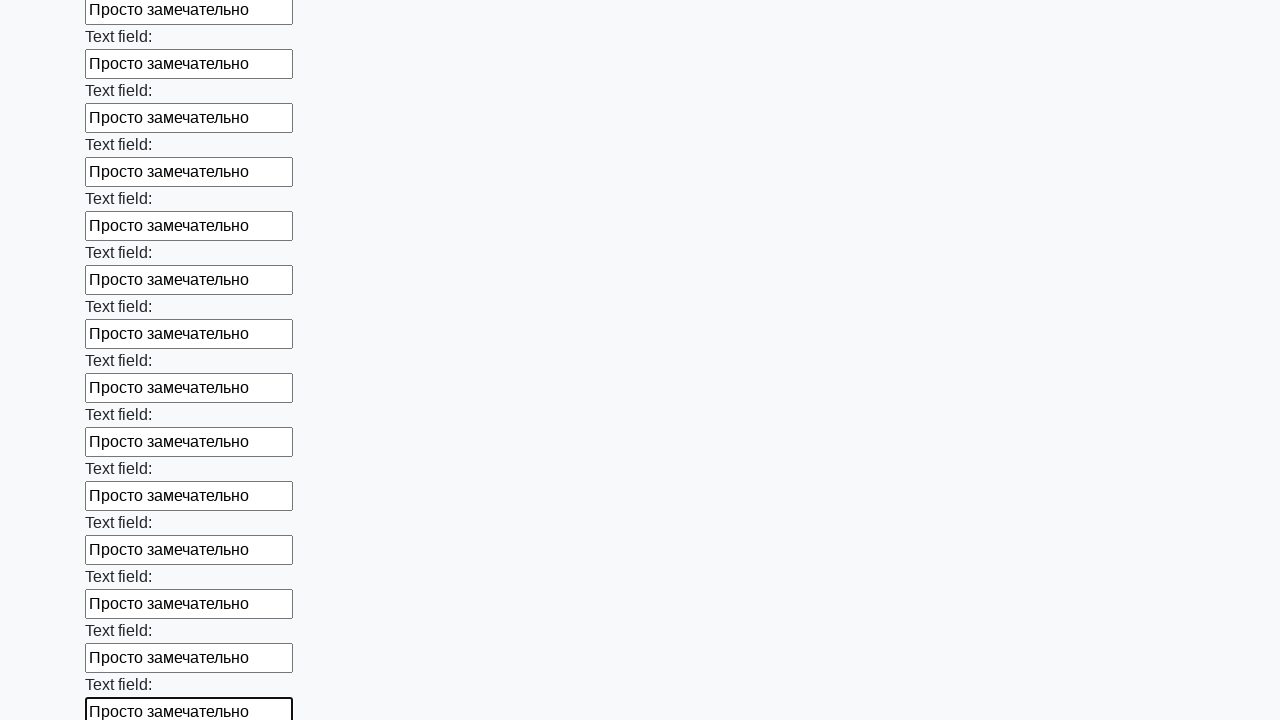

Filled input field with text on input >> nth=44
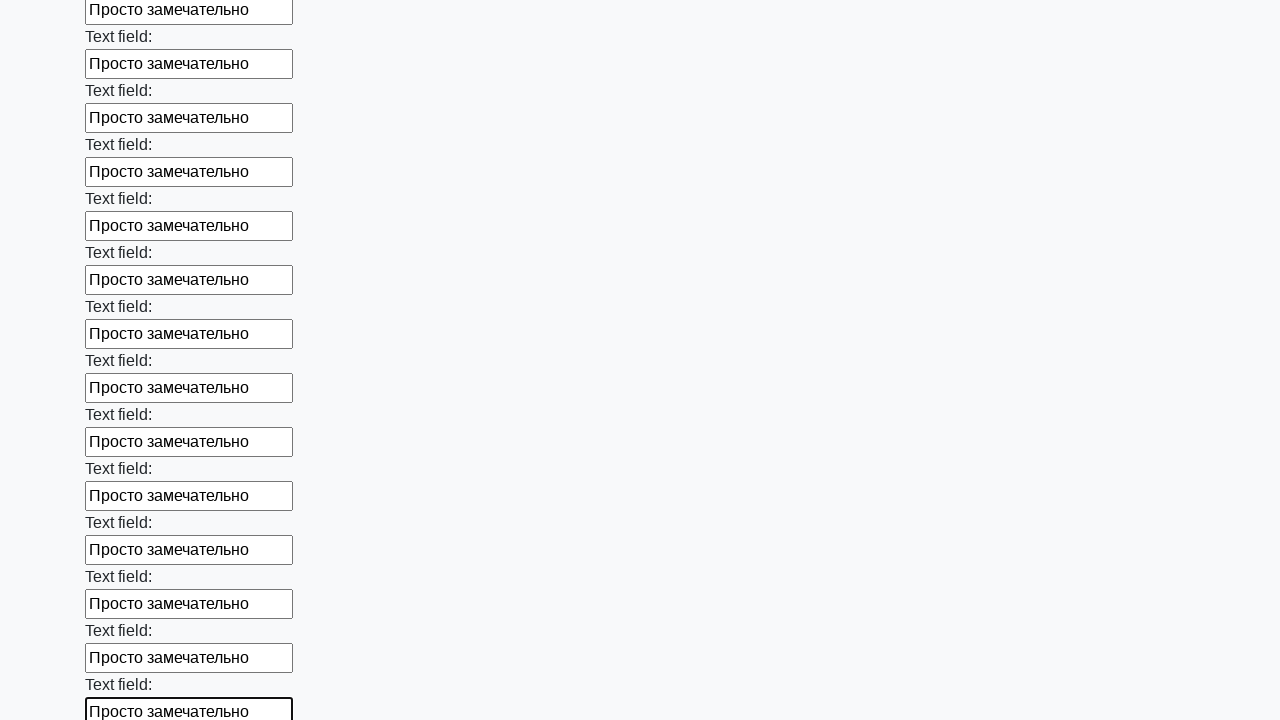

Filled input field with text on input >> nth=45
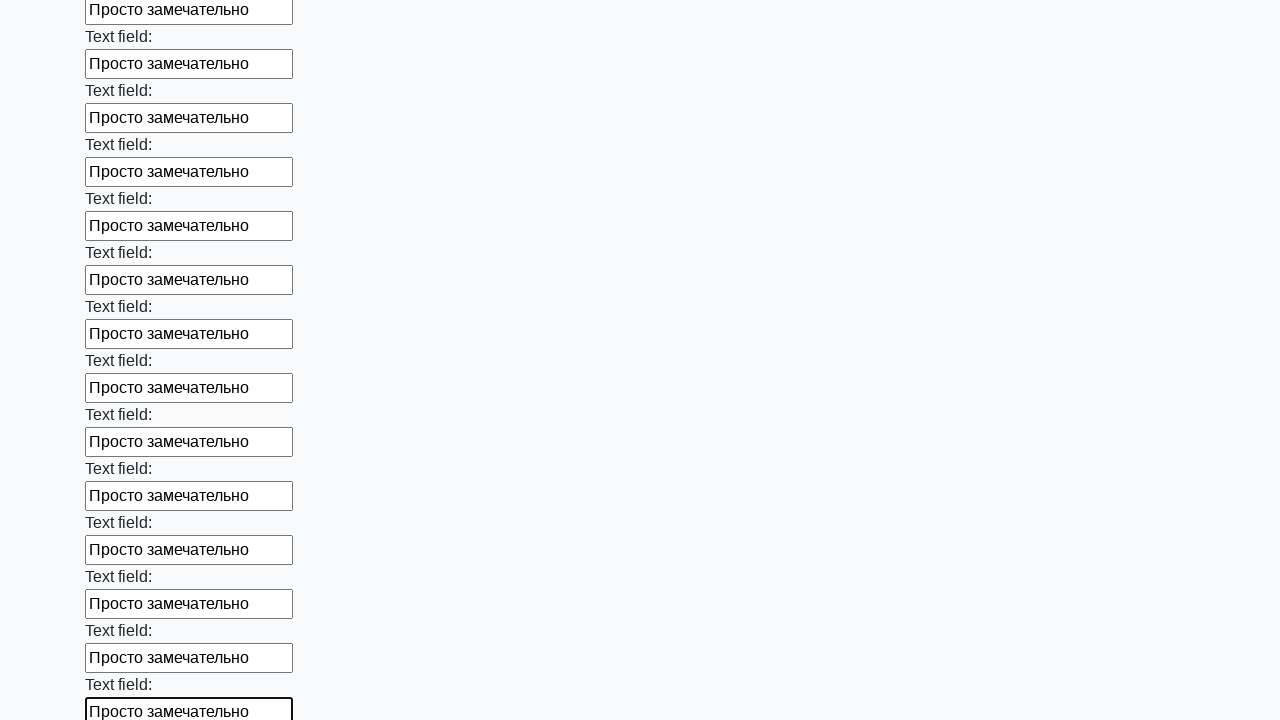

Filled input field with text on input >> nth=46
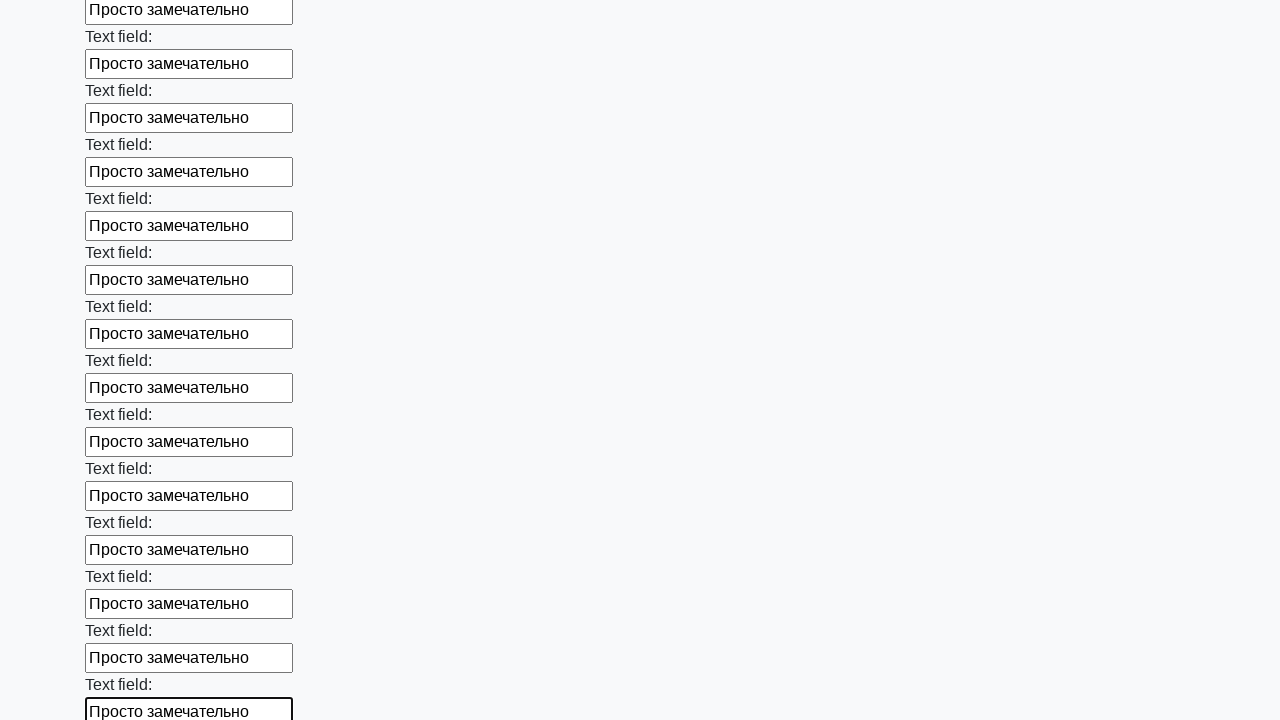

Filled input field with text on input >> nth=47
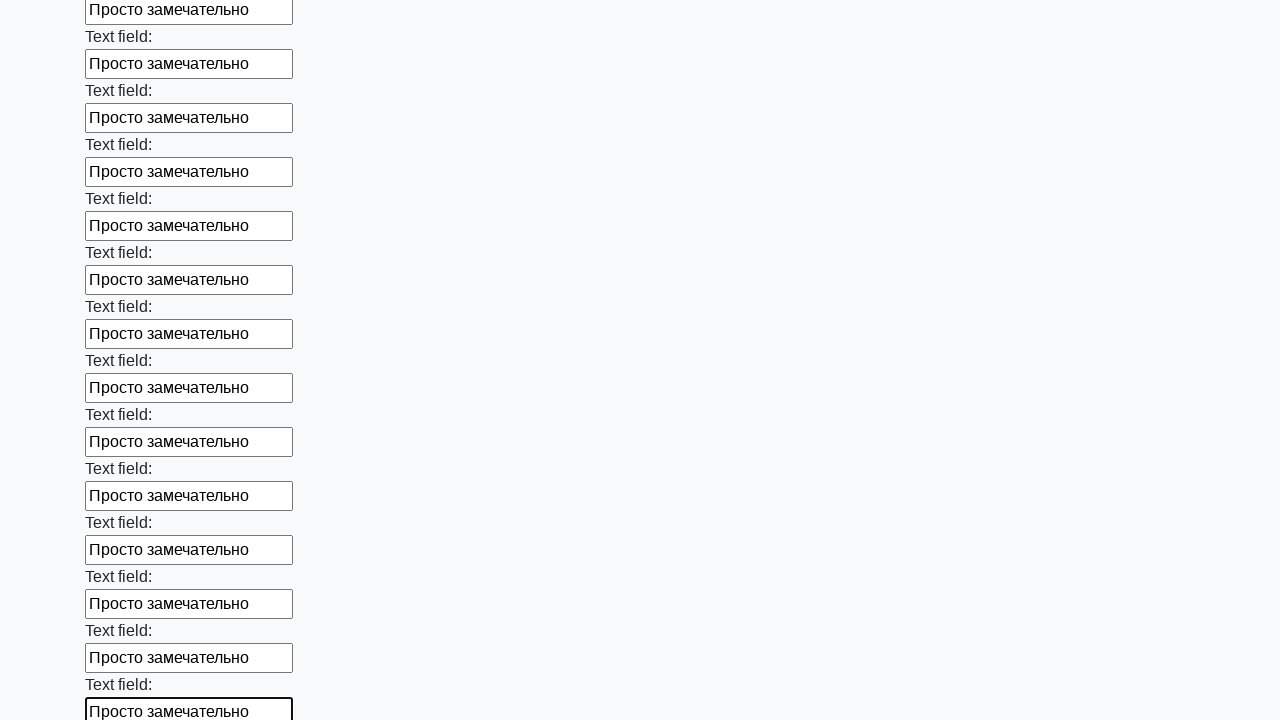

Filled input field with text on input >> nth=48
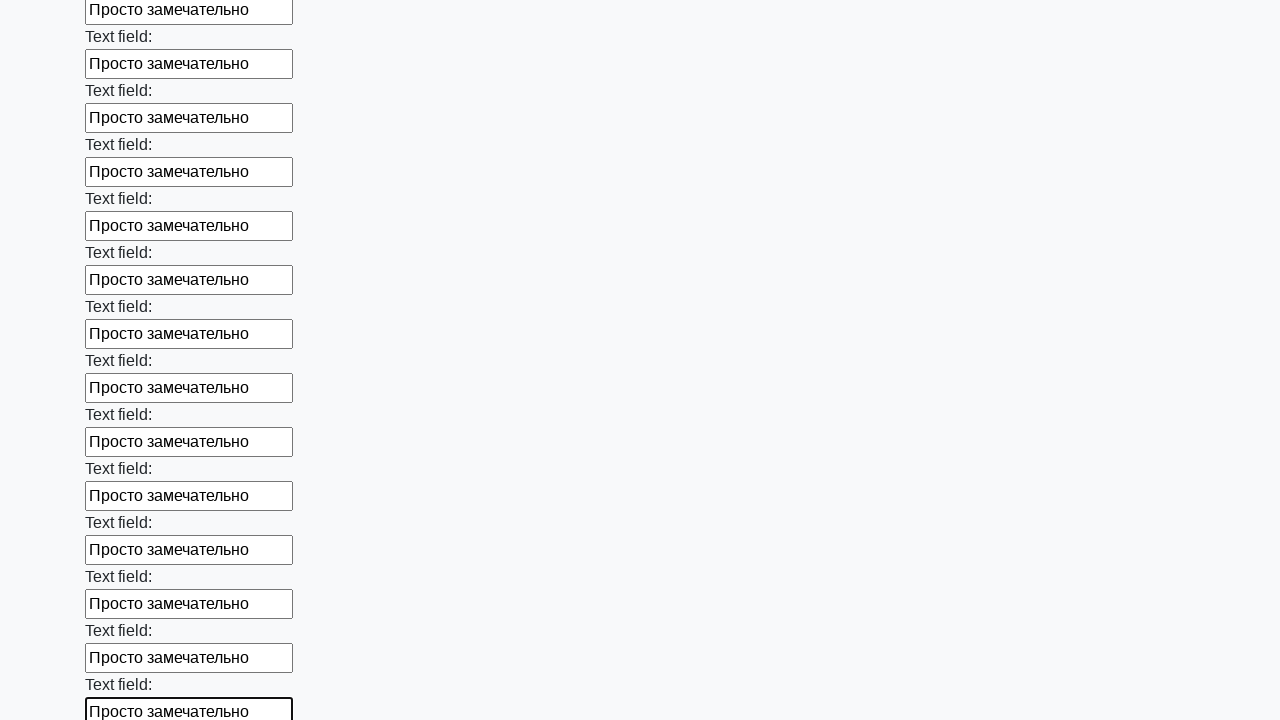

Filled input field with text on input >> nth=49
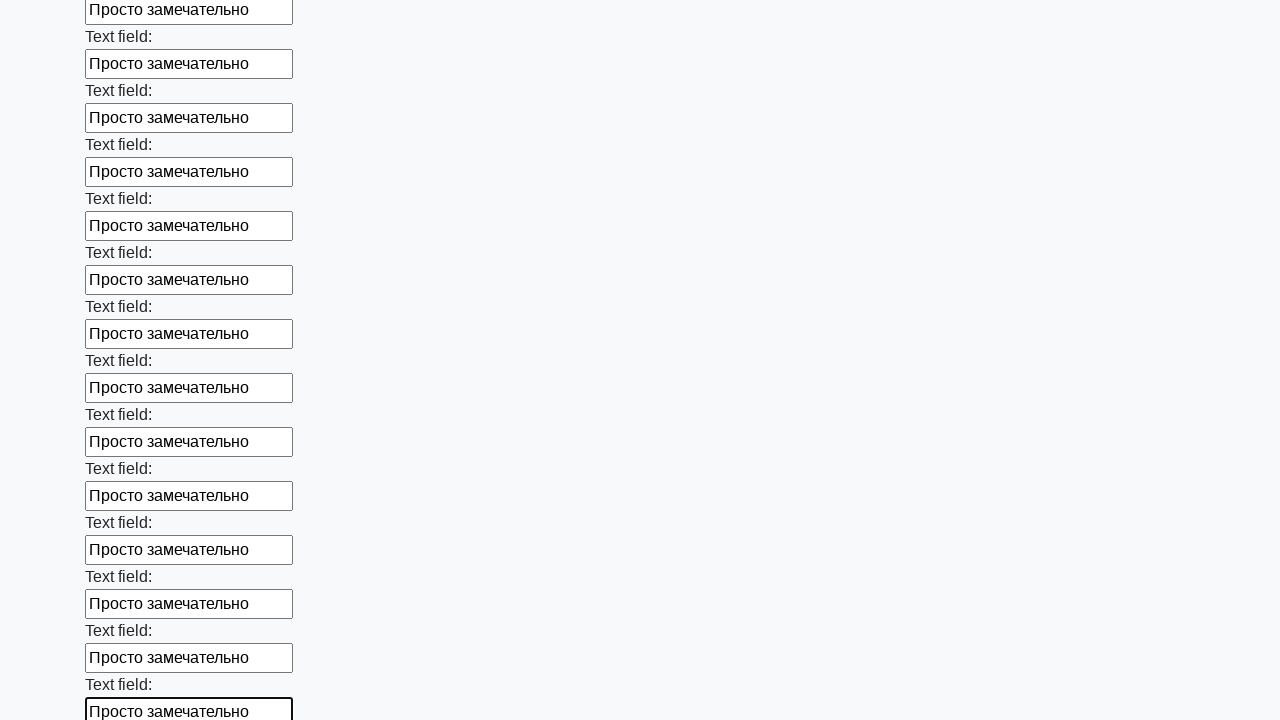

Filled input field with text on input >> nth=50
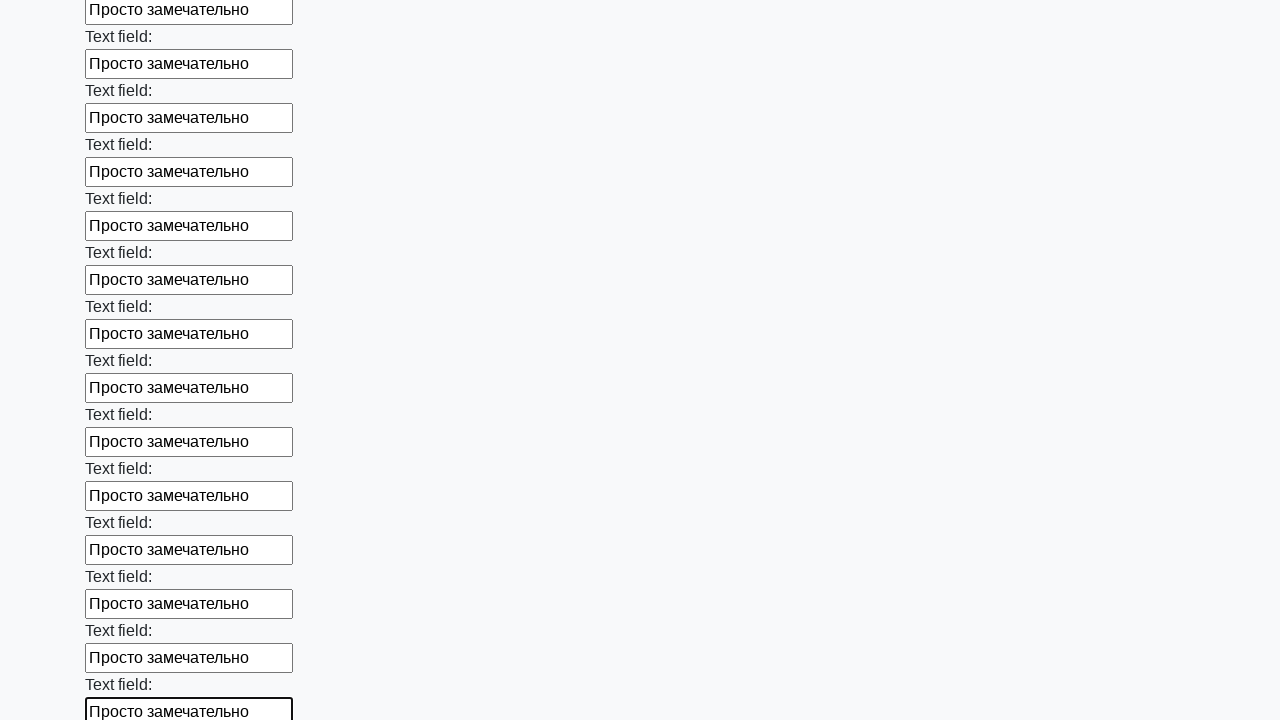

Filled input field with text on input >> nth=51
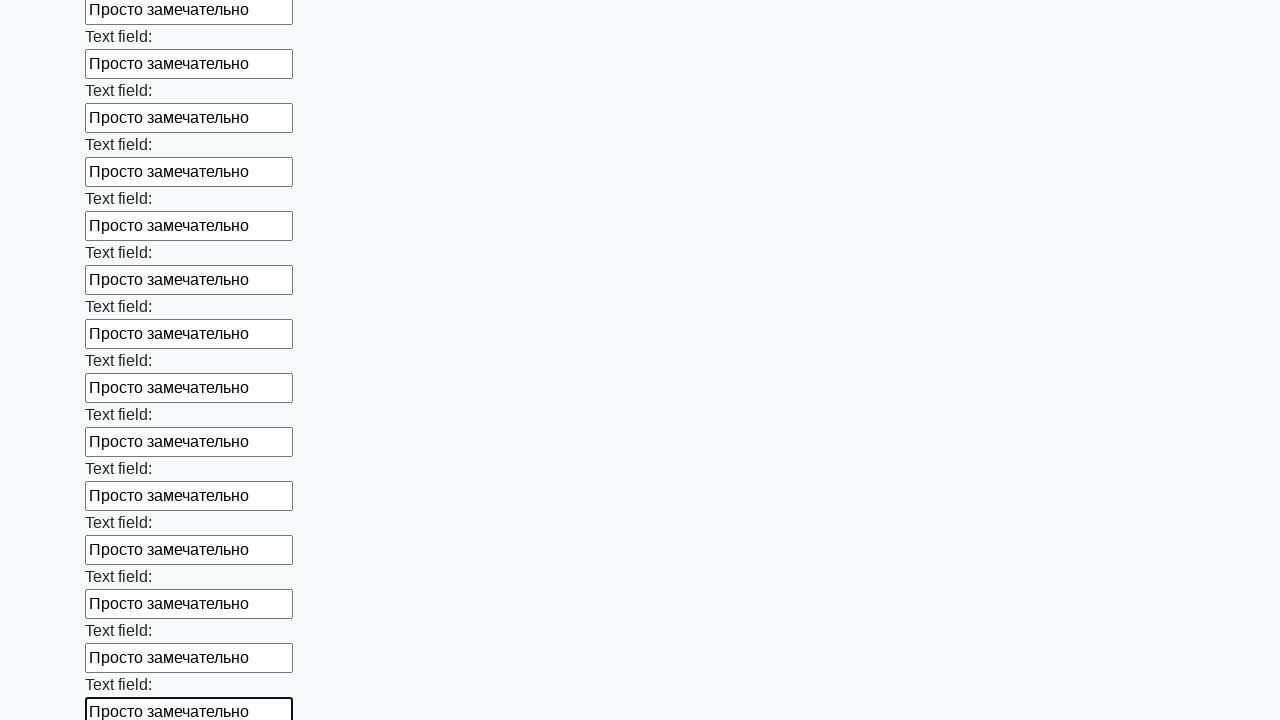

Filled input field with text on input >> nth=52
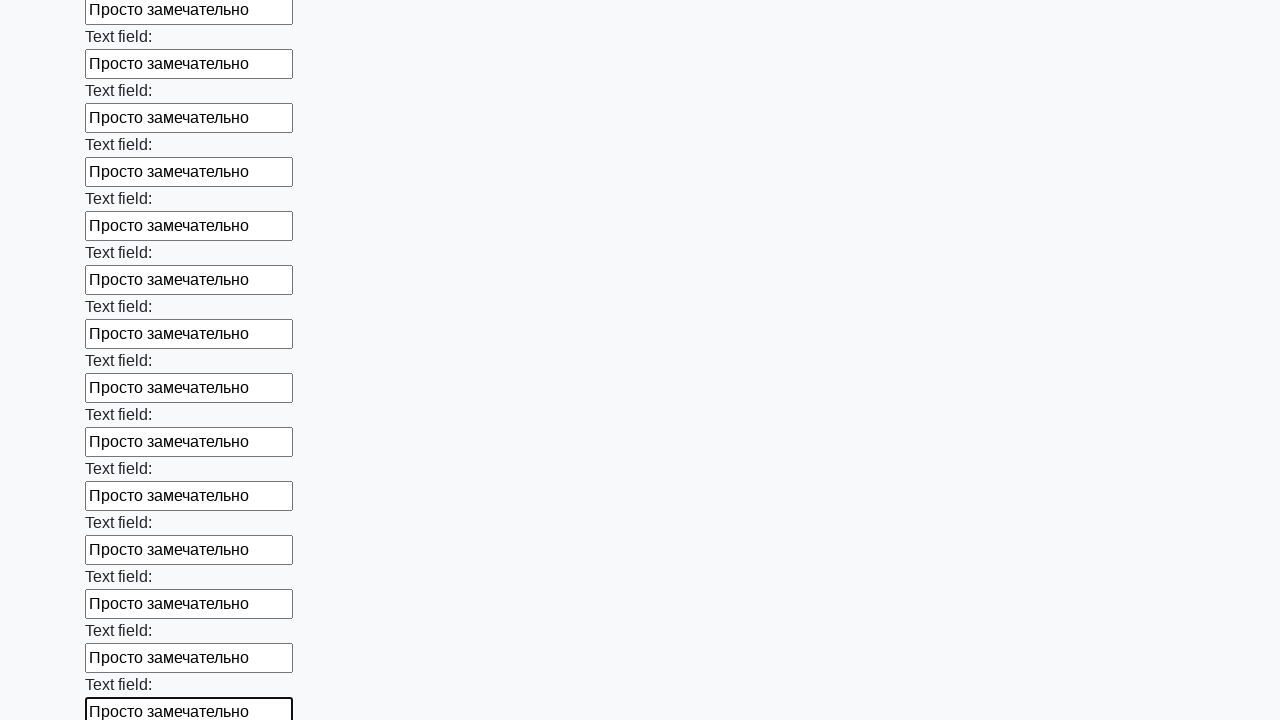

Filled input field with text on input >> nth=53
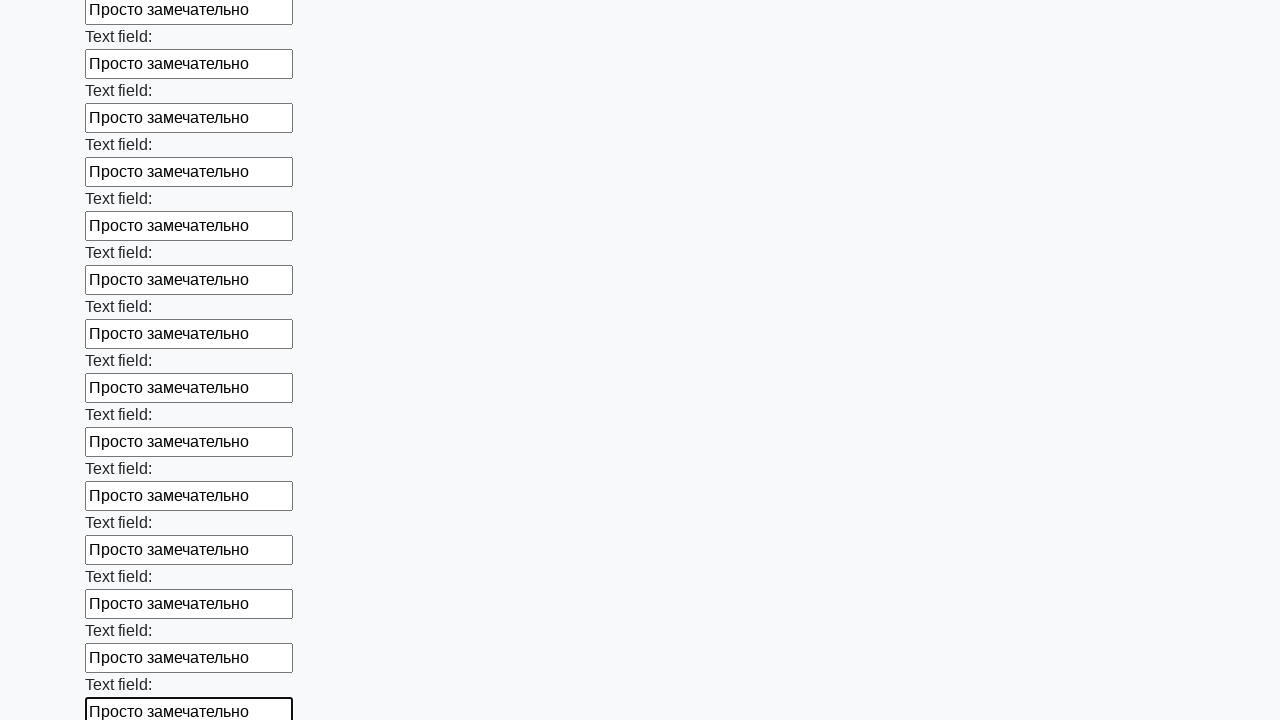

Filled input field with text on input >> nth=54
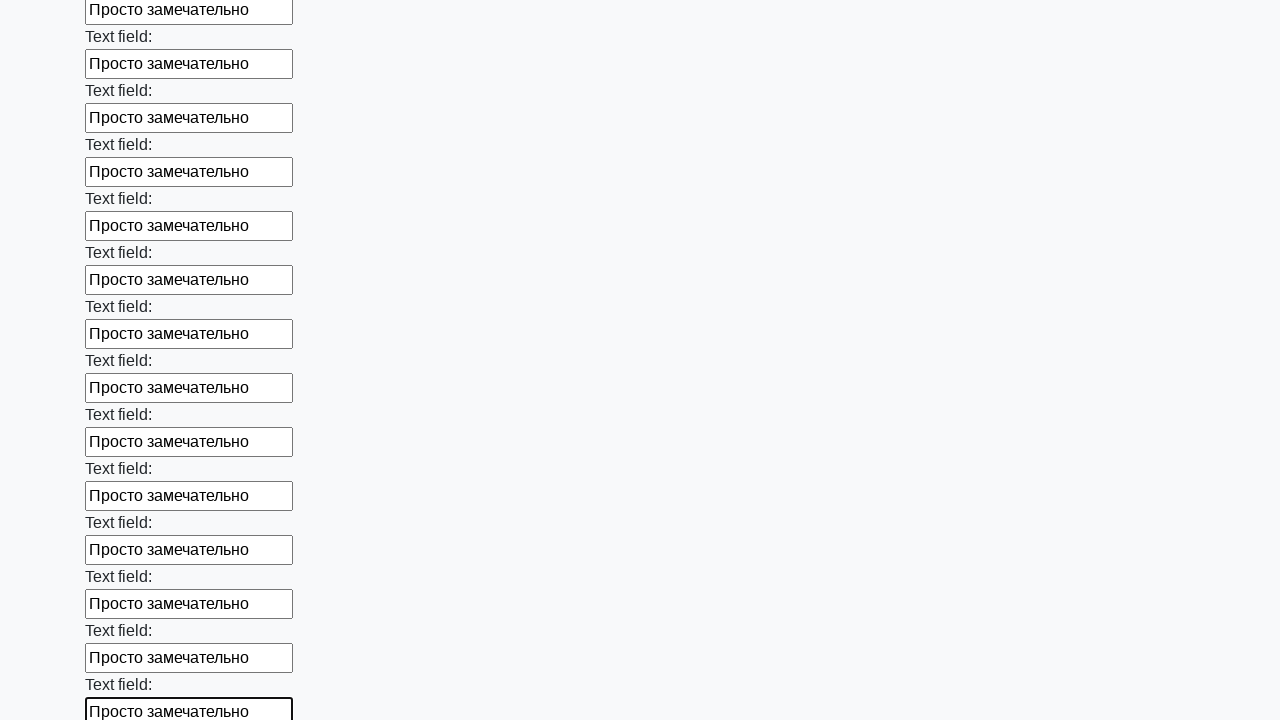

Filled input field with text on input >> nth=55
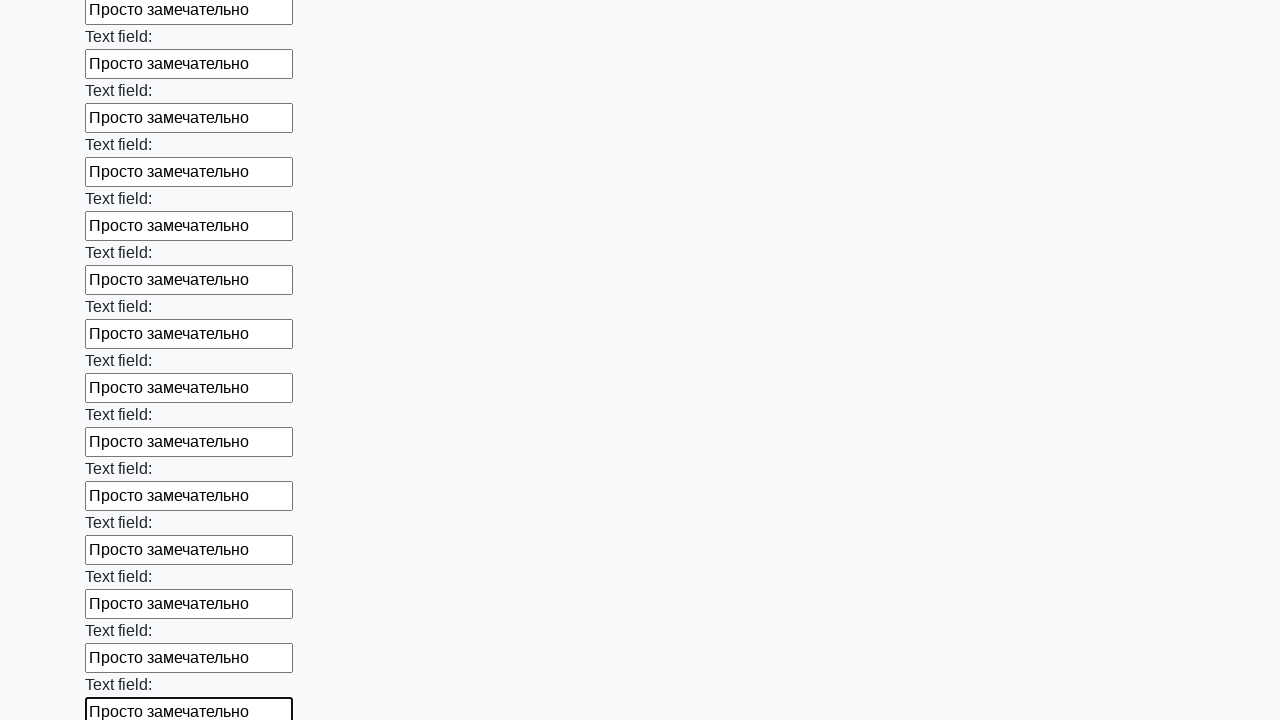

Filled input field with text on input >> nth=56
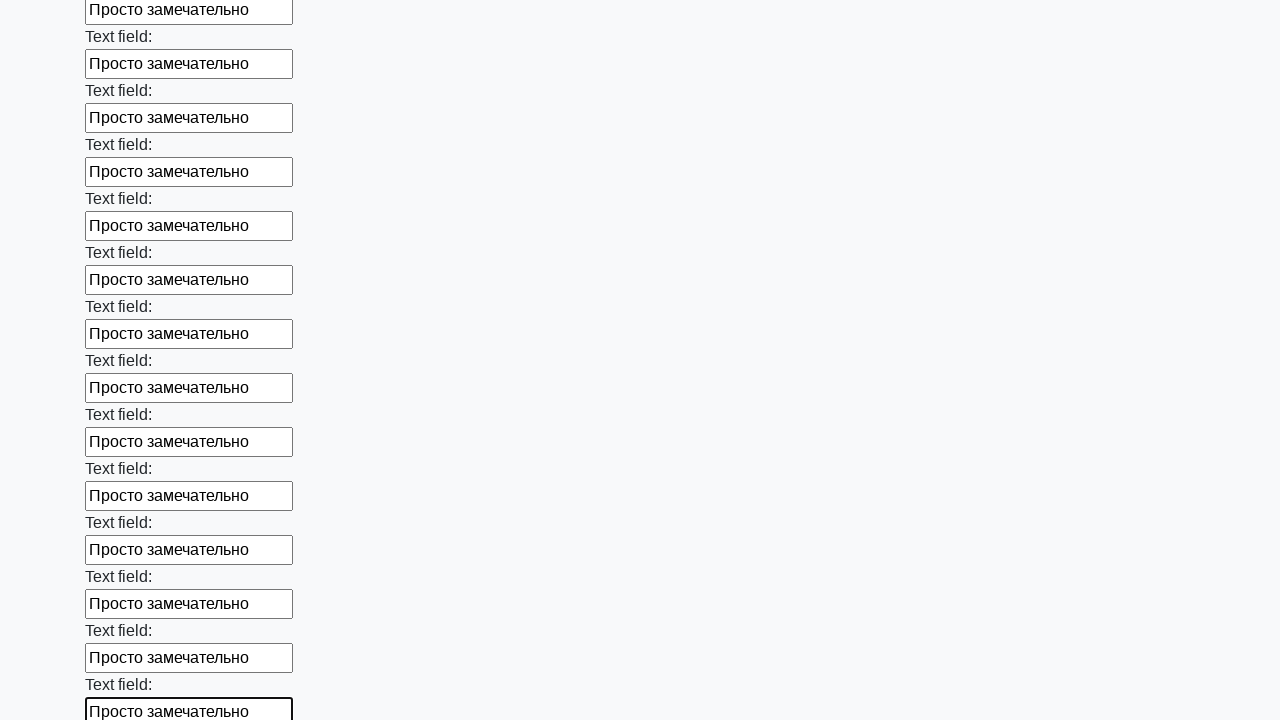

Filled input field with text on input >> nth=57
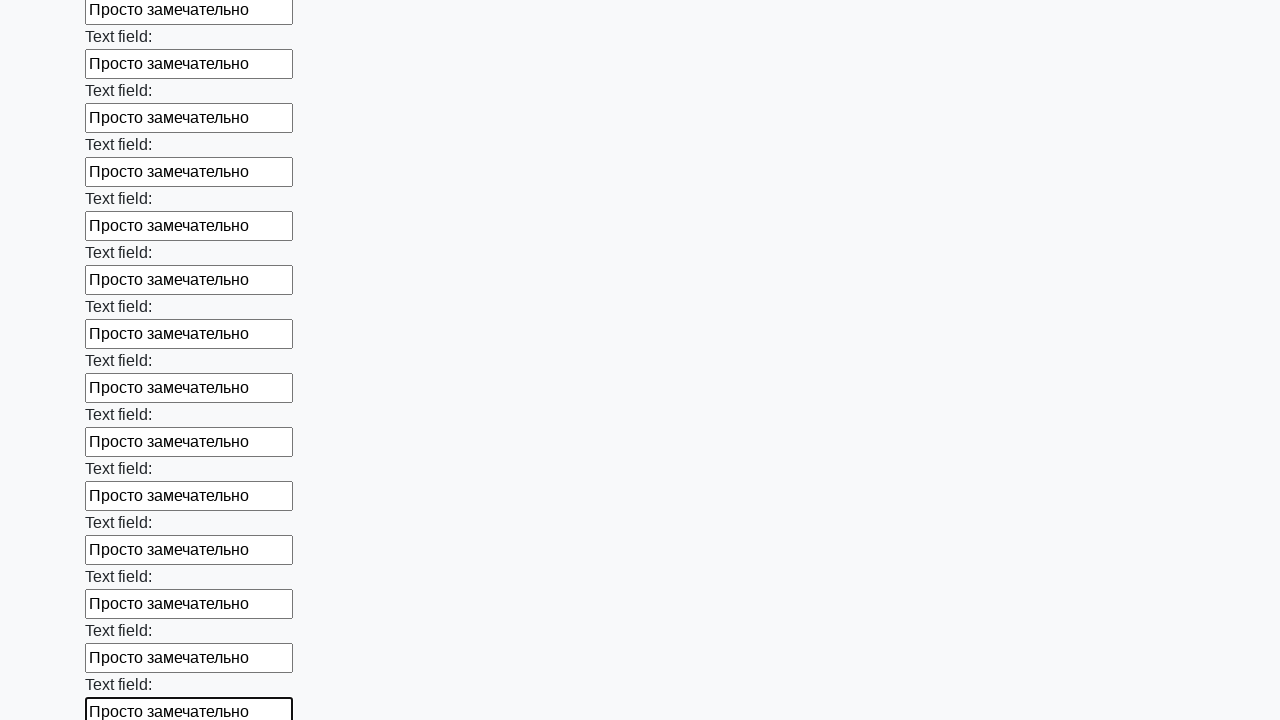

Filled input field with text on input >> nth=58
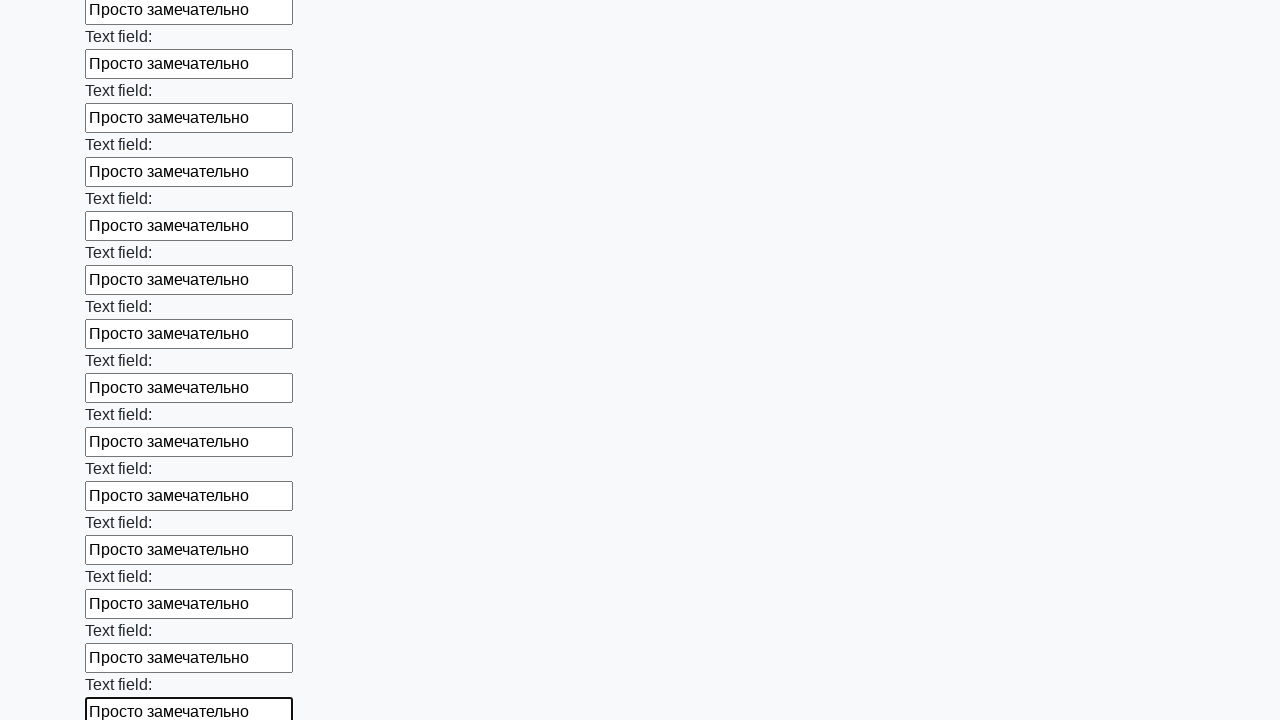

Filled input field with text on input >> nth=59
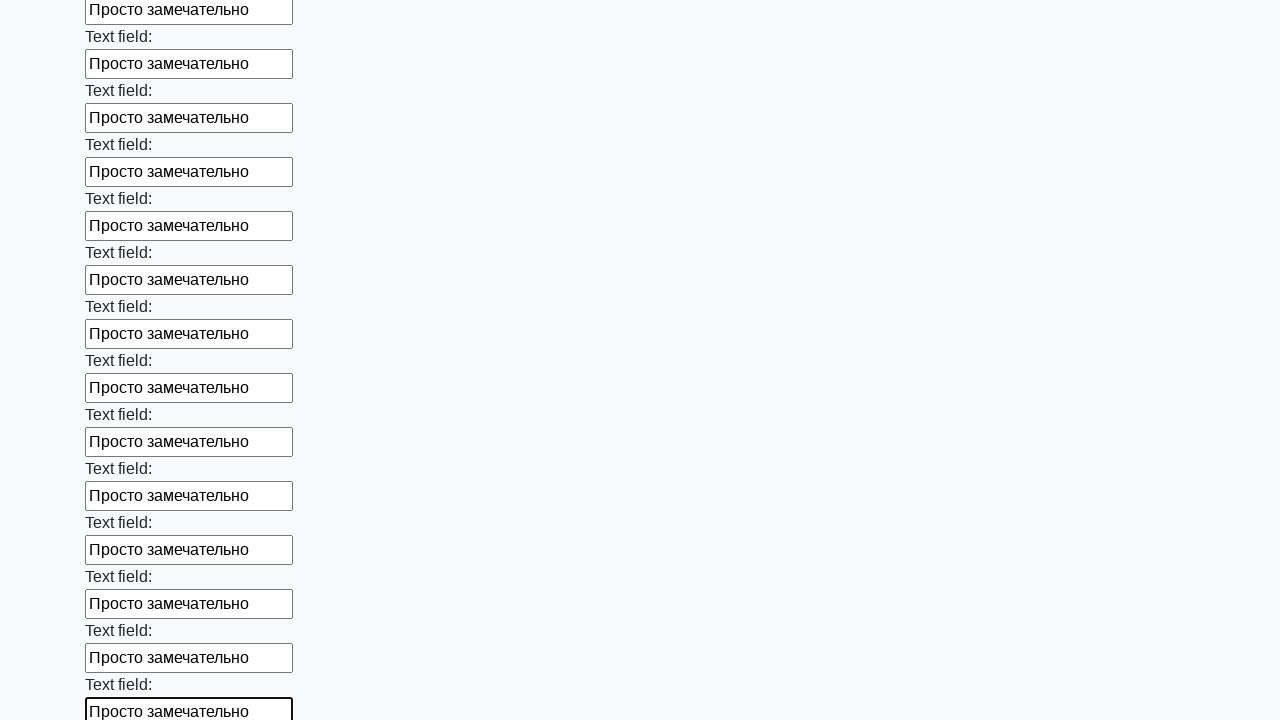

Filled input field with text on input >> nth=60
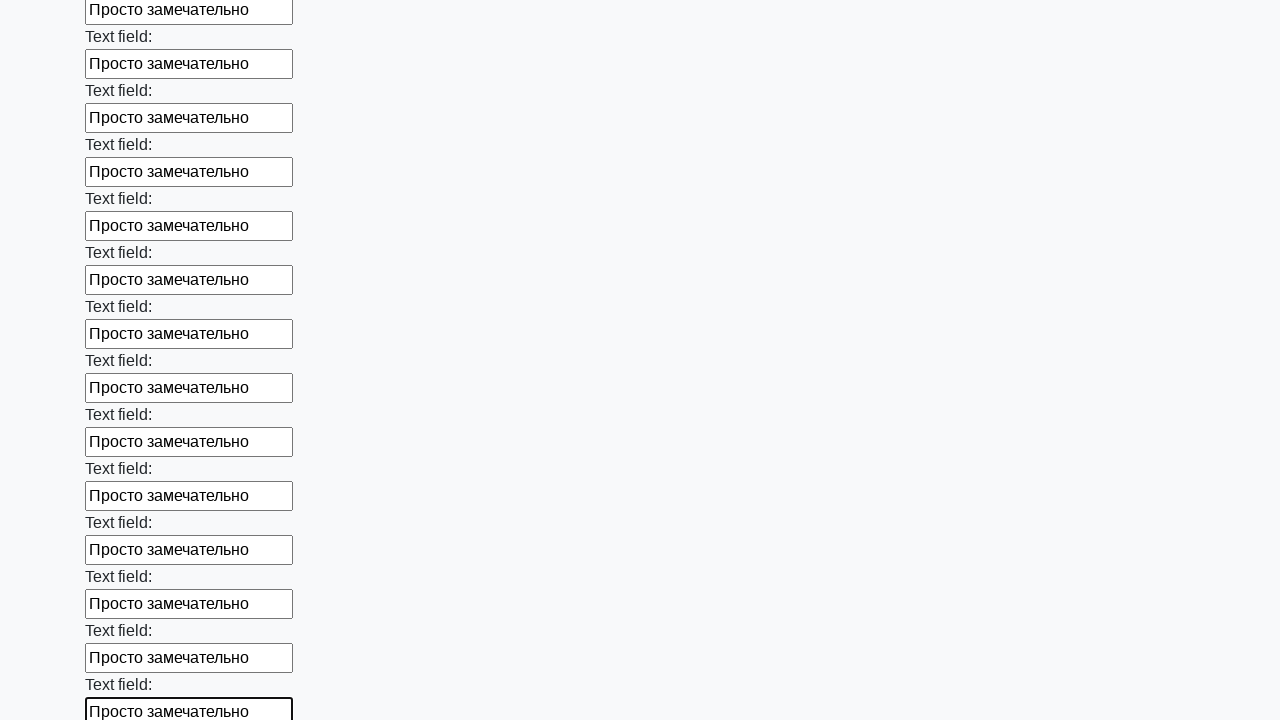

Filled input field with text on input >> nth=61
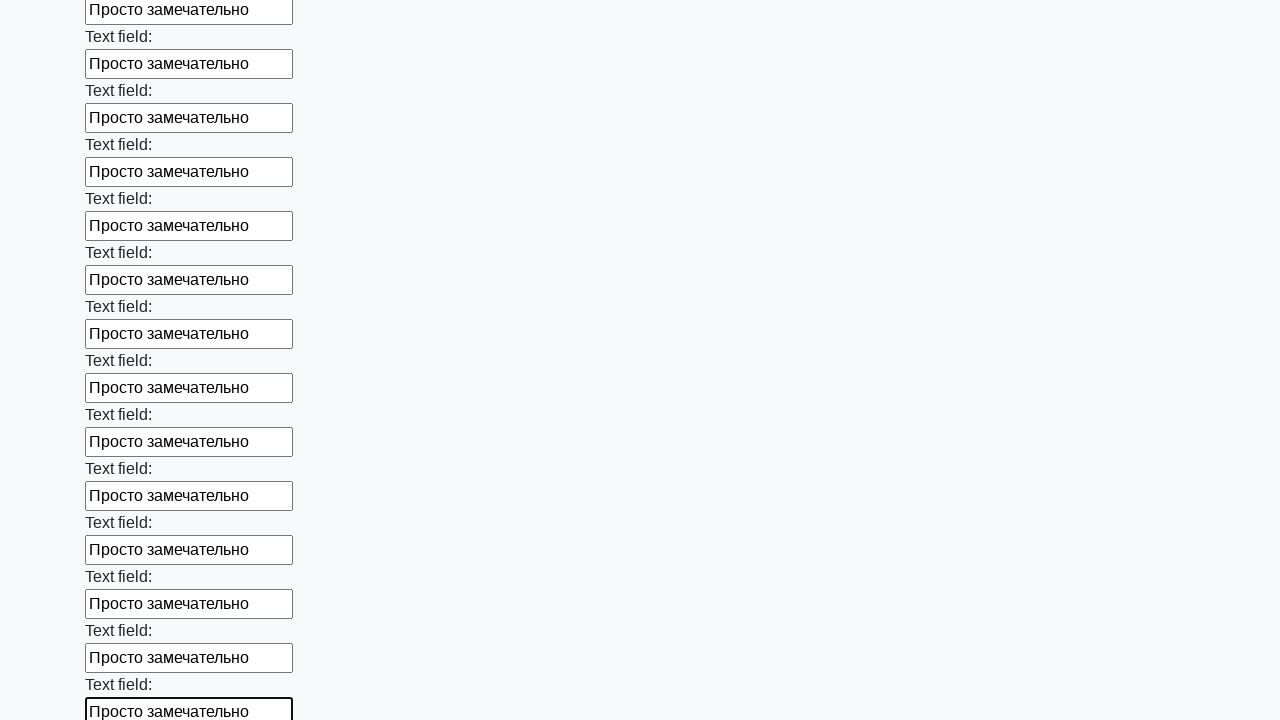

Filled input field with text on input >> nth=62
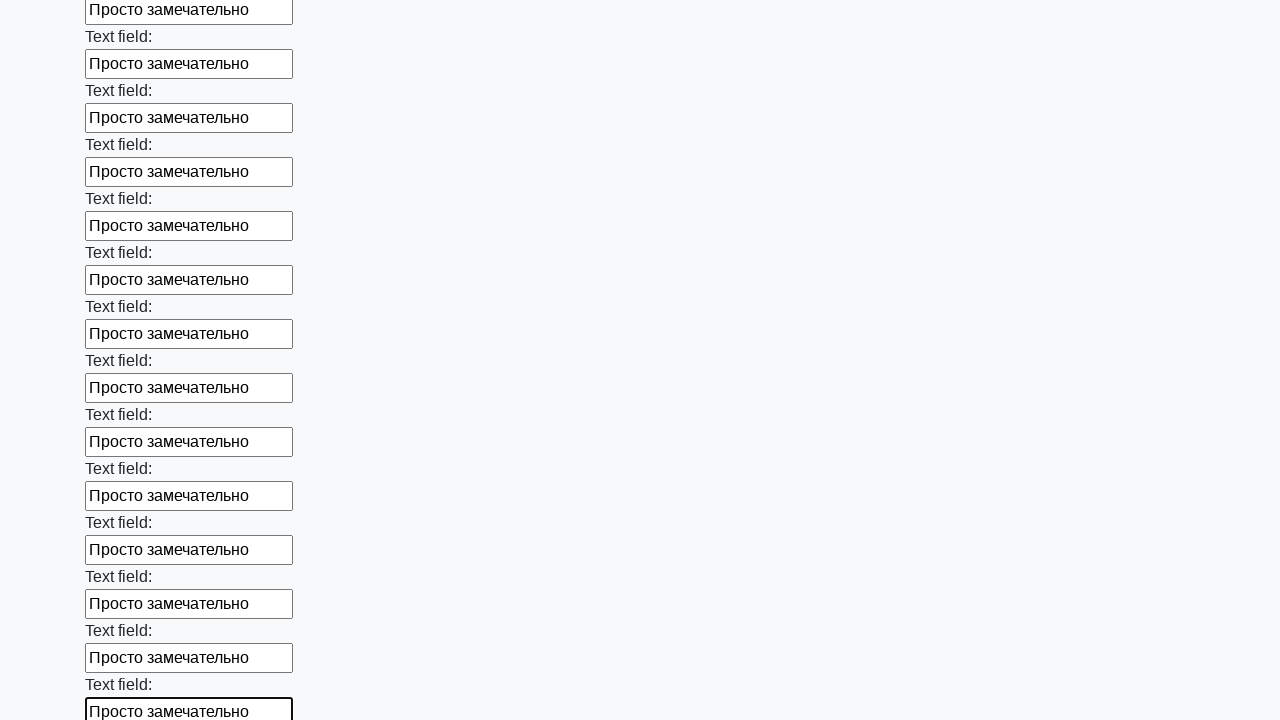

Filled input field with text on input >> nth=63
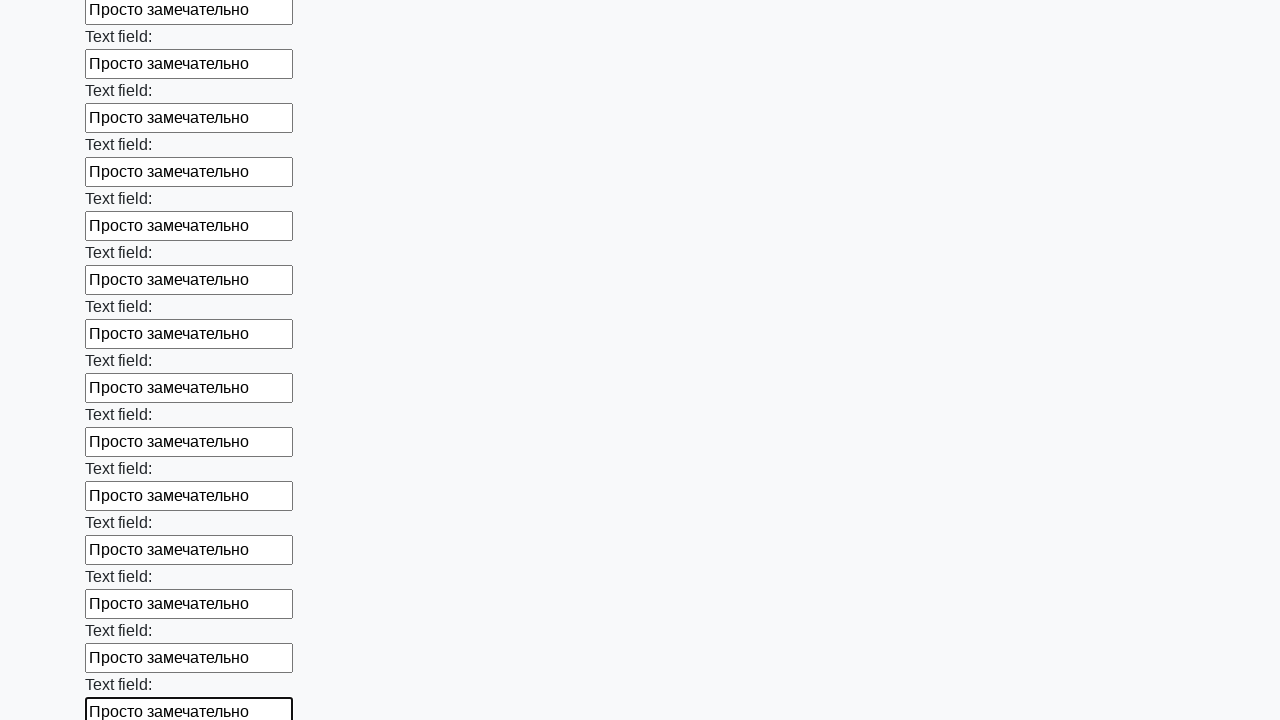

Filled input field with text on input >> nth=64
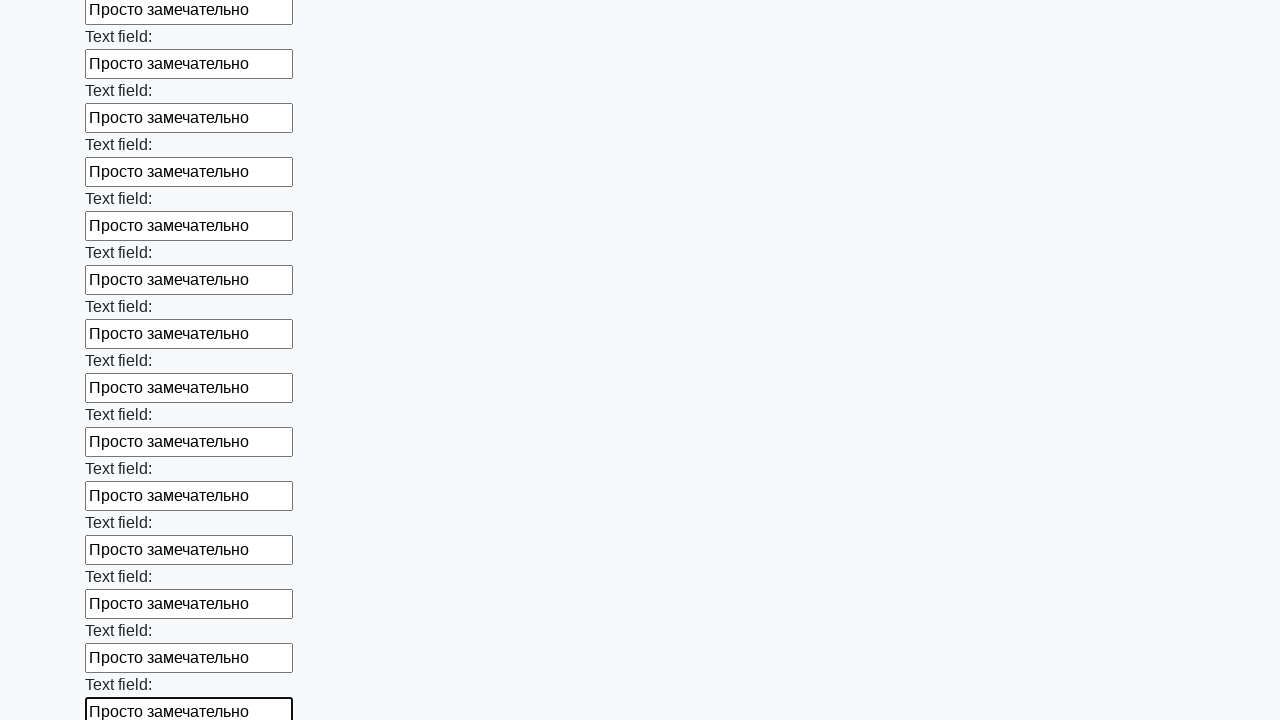

Filled input field with text on input >> nth=65
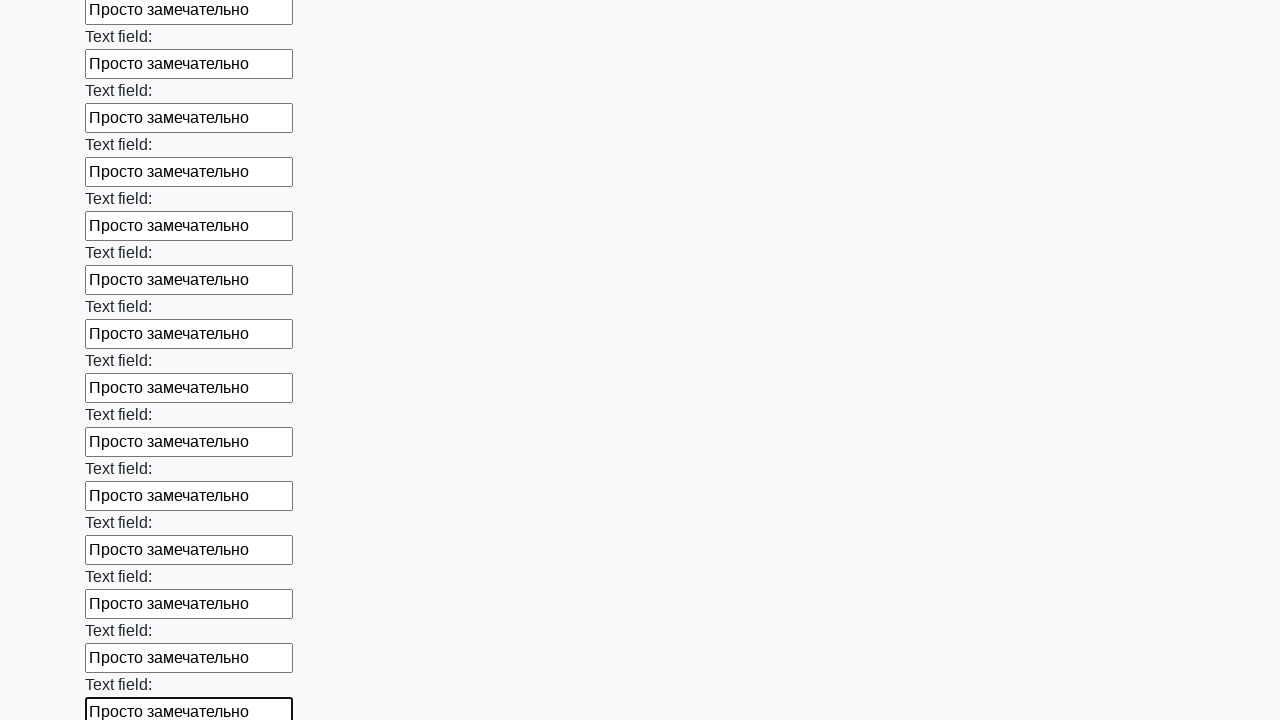

Filled input field with text on input >> nth=66
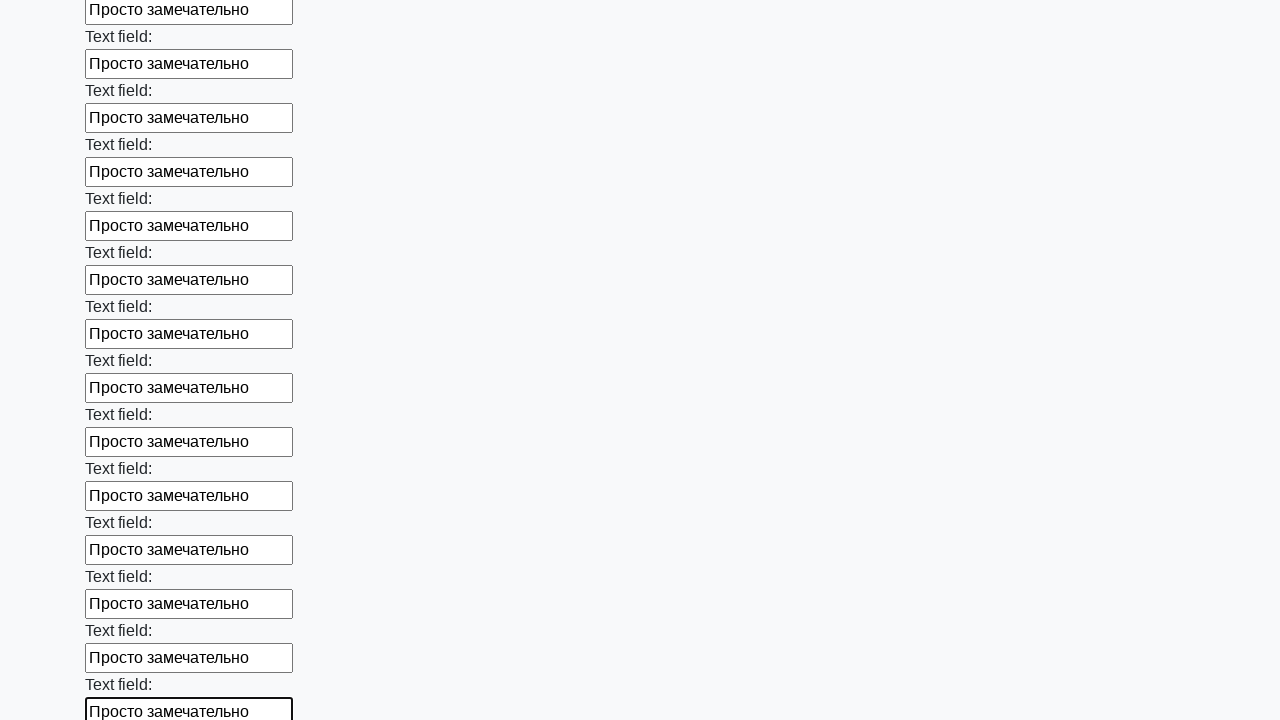

Filled input field with text on input >> nth=67
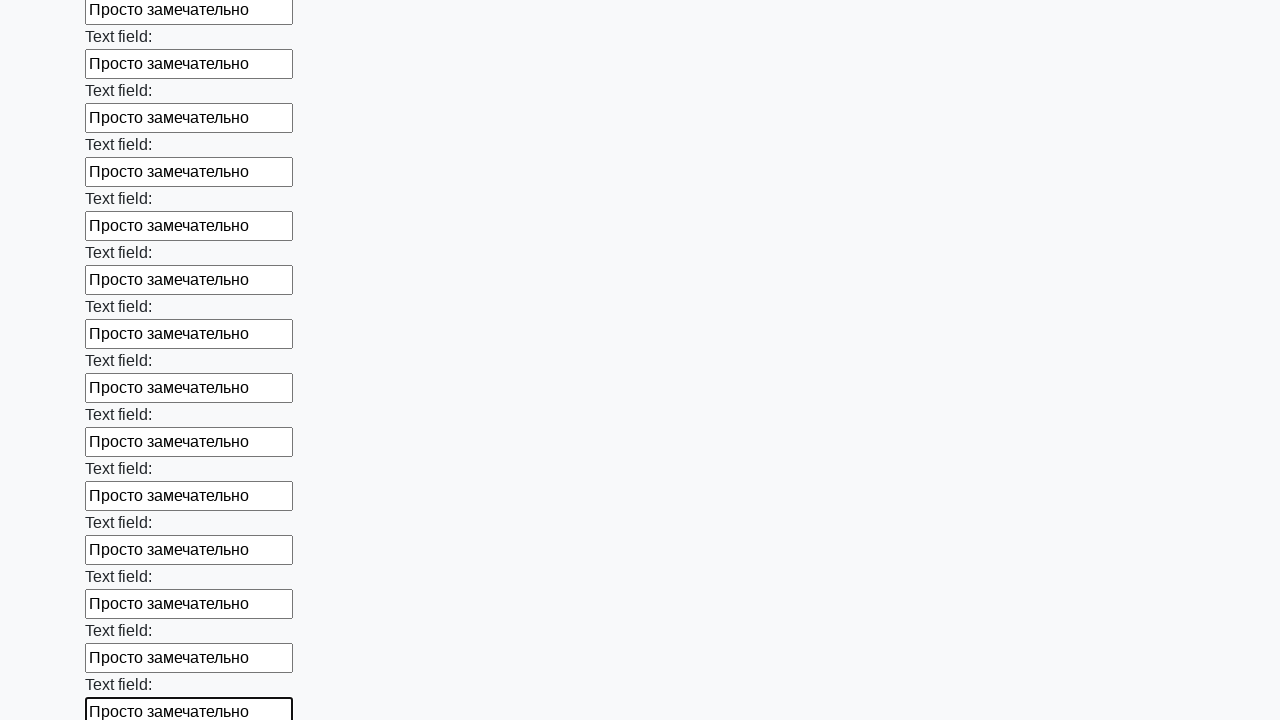

Filled input field with text on input >> nth=68
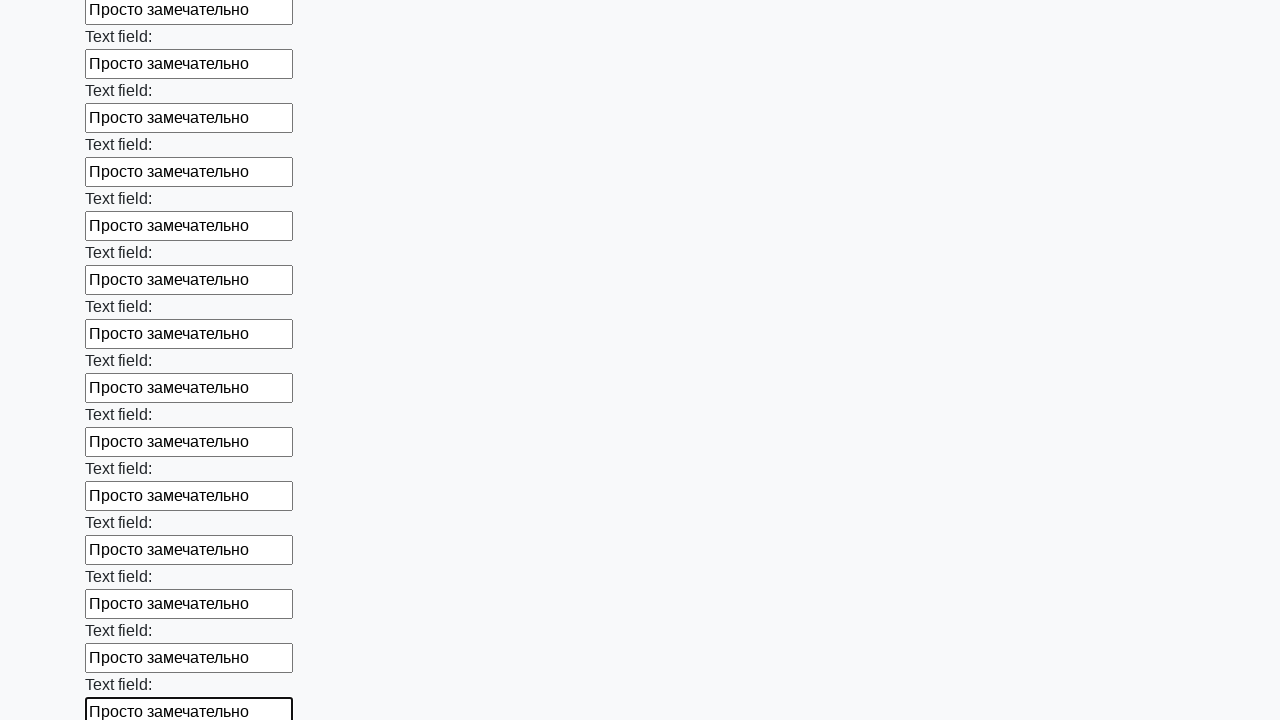

Filled input field with text on input >> nth=69
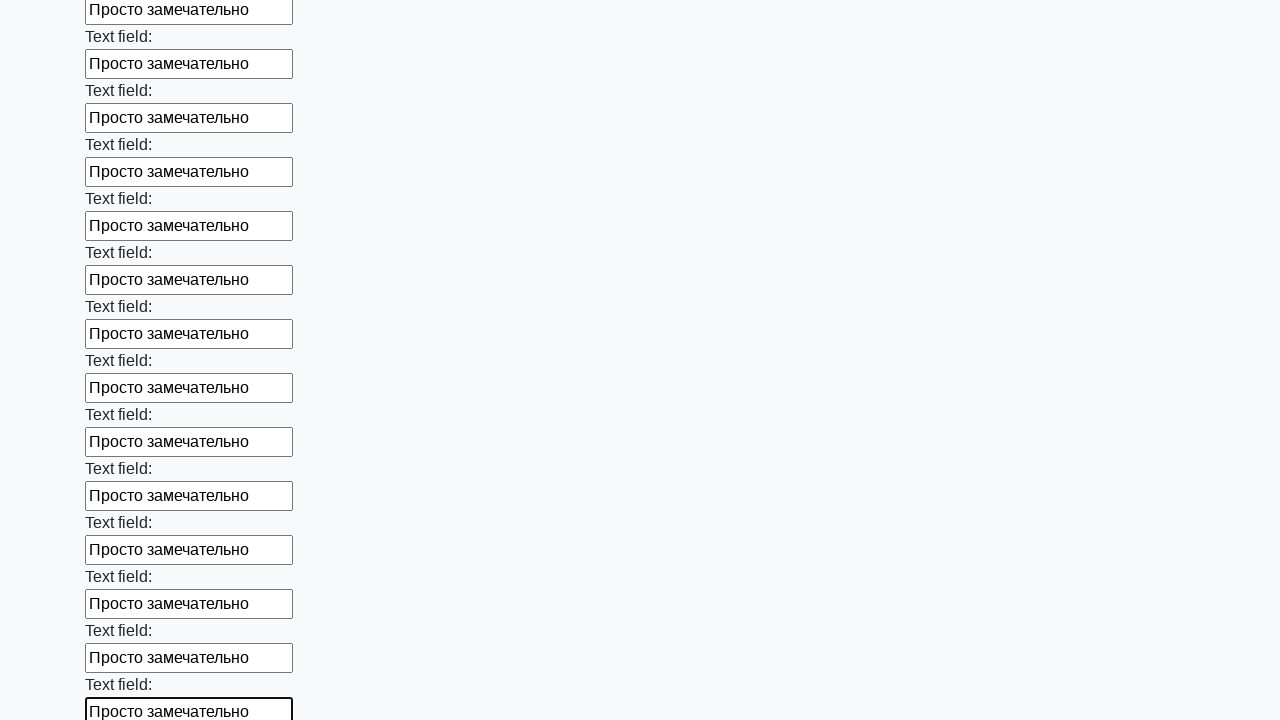

Filled input field with text on input >> nth=70
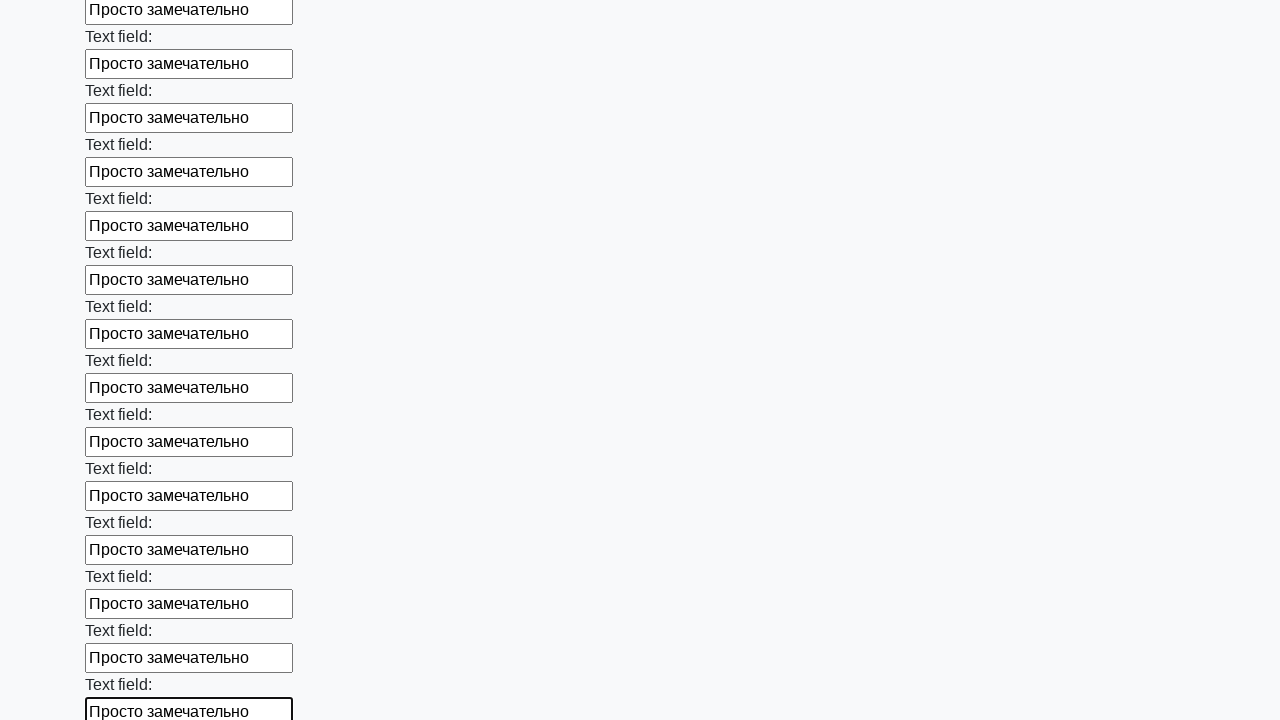

Filled input field with text on input >> nth=71
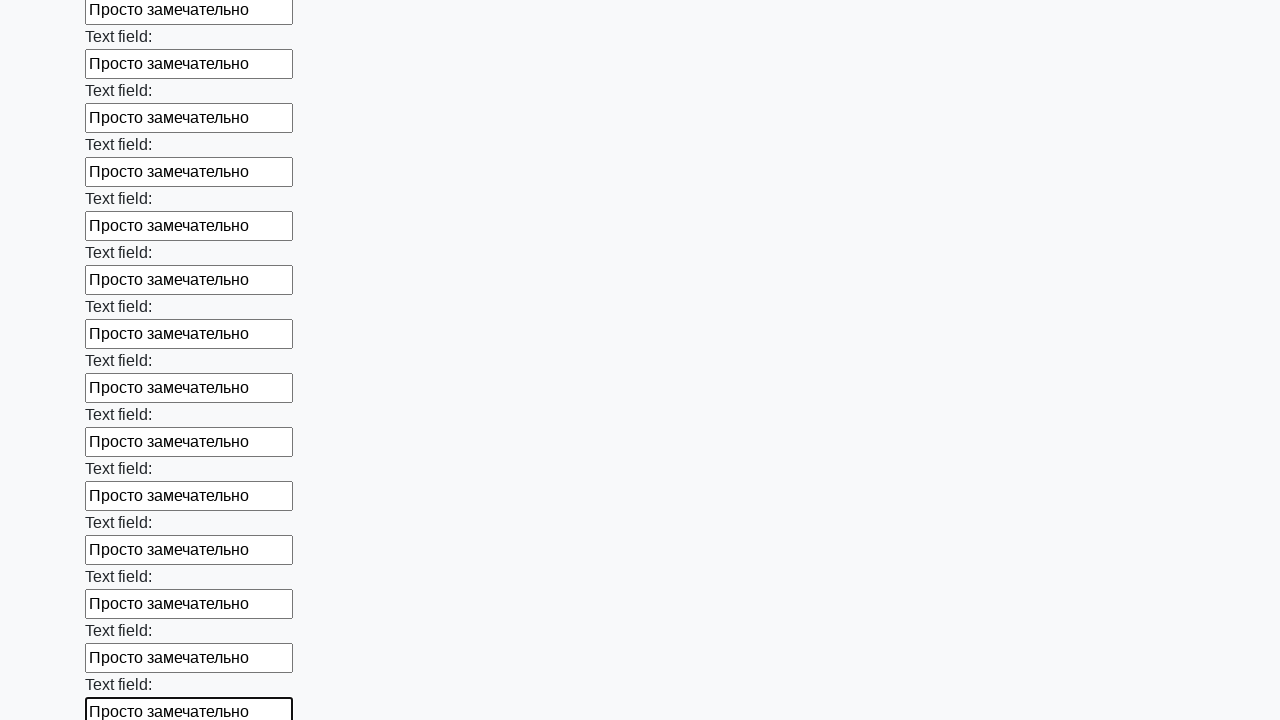

Filled input field with text on input >> nth=72
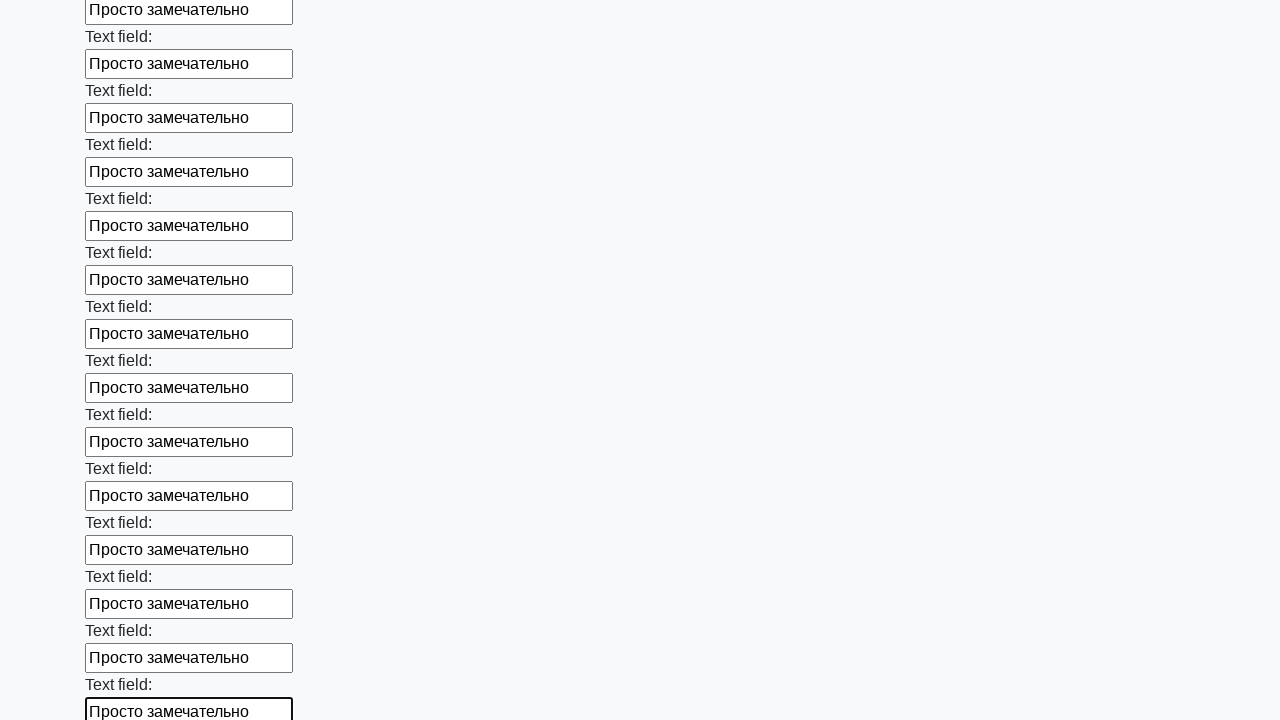

Filled input field with text on input >> nth=73
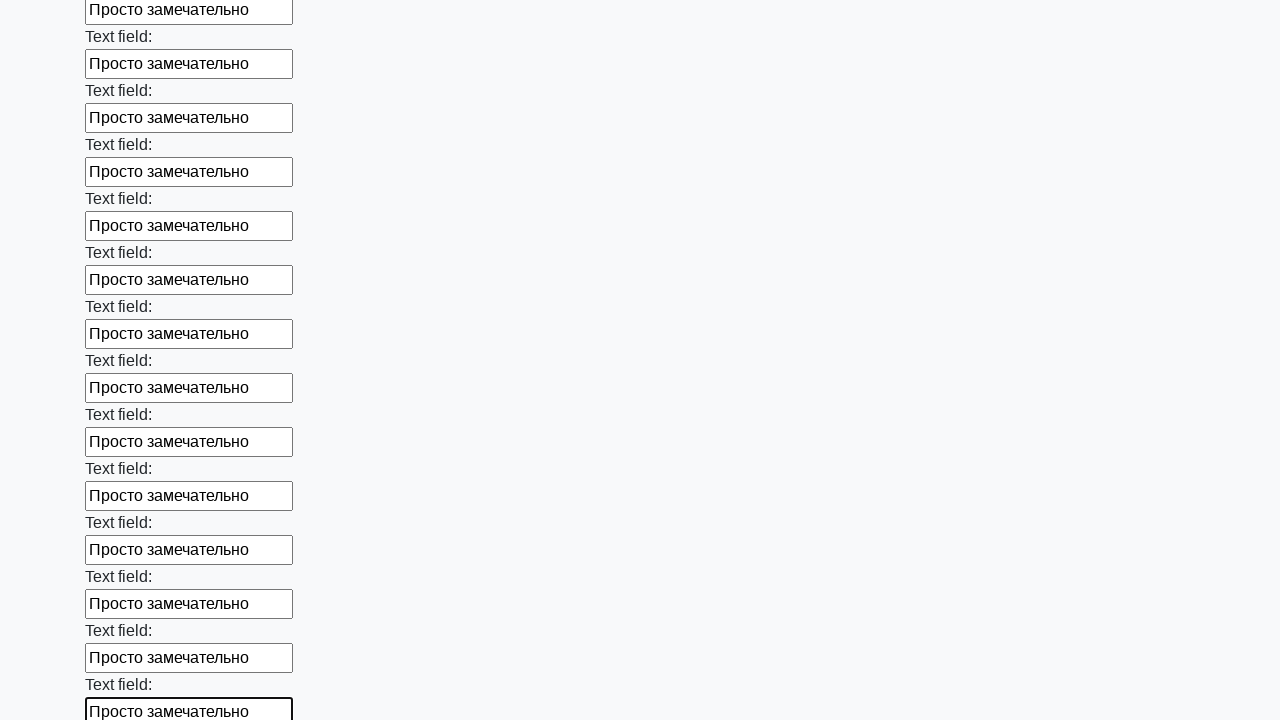

Filled input field with text on input >> nth=74
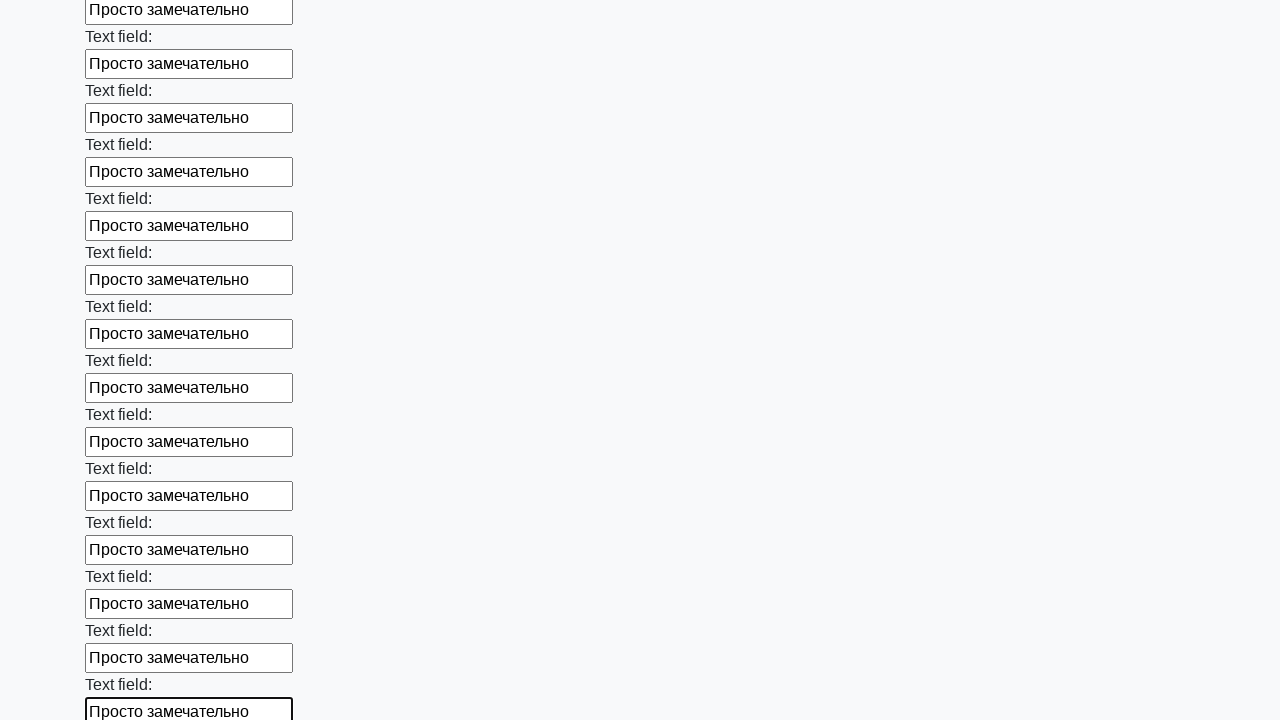

Filled input field with text on input >> nth=75
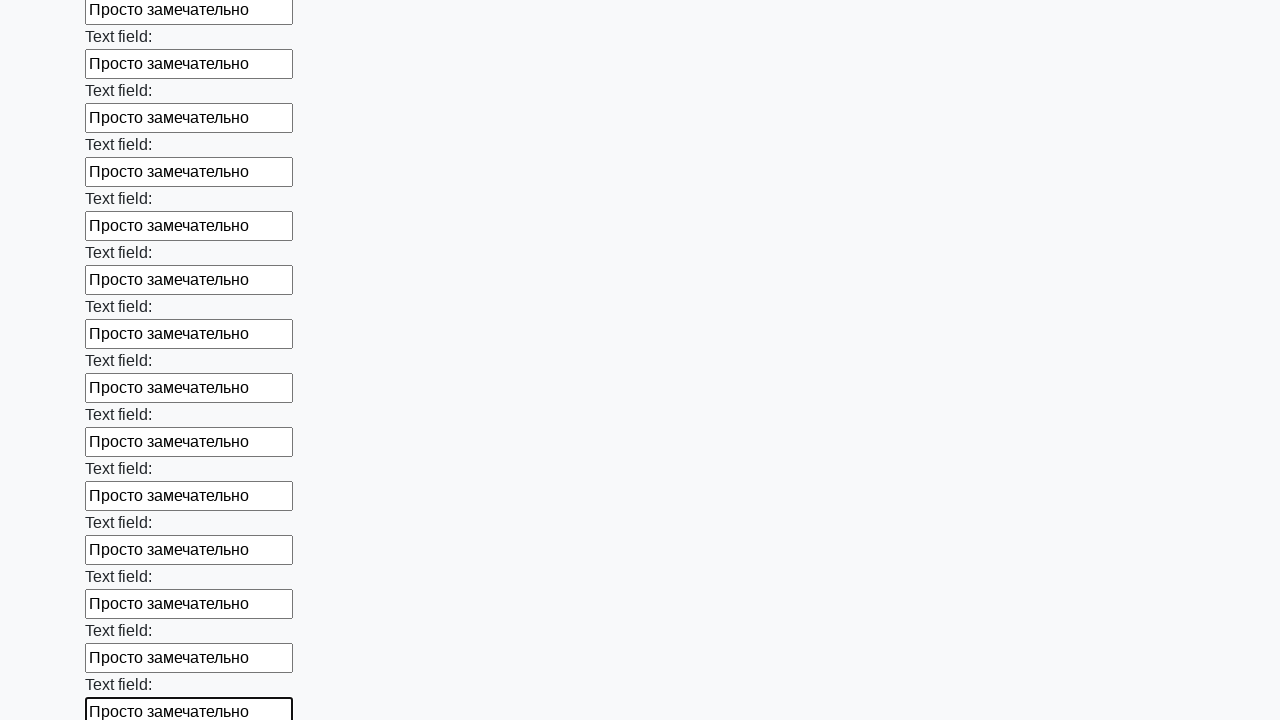

Filled input field with text on input >> nth=76
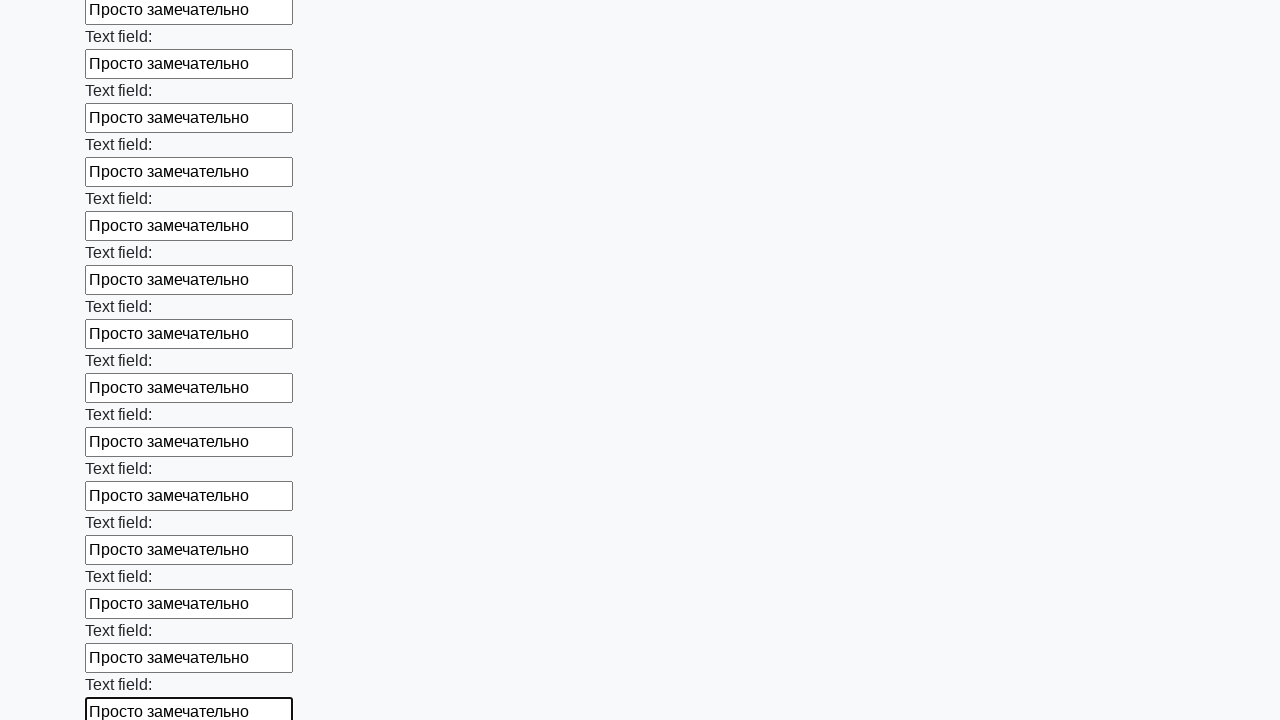

Filled input field with text on input >> nth=77
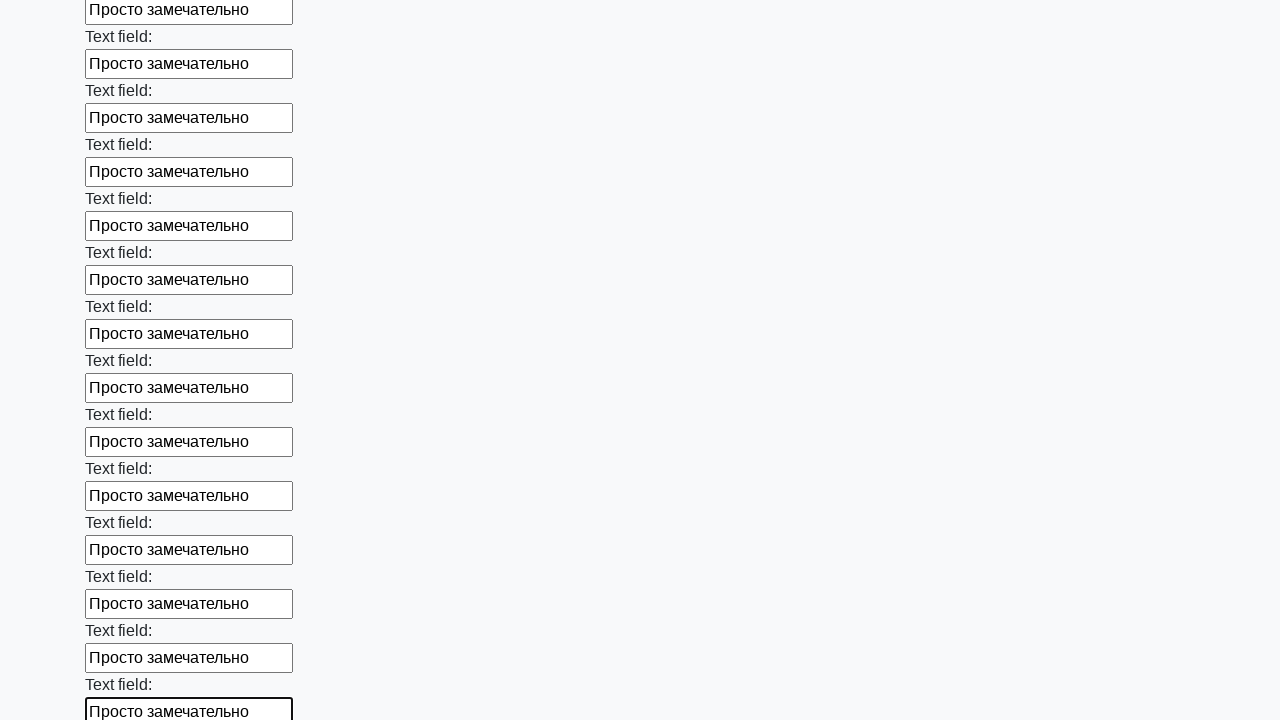

Filled input field with text on input >> nth=78
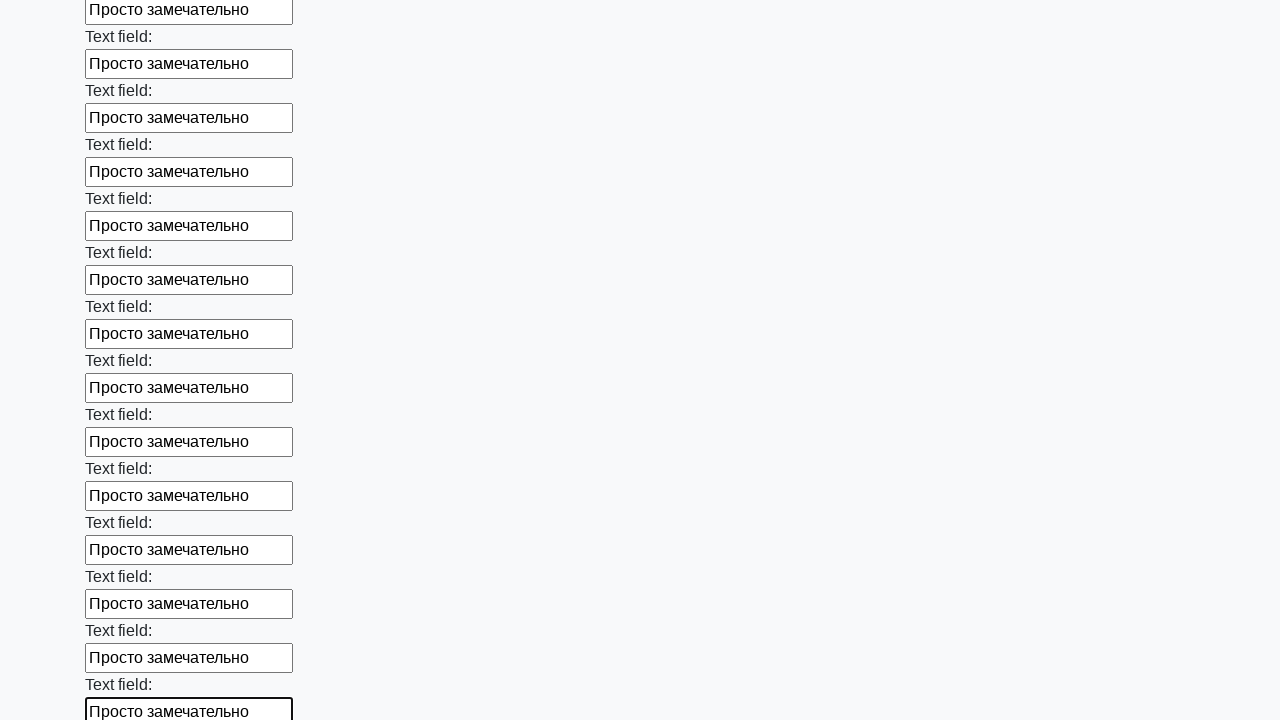

Filled input field with text on input >> nth=79
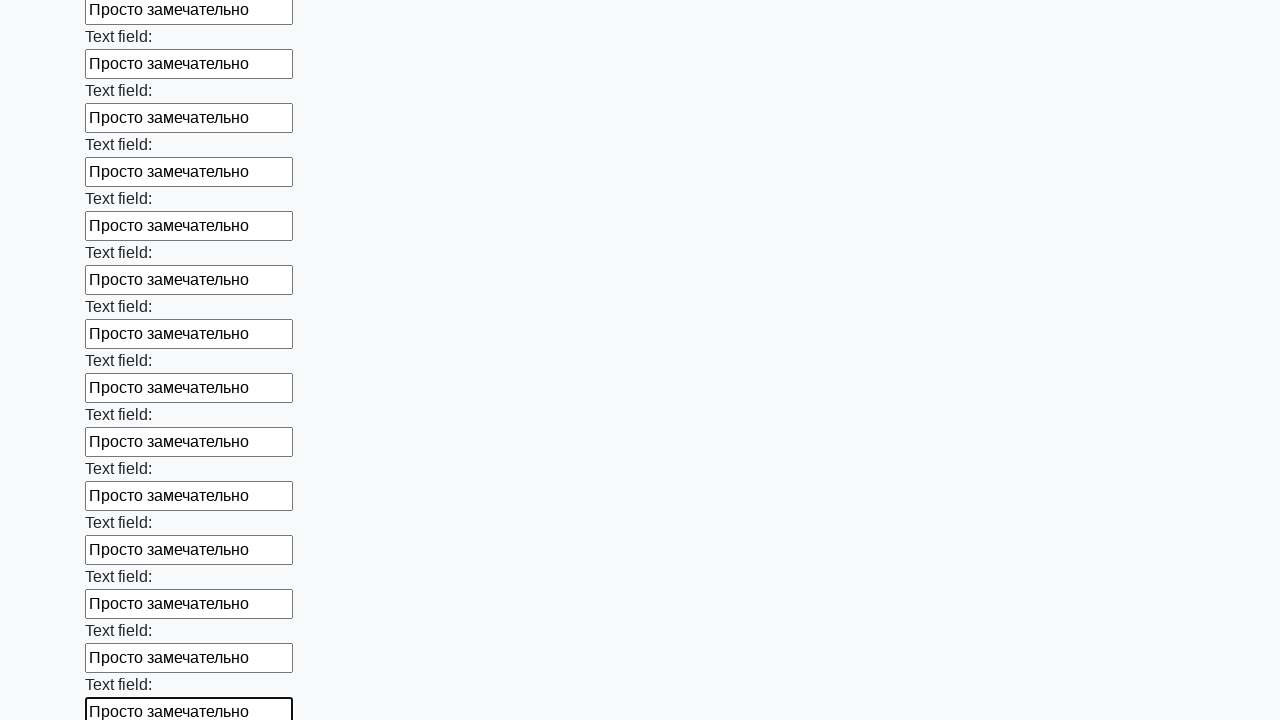

Filled input field with text on input >> nth=80
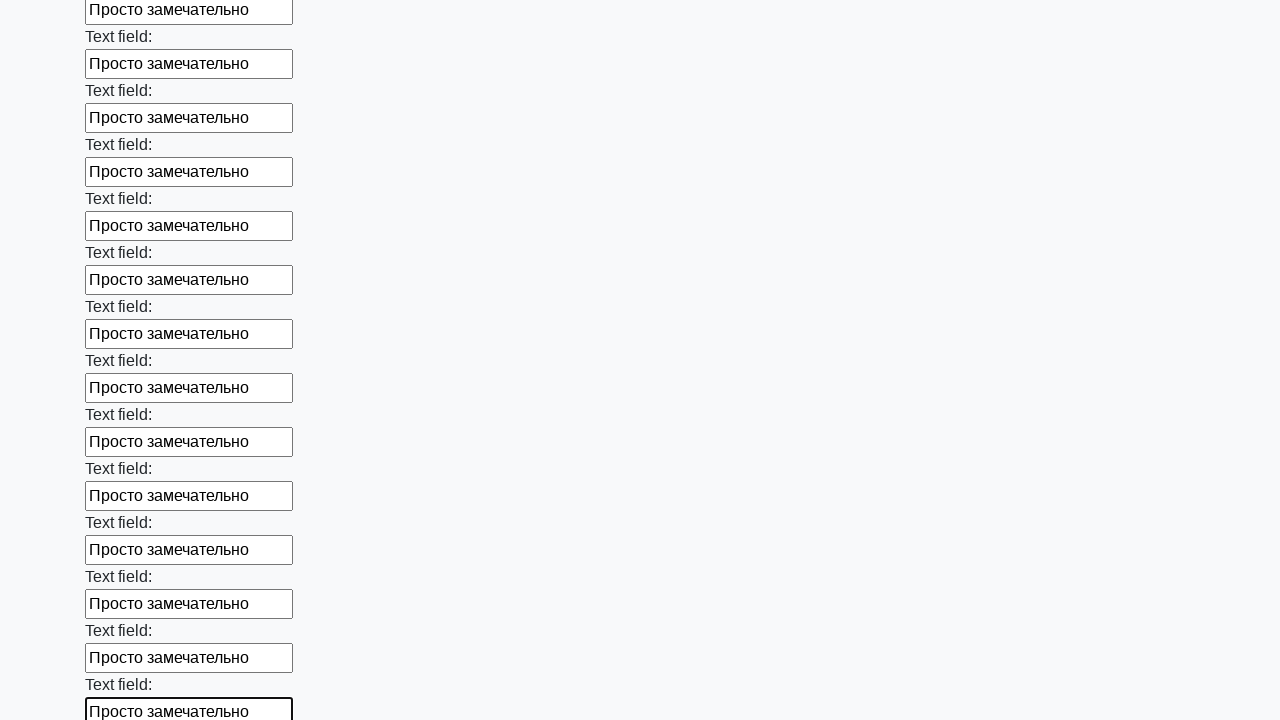

Filled input field with text on input >> nth=81
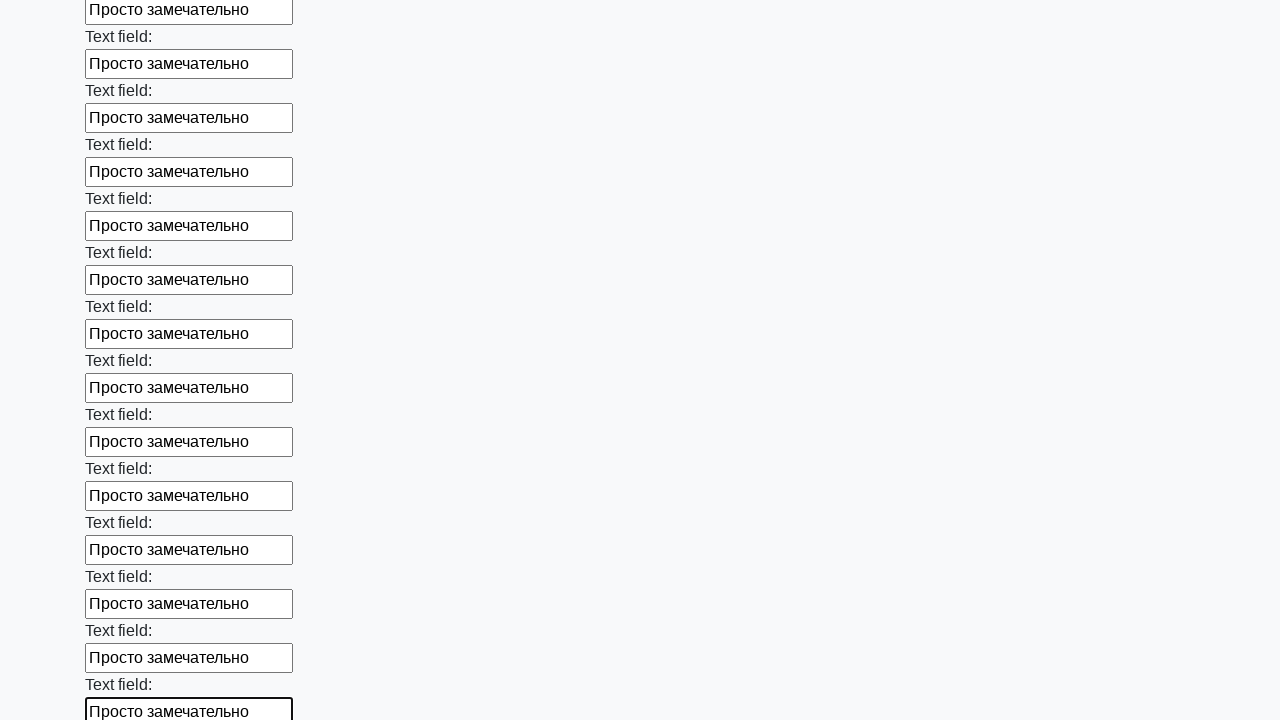

Filled input field with text on input >> nth=82
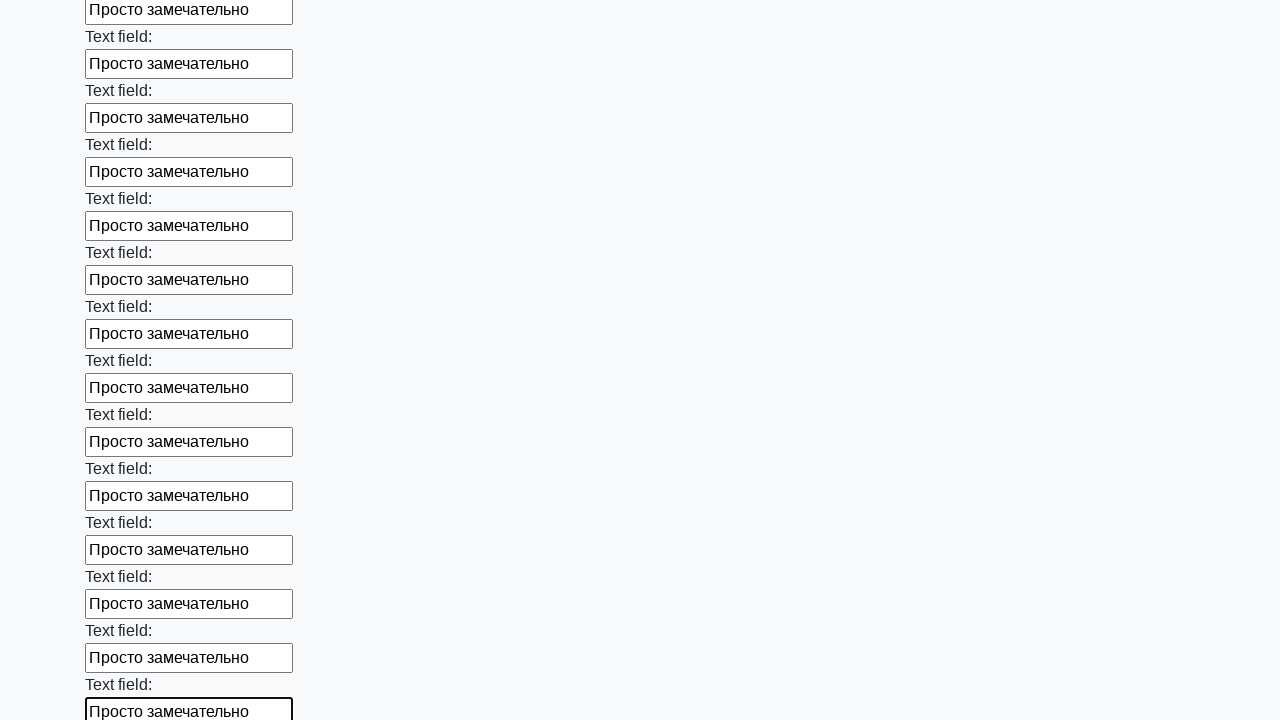

Filled input field with text on input >> nth=83
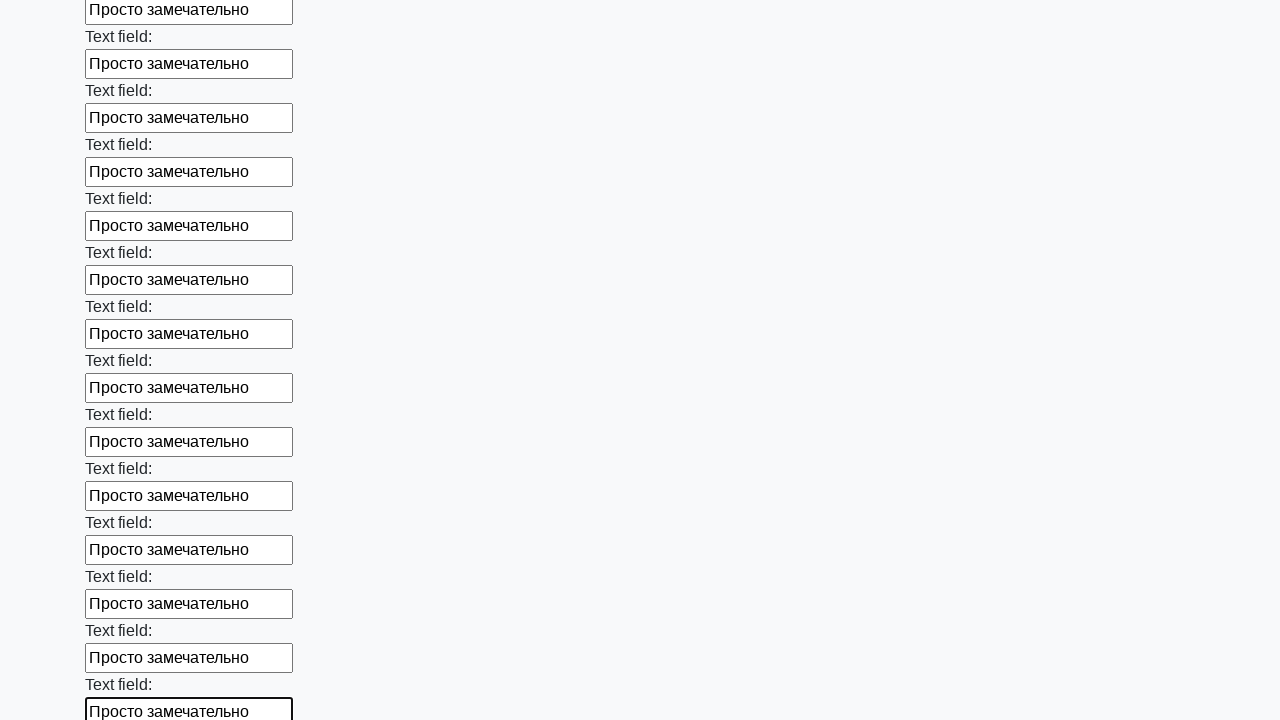

Filled input field with text on input >> nth=84
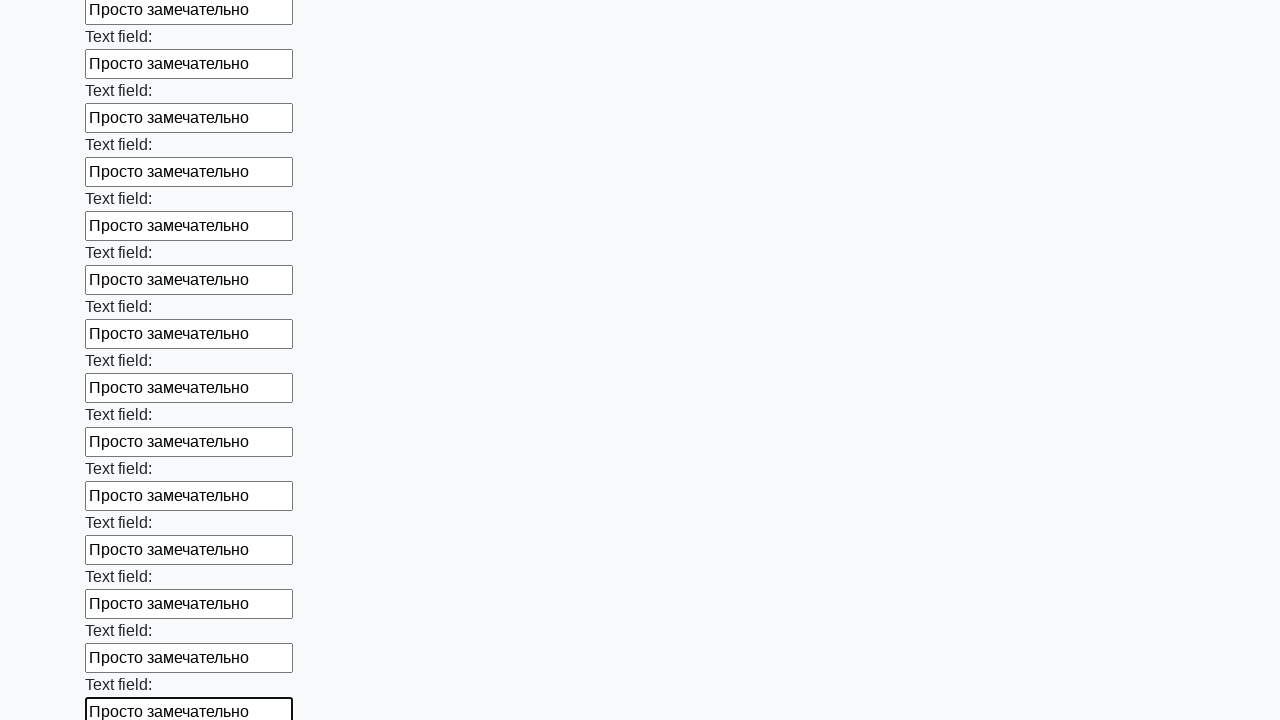

Filled input field with text on input >> nth=85
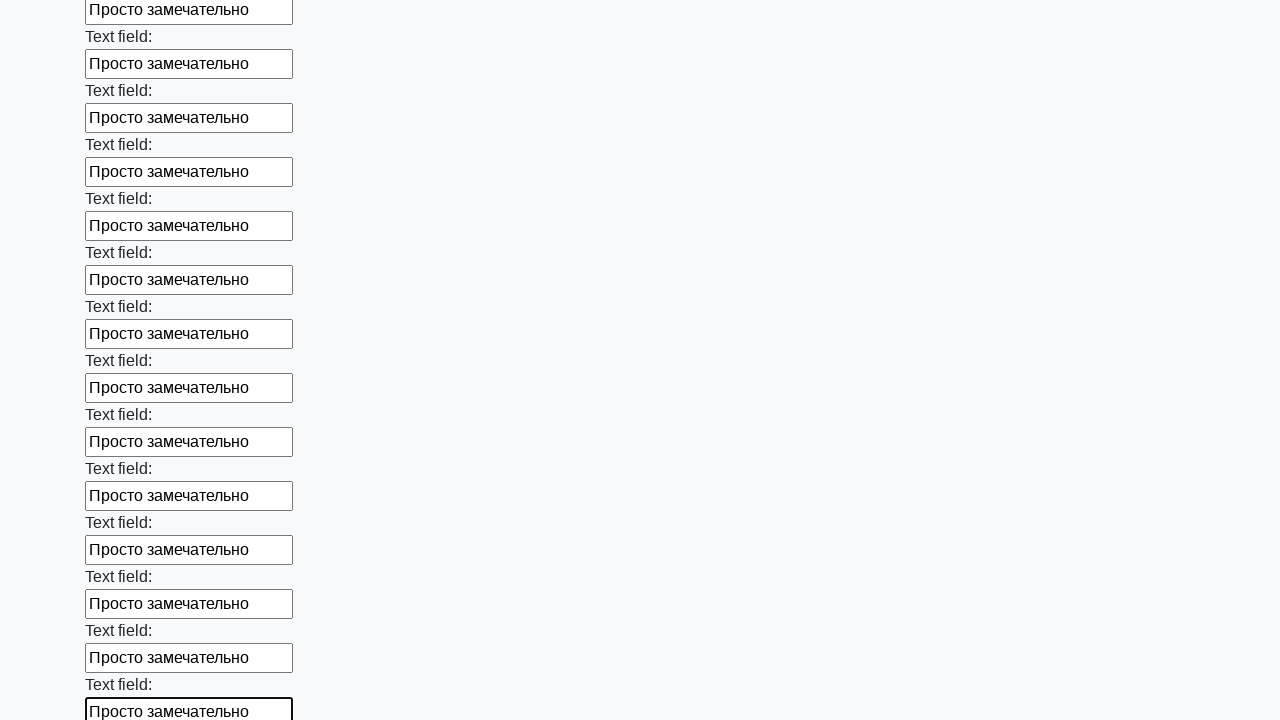

Filled input field with text on input >> nth=86
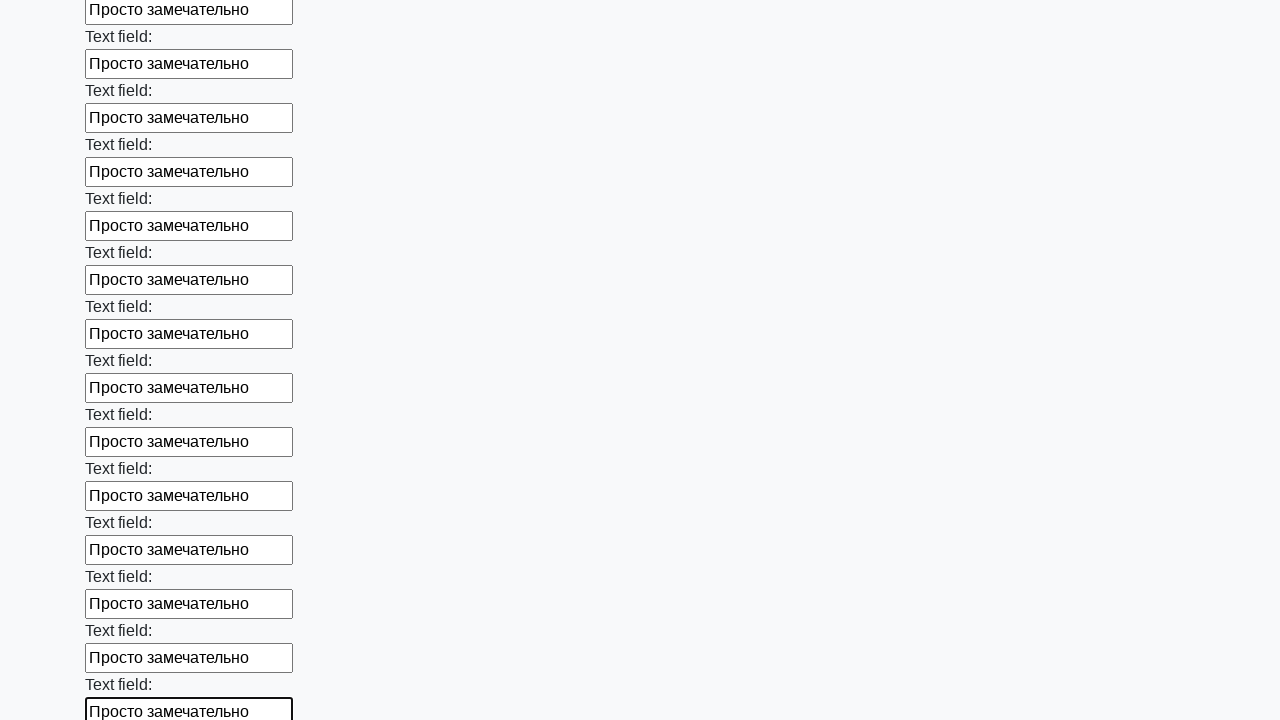

Filled input field with text on input >> nth=87
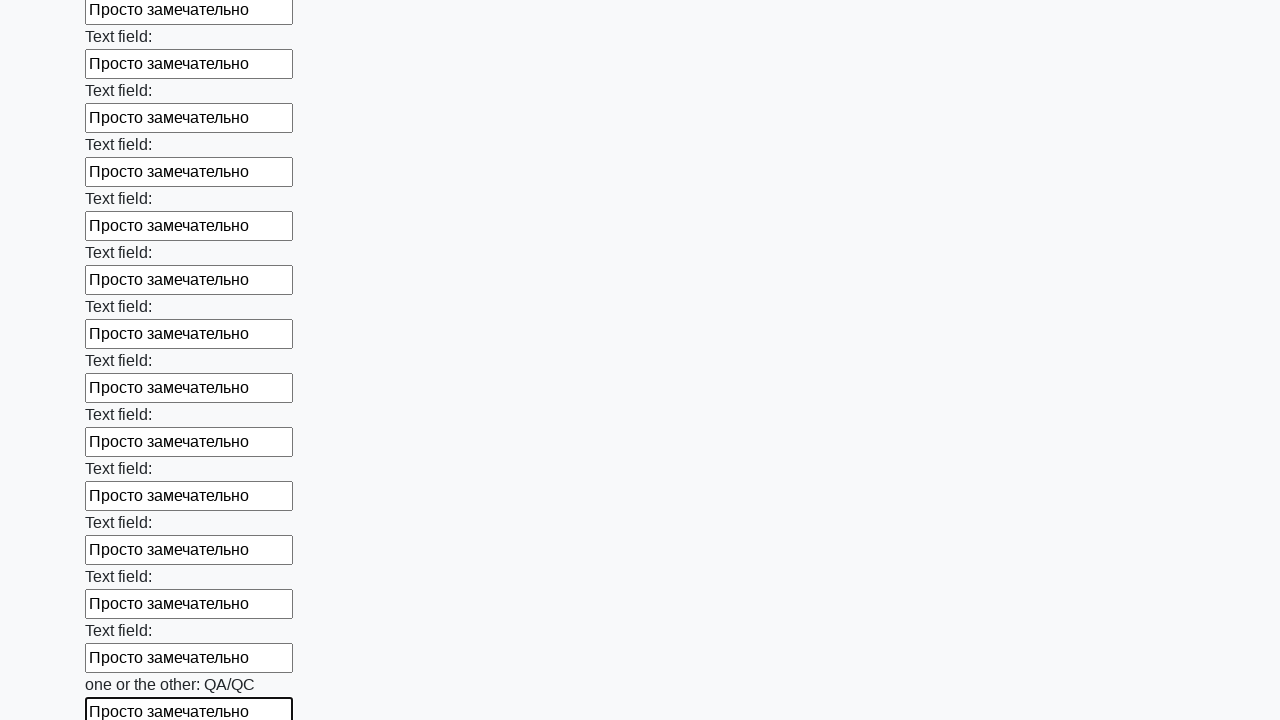

Filled input field with text on input >> nth=88
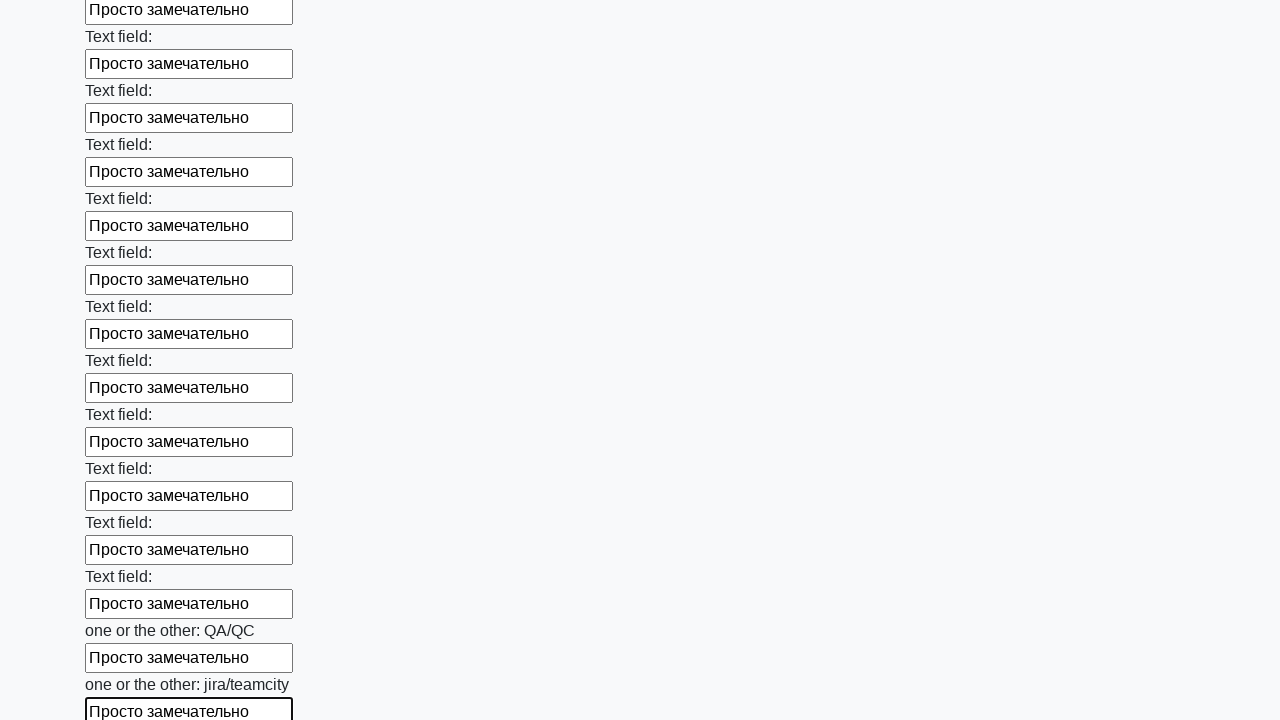

Filled input field with text on input >> nth=89
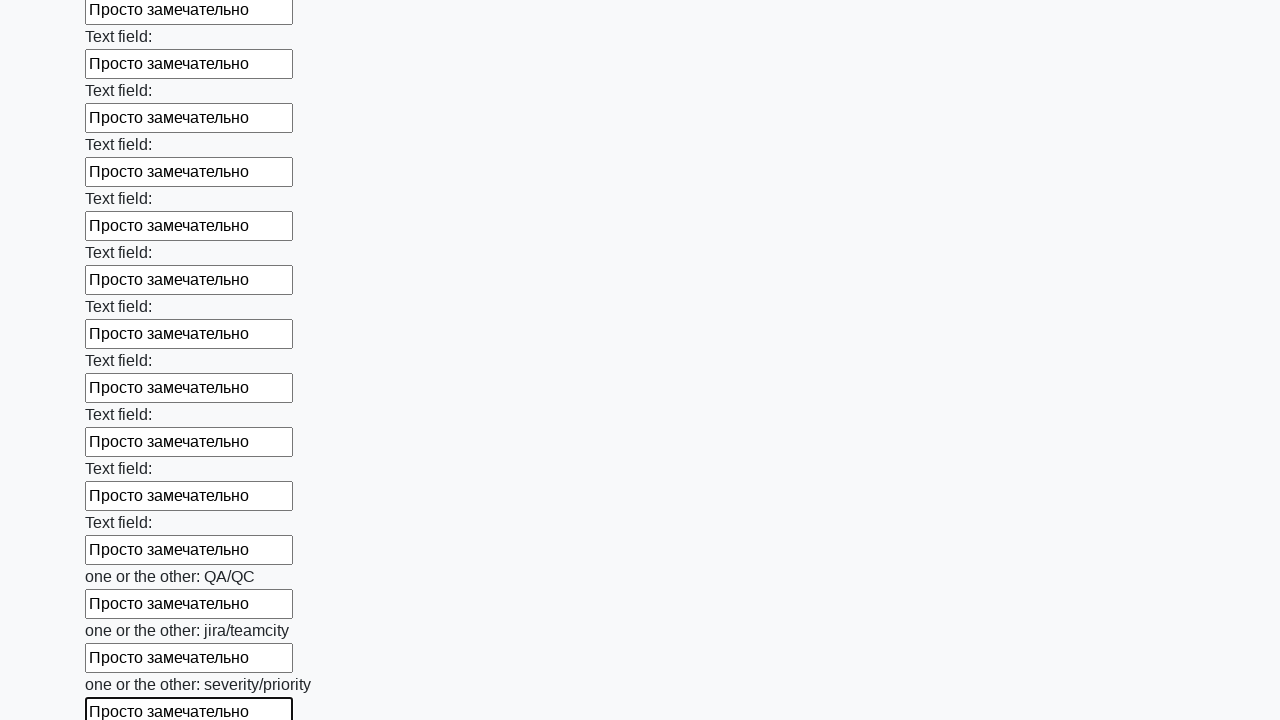

Filled input field with text on input >> nth=90
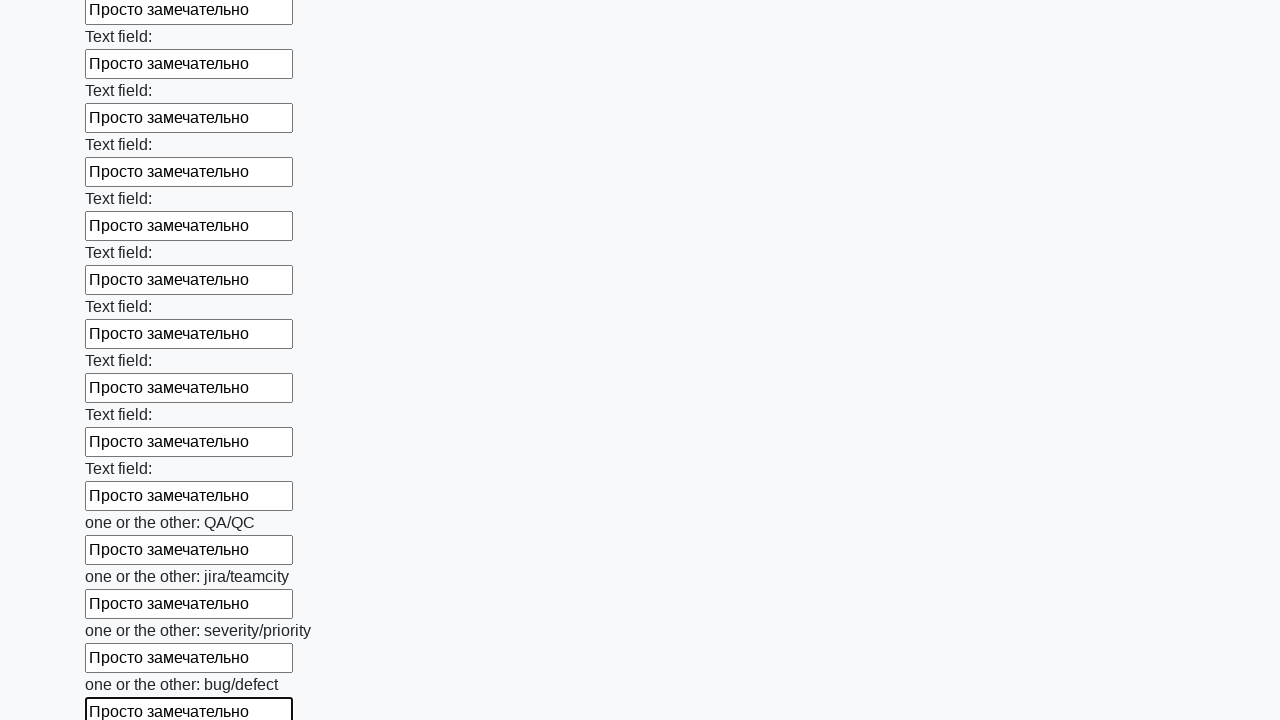

Filled input field with text on input >> nth=91
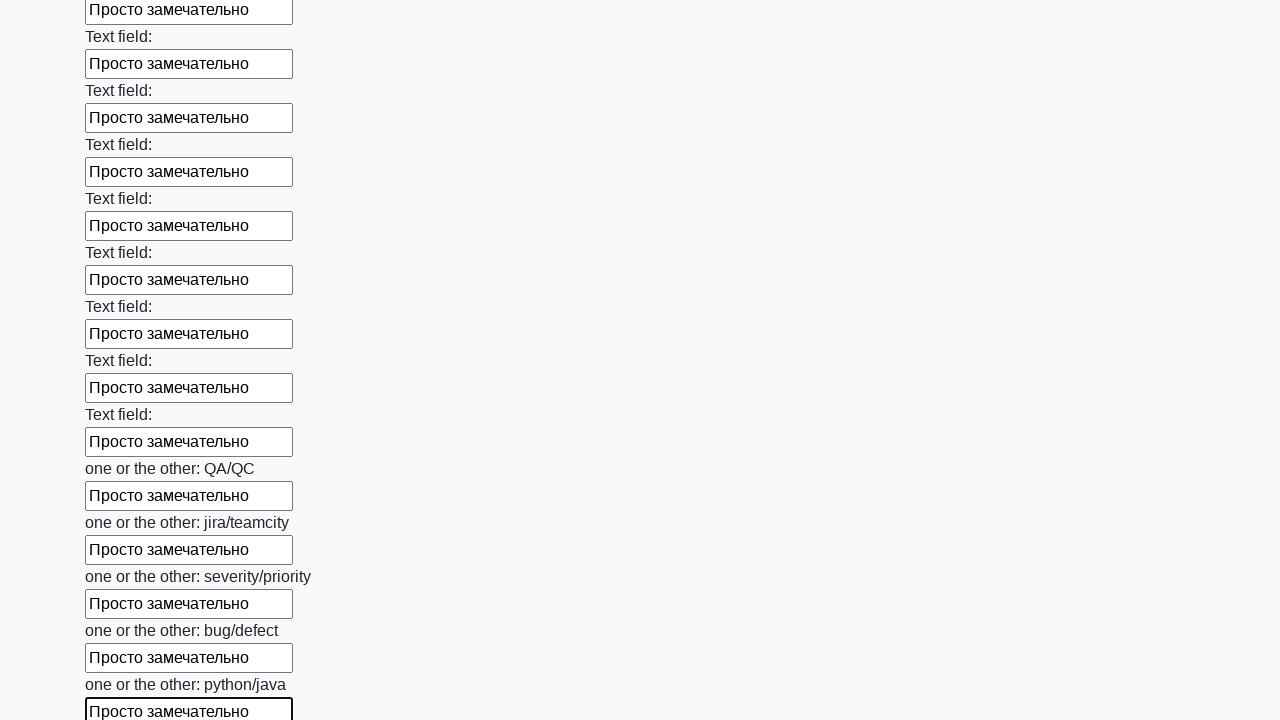

Filled input field with text on input >> nth=92
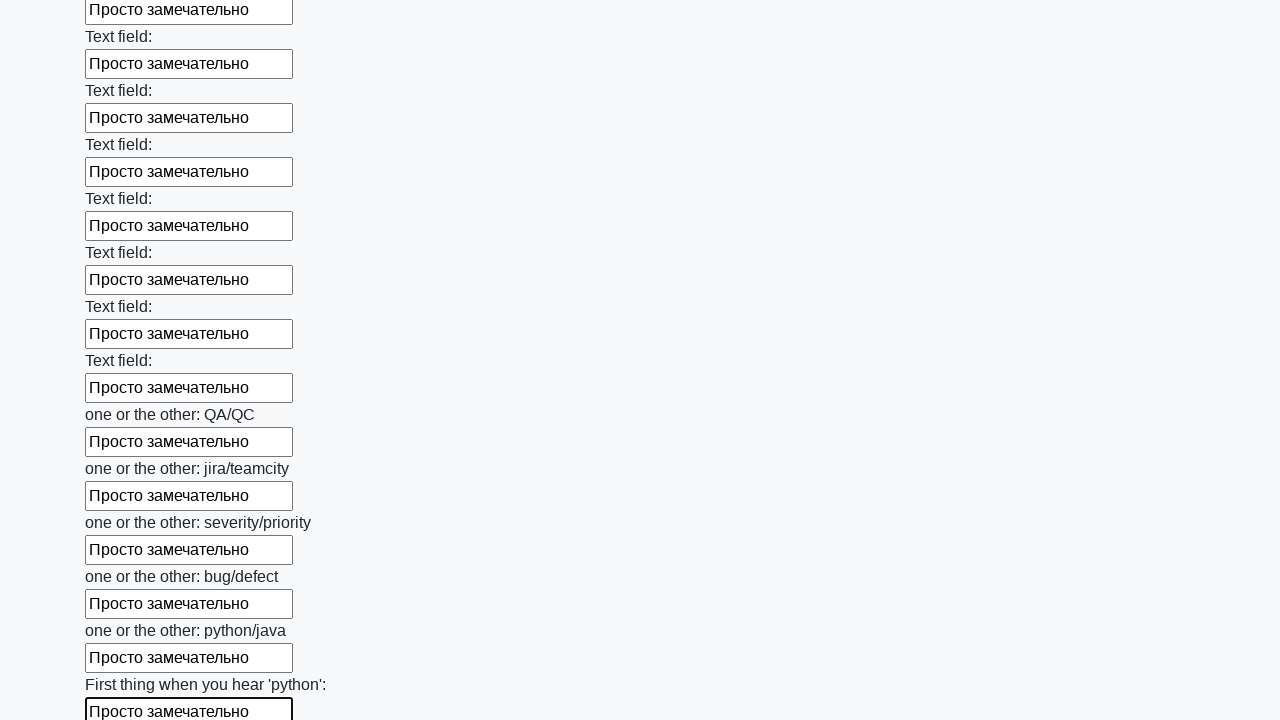

Filled input field with text on input >> nth=93
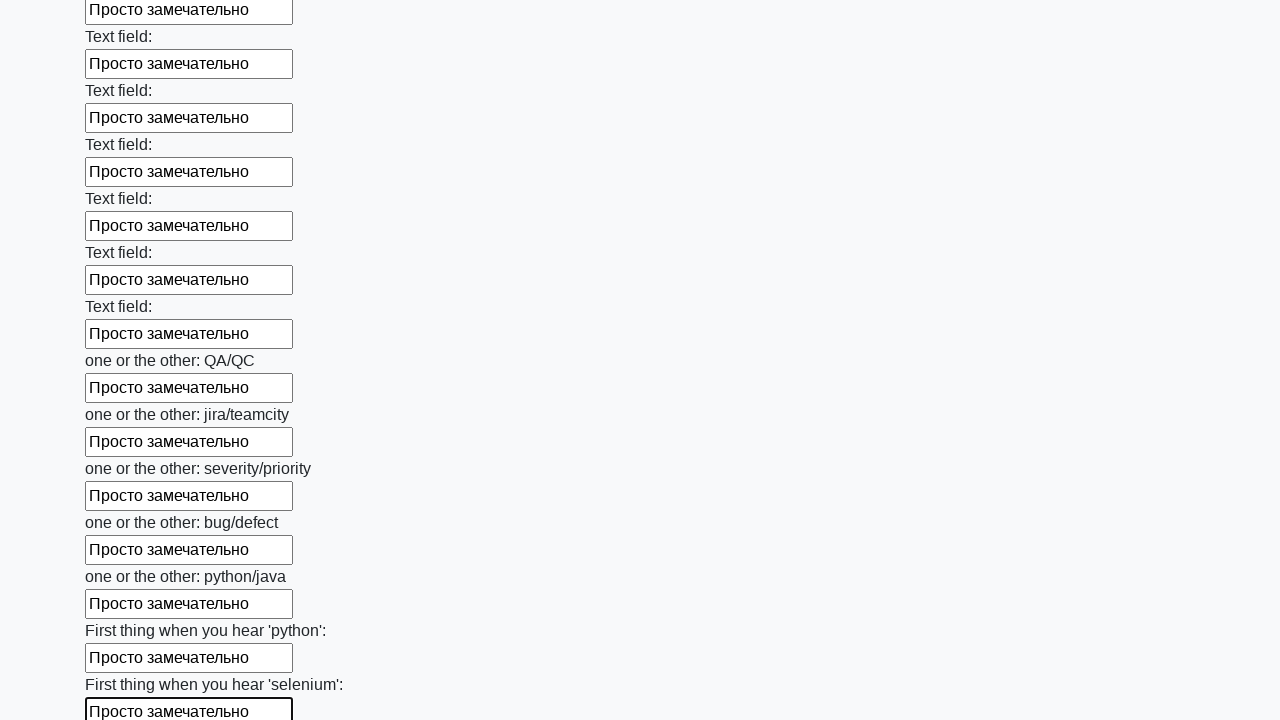

Filled input field with text on input >> nth=94
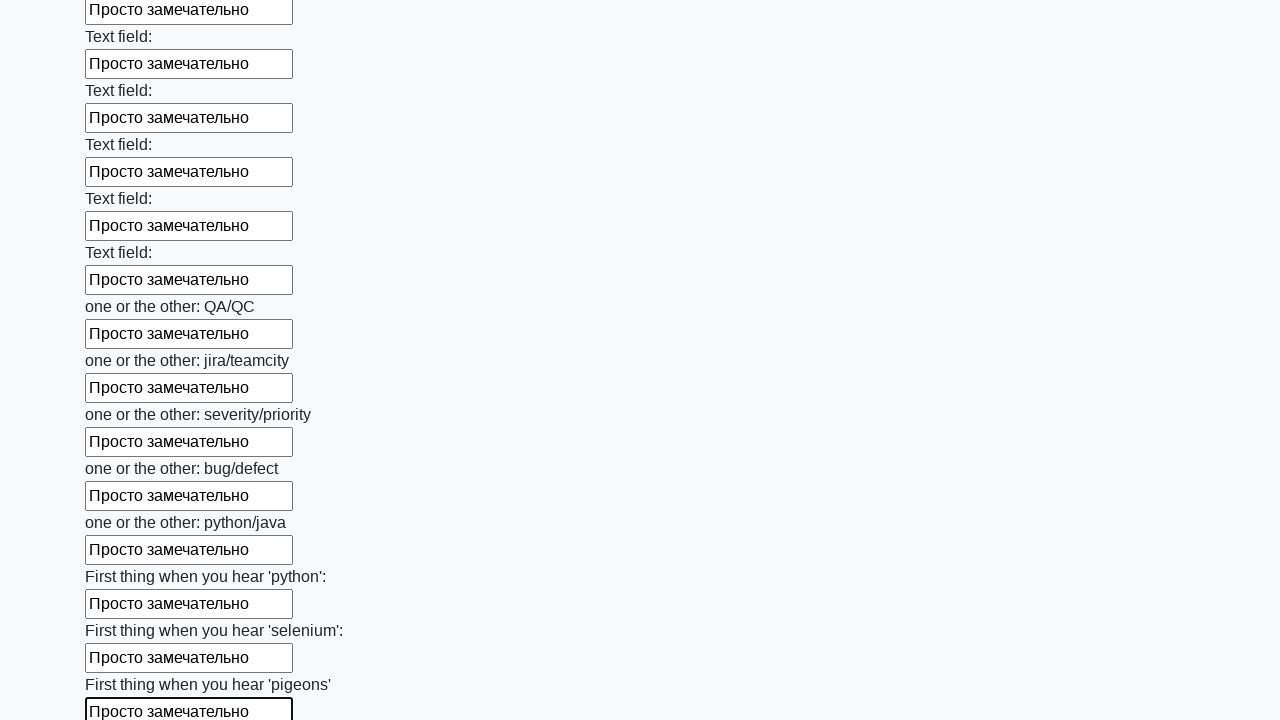

Filled input field with text on input >> nth=95
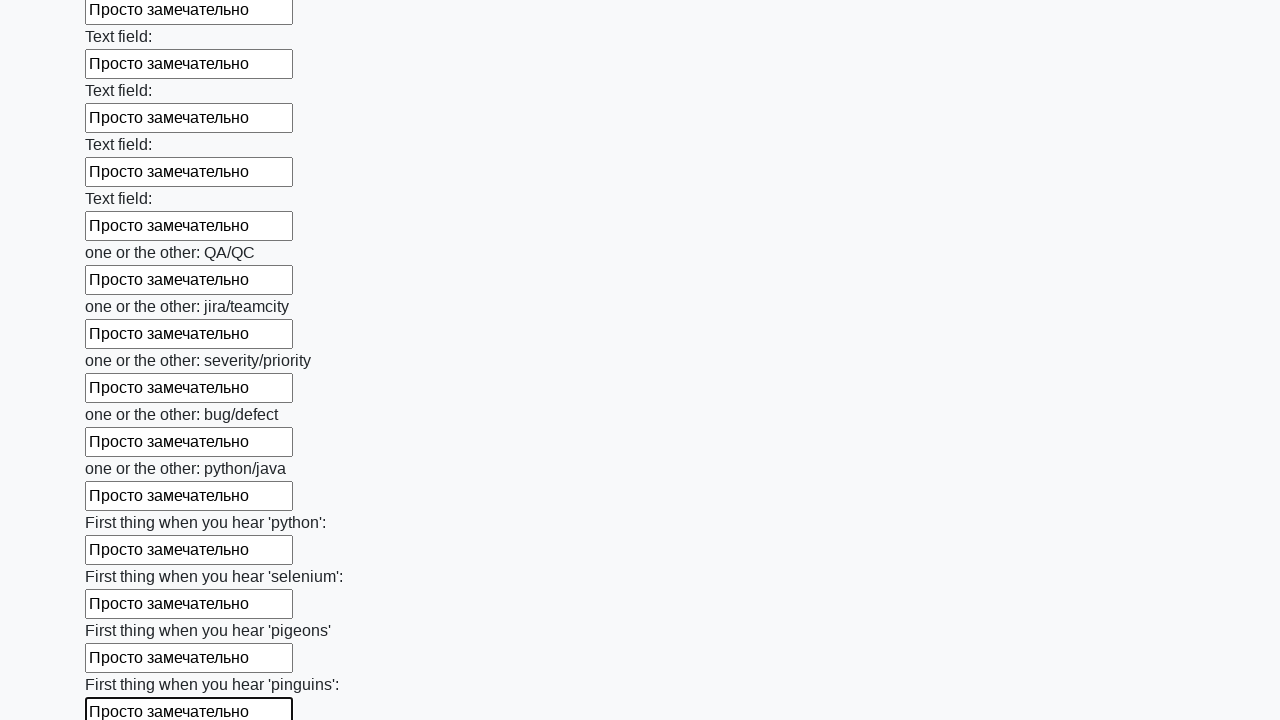

Filled input field with text on input >> nth=96
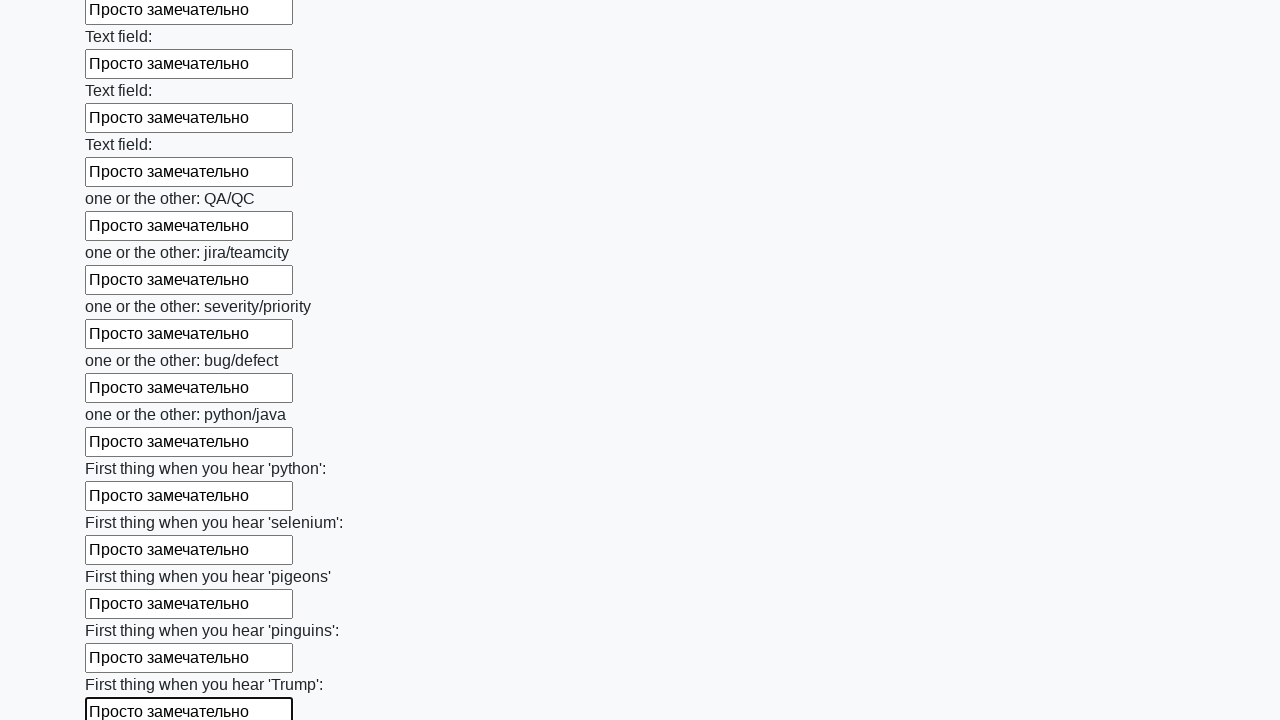

Filled input field with text on input >> nth=97
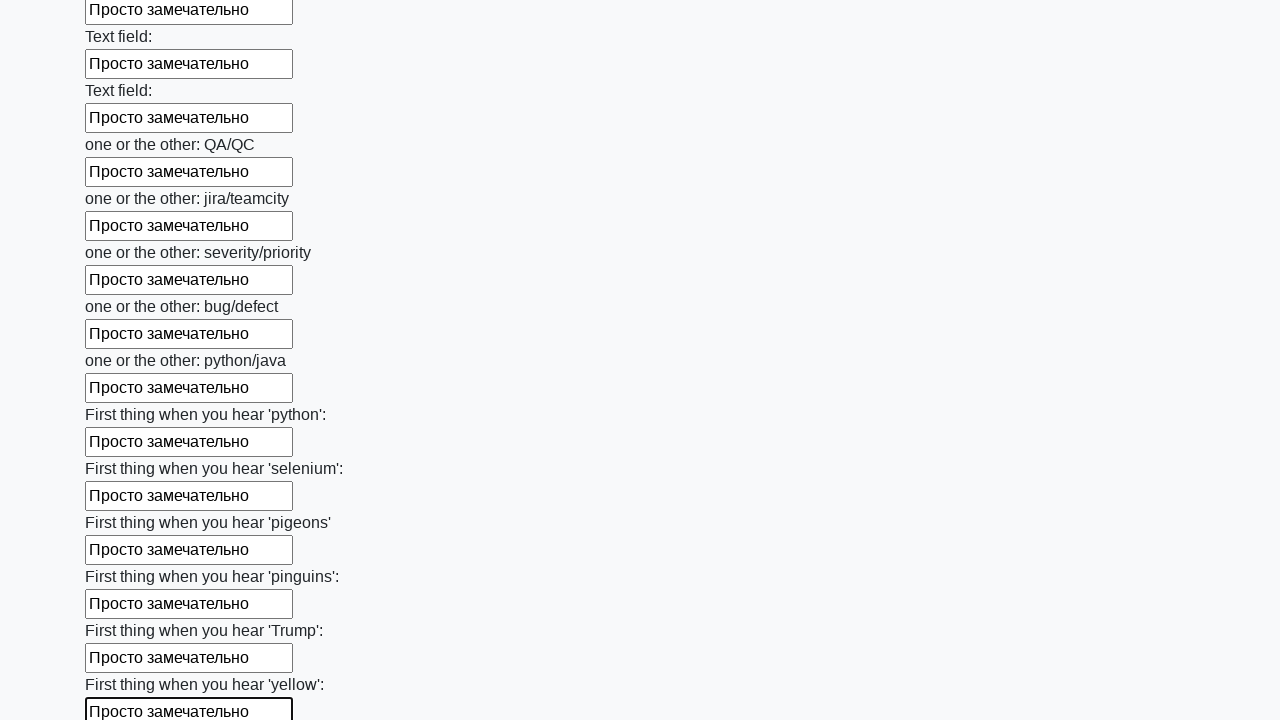

Filled input field with text on input >> nth=98
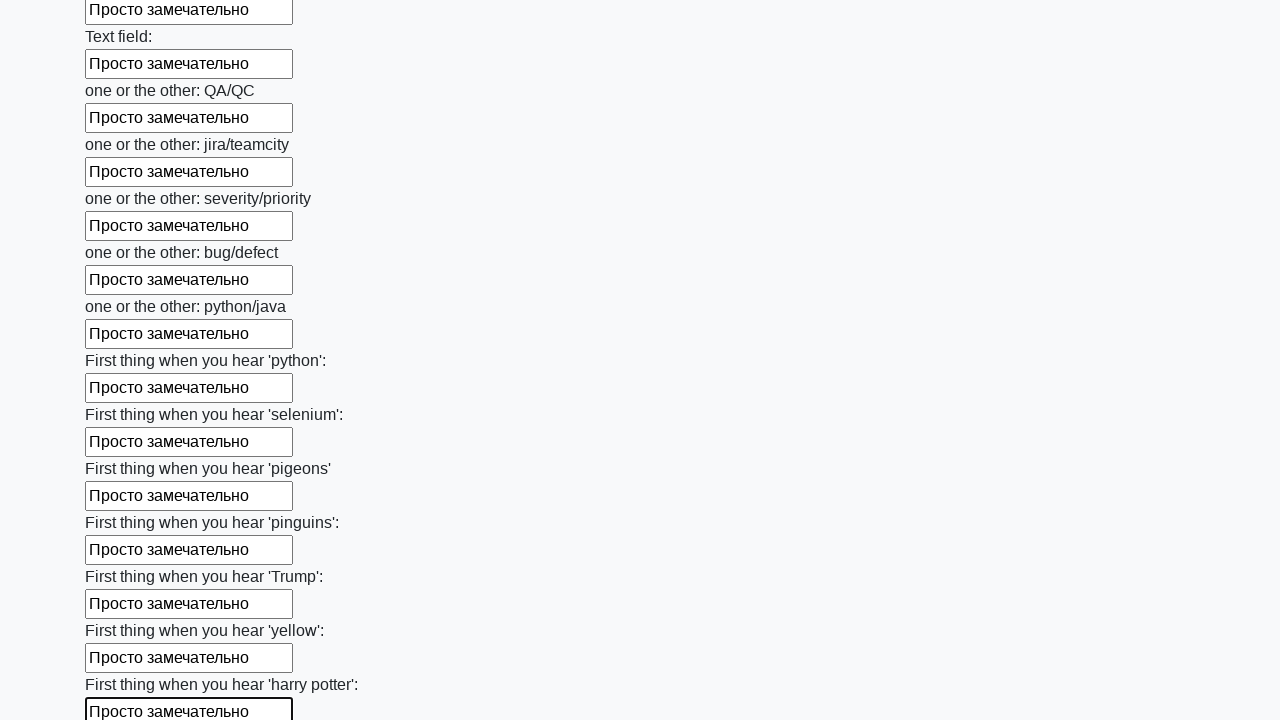

Filled input field with text on input >> nth=99
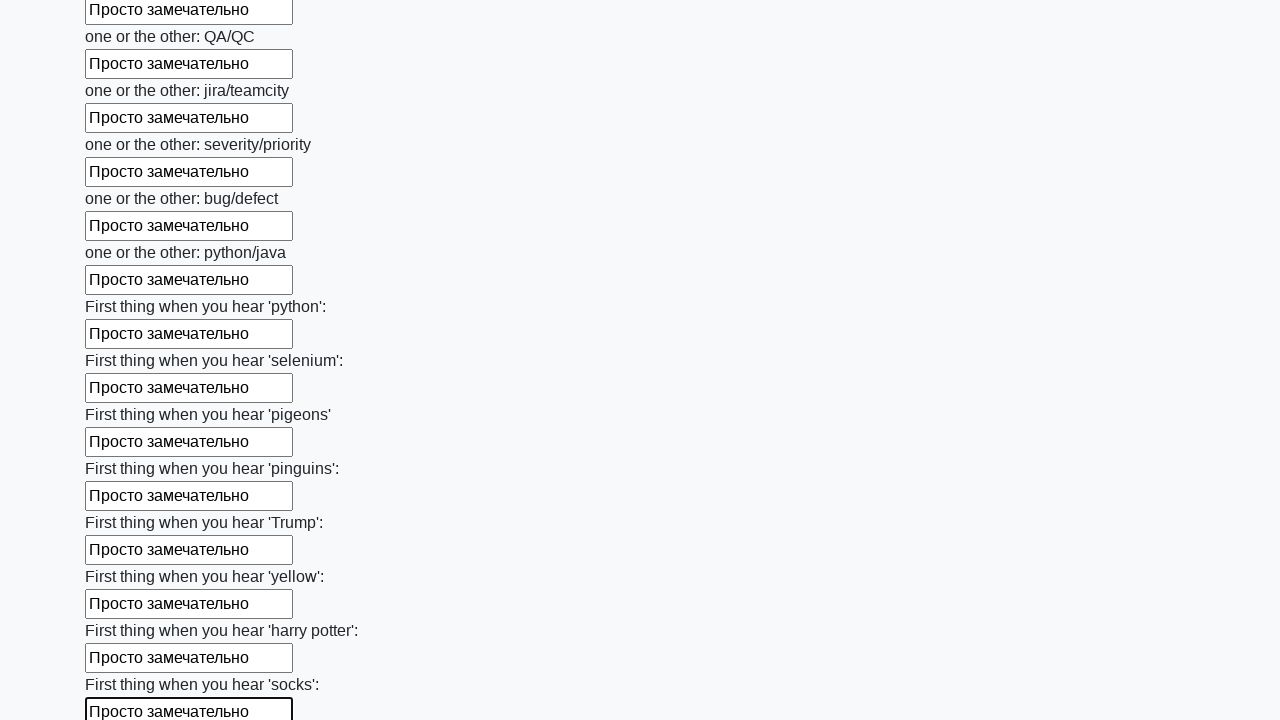

Clicked the submit button to submit the form at (123, 611) on button.btn
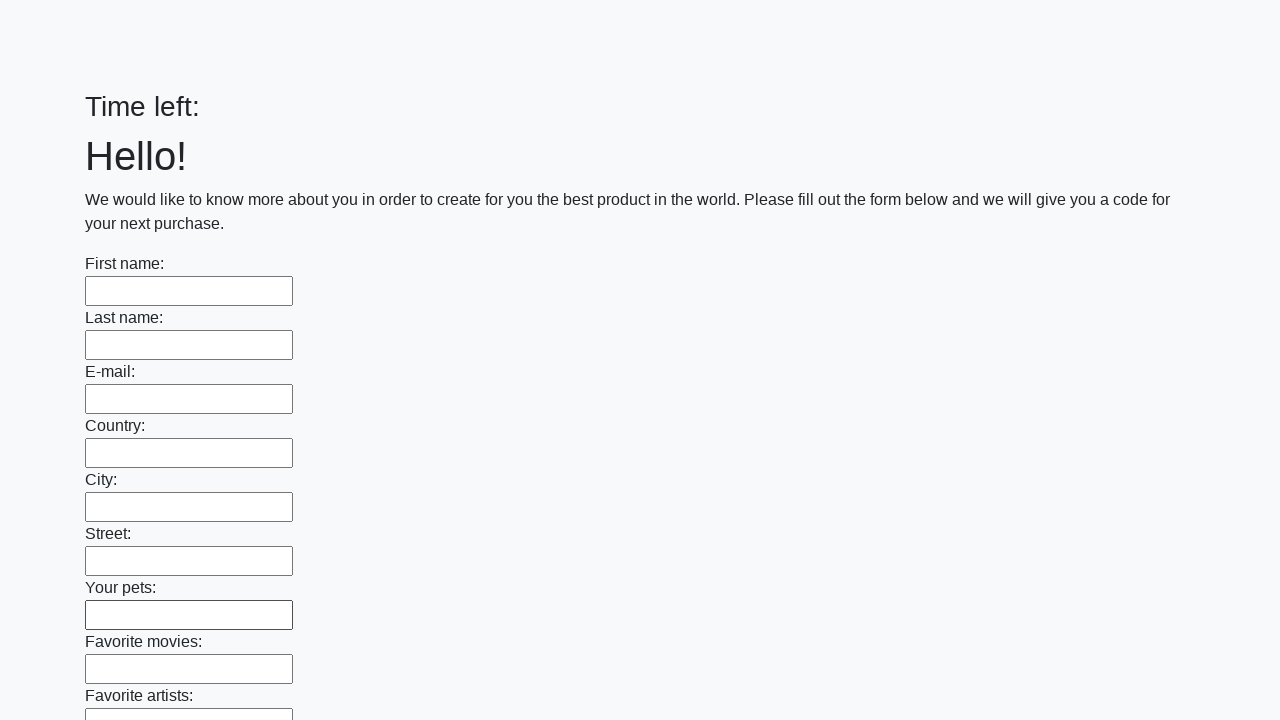

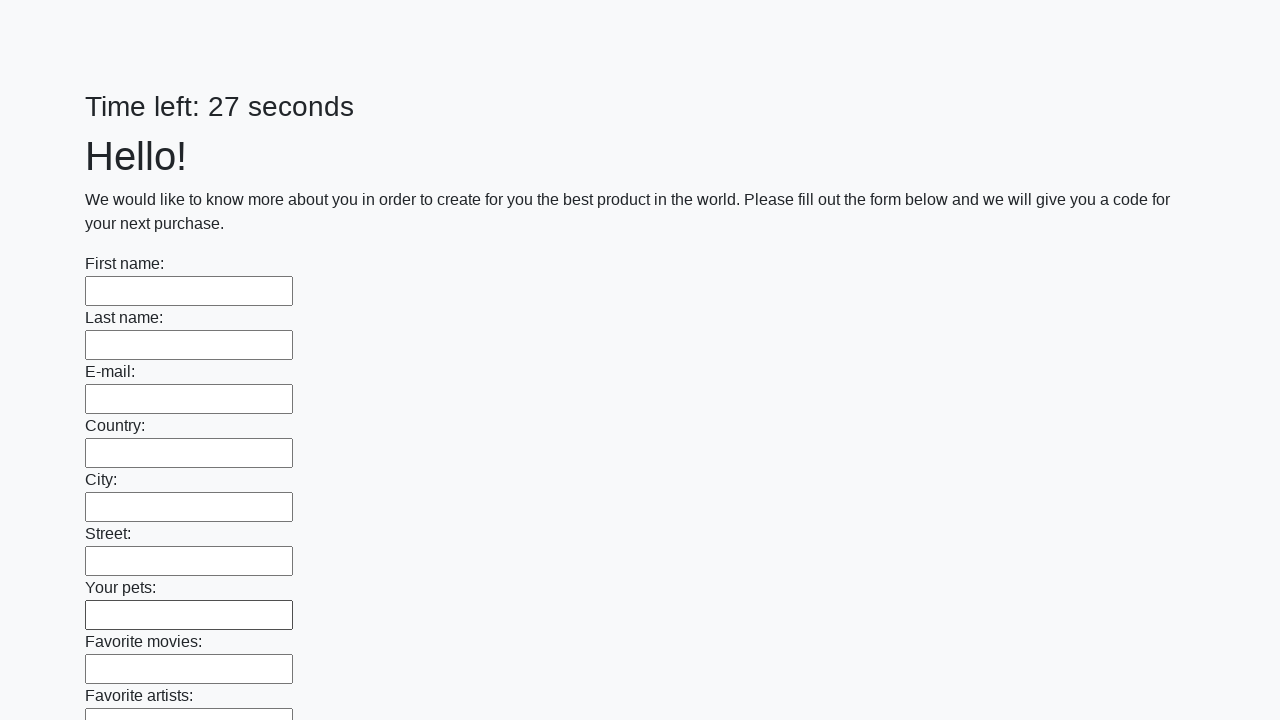